Tests filling a large form by entering text into all input fields and clicking the submit button

Starting URL: http://suninjuly.github.io/huge_form.html

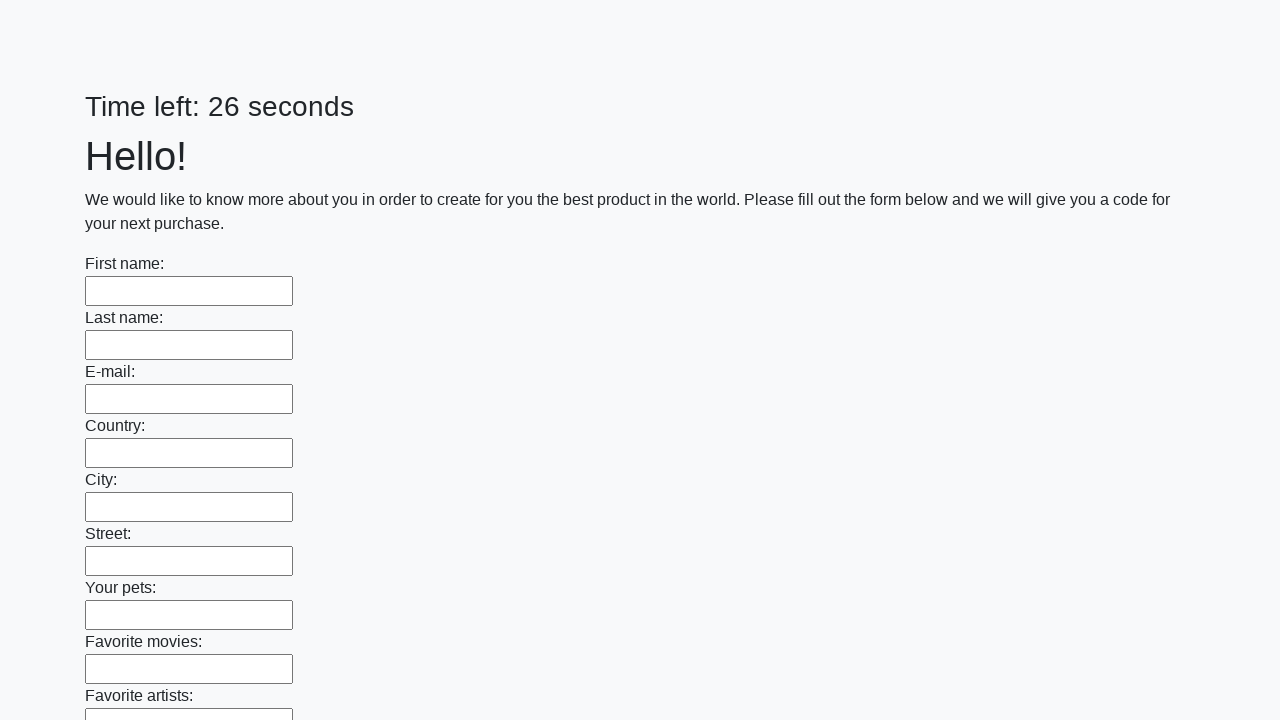

Filled an input field with 'Privet' on input >> nth=0
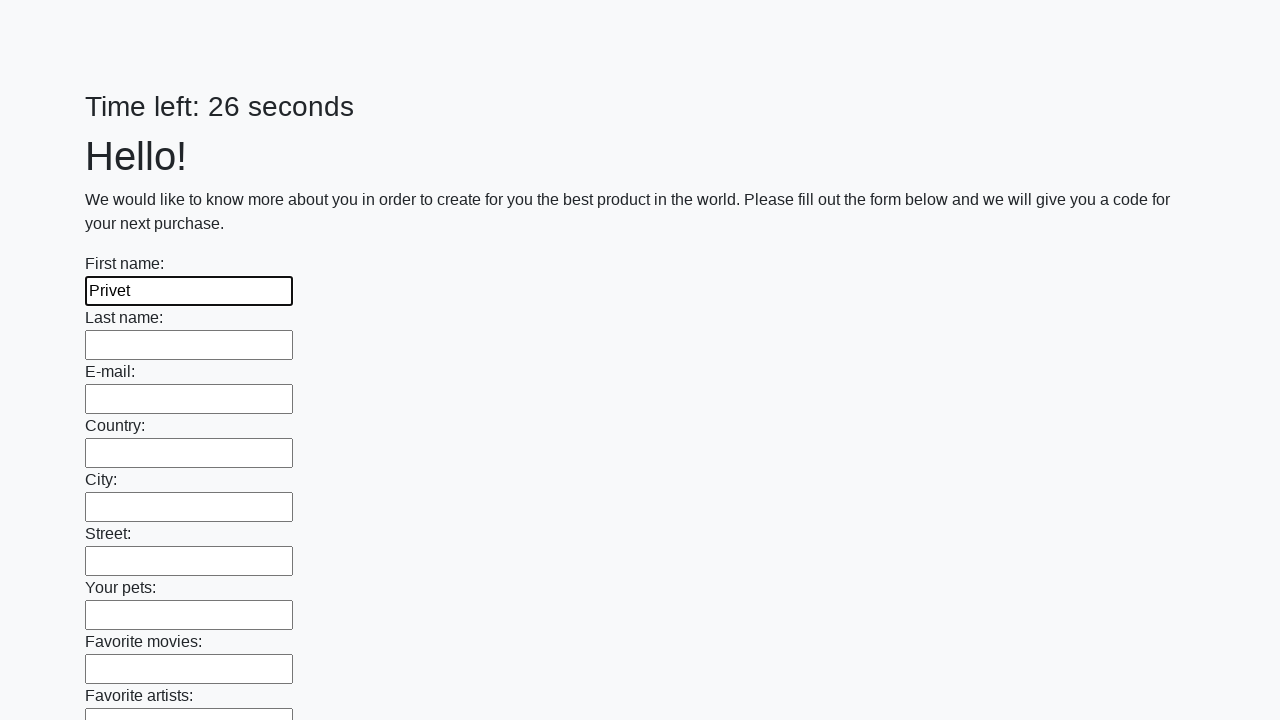

Filled an input field with 'Privet' on input >> nth=1
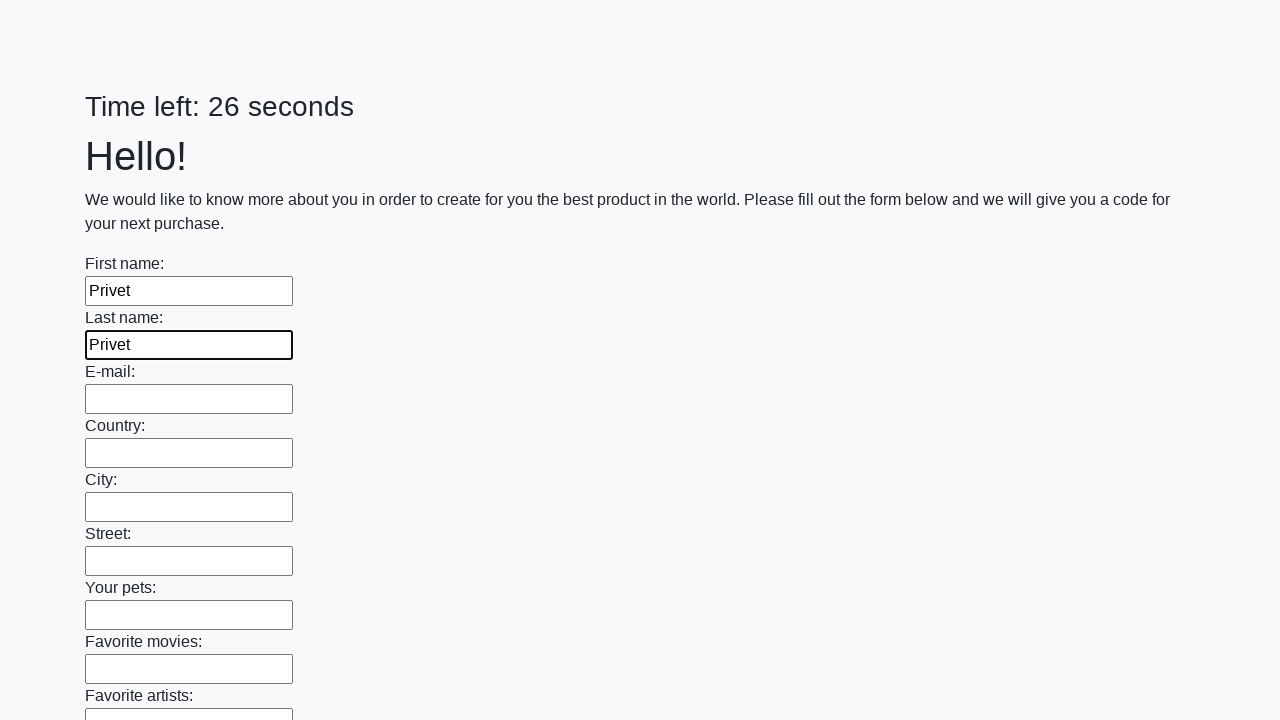

Filled an input field with 'Privet' on input >> nth=2
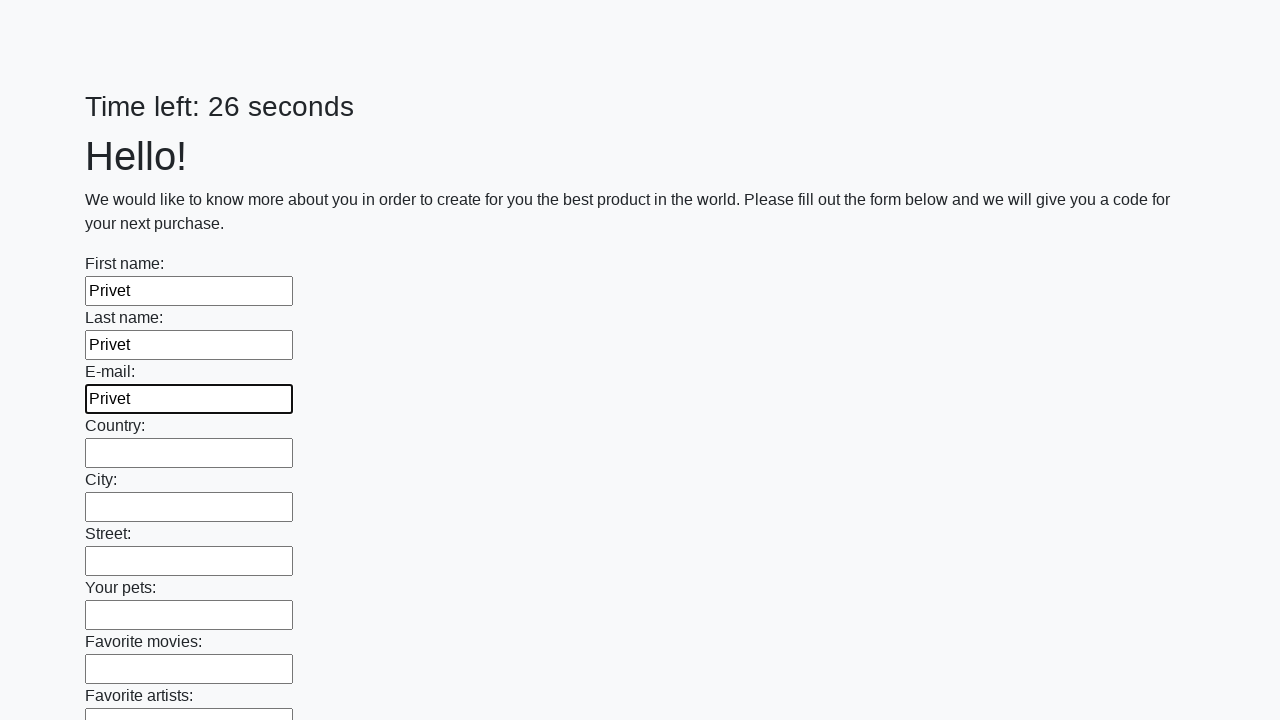

Filled an input field with 'Privet' on input >> nth=3
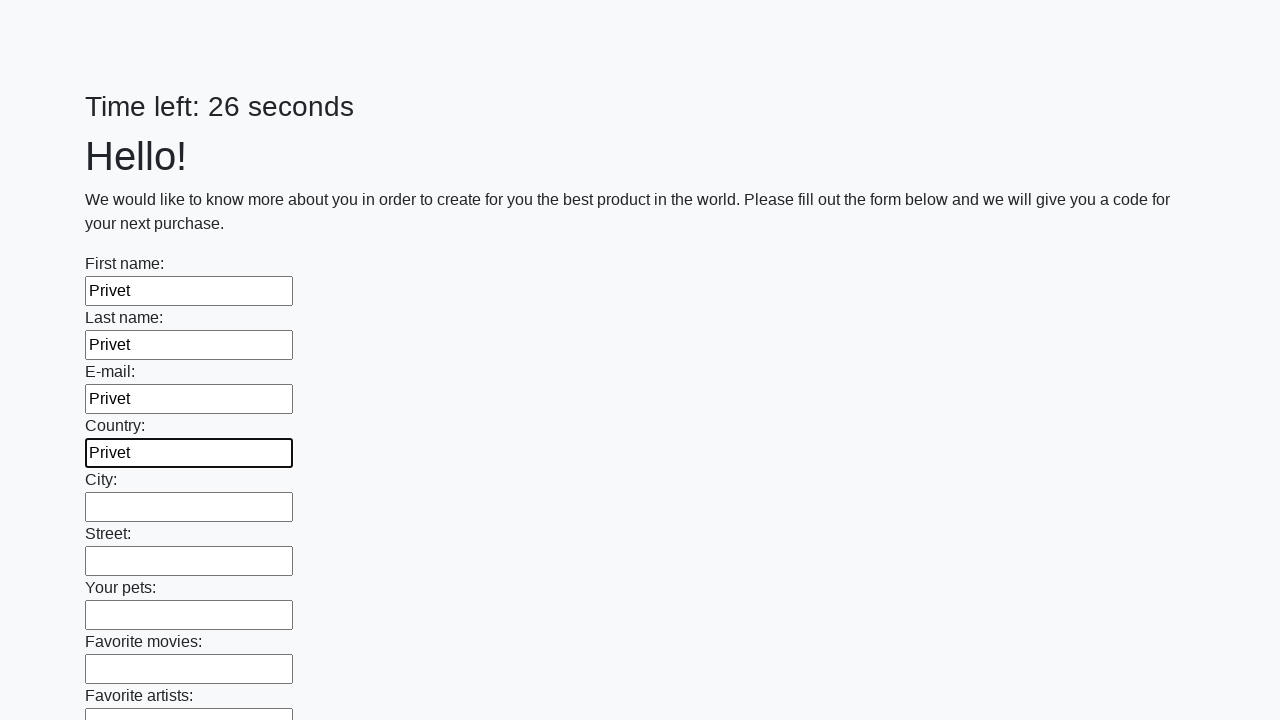

Filled an input field with 'Privet' on input >> nth=4
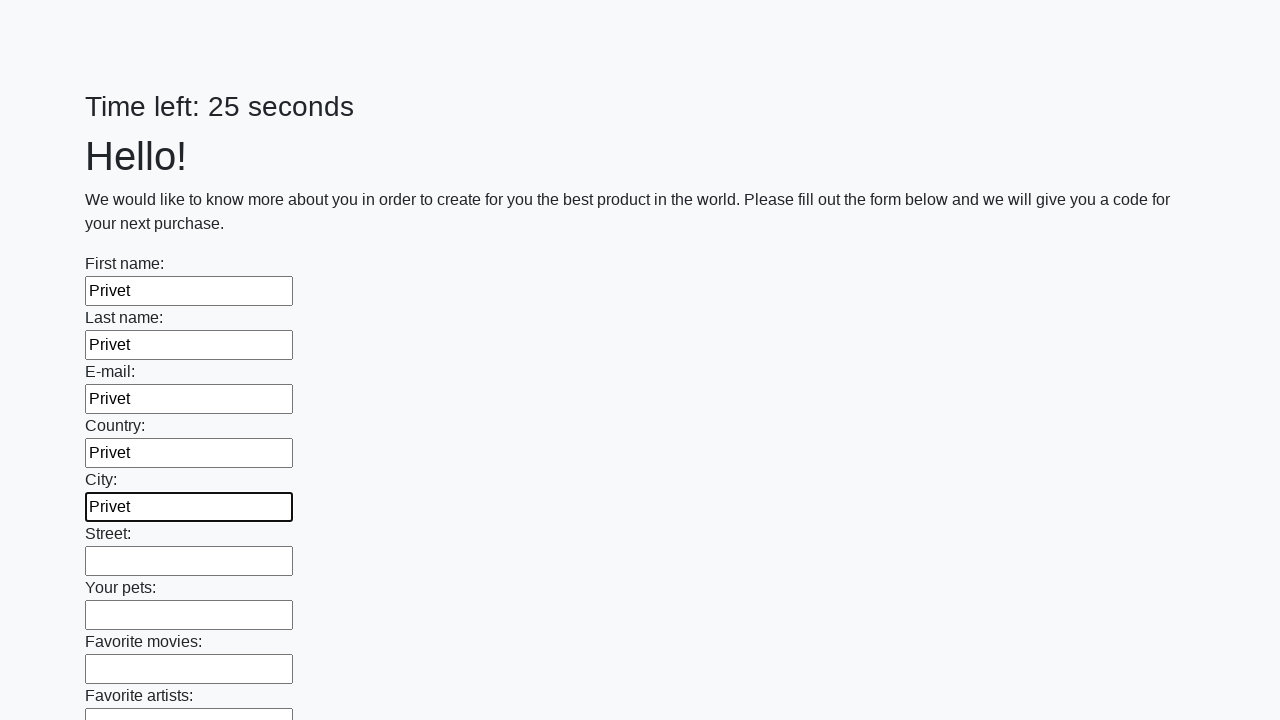

Filled an input field with 'Privet' on input >> nth=5
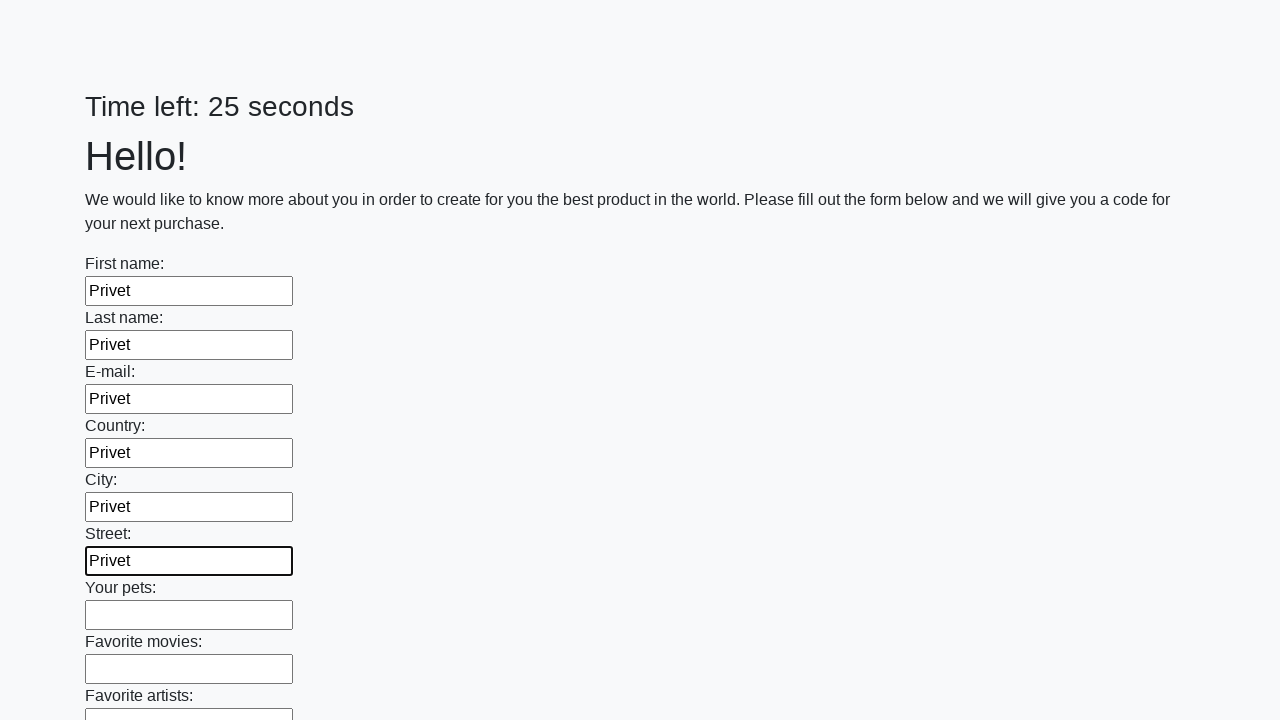

Filled an input field with 'Privet' on input >> nth=6
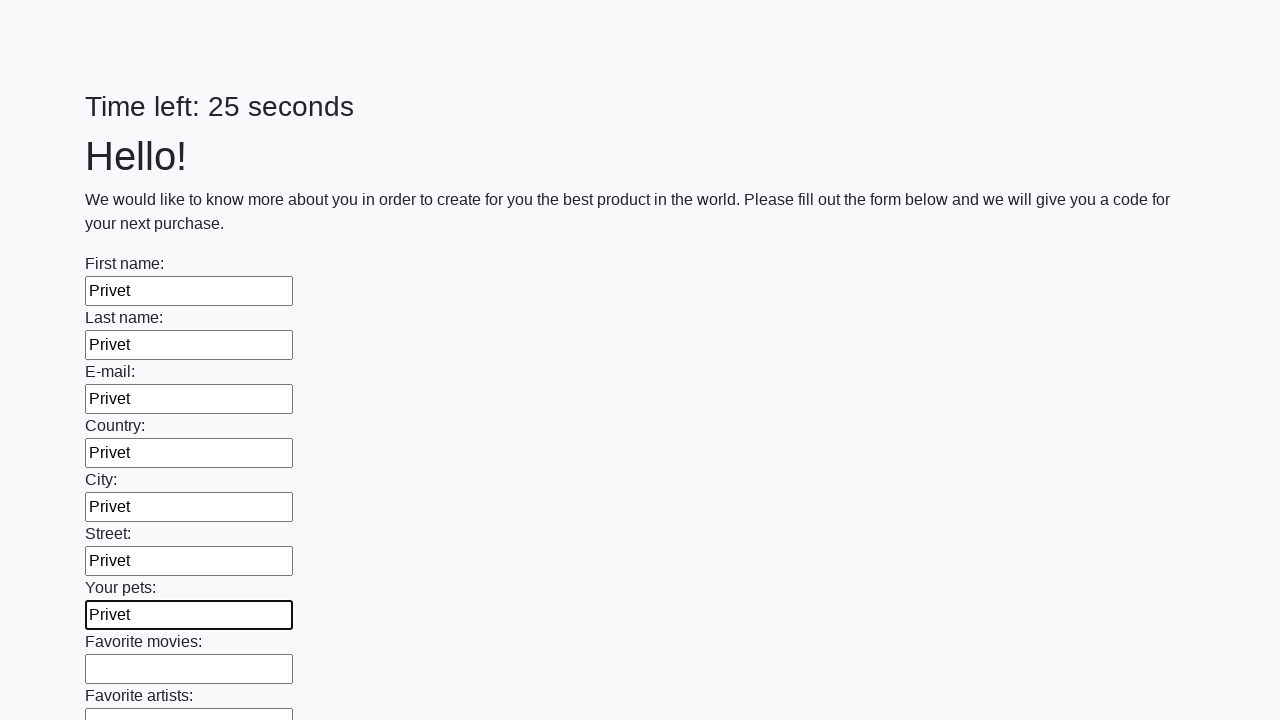

Filled an input field with 'Privet' on input >> nth=7
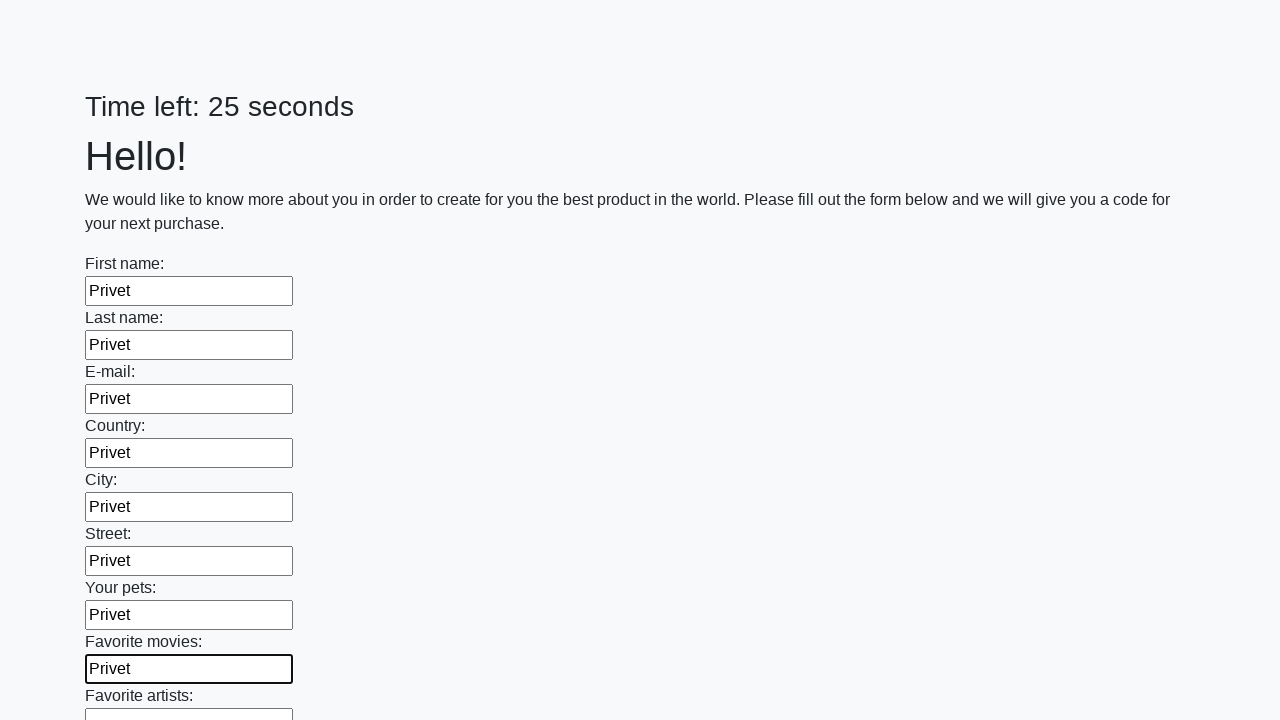

Filled an input field with 'Privet' on input >> nth=8
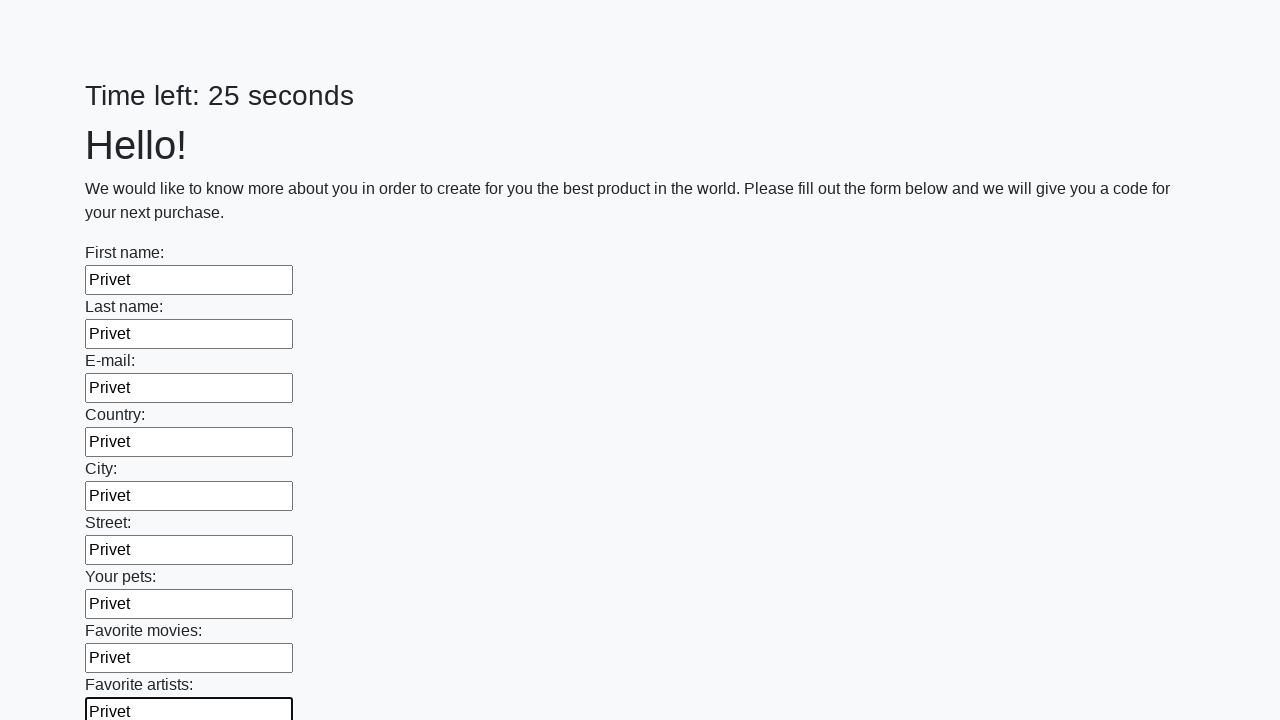

Filled an input field with 'Privet' on input >> nth=9
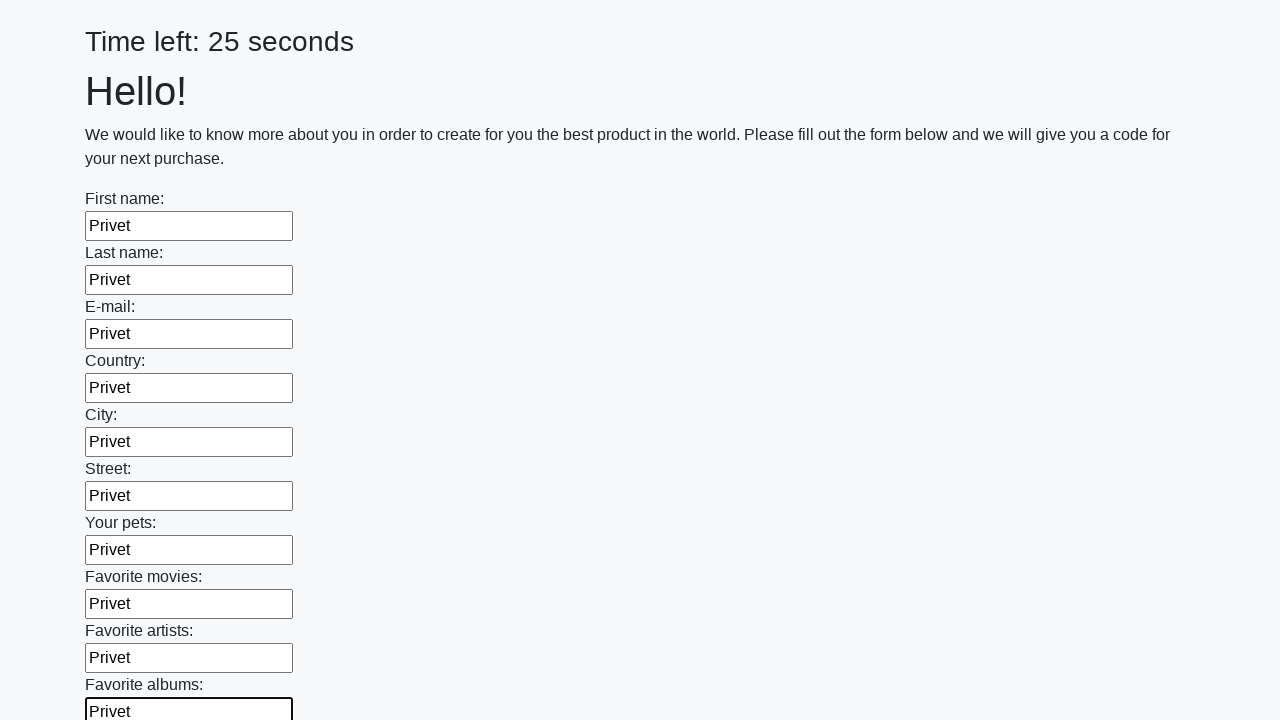

Filled an input field with 'Privet' on input >> nth=10
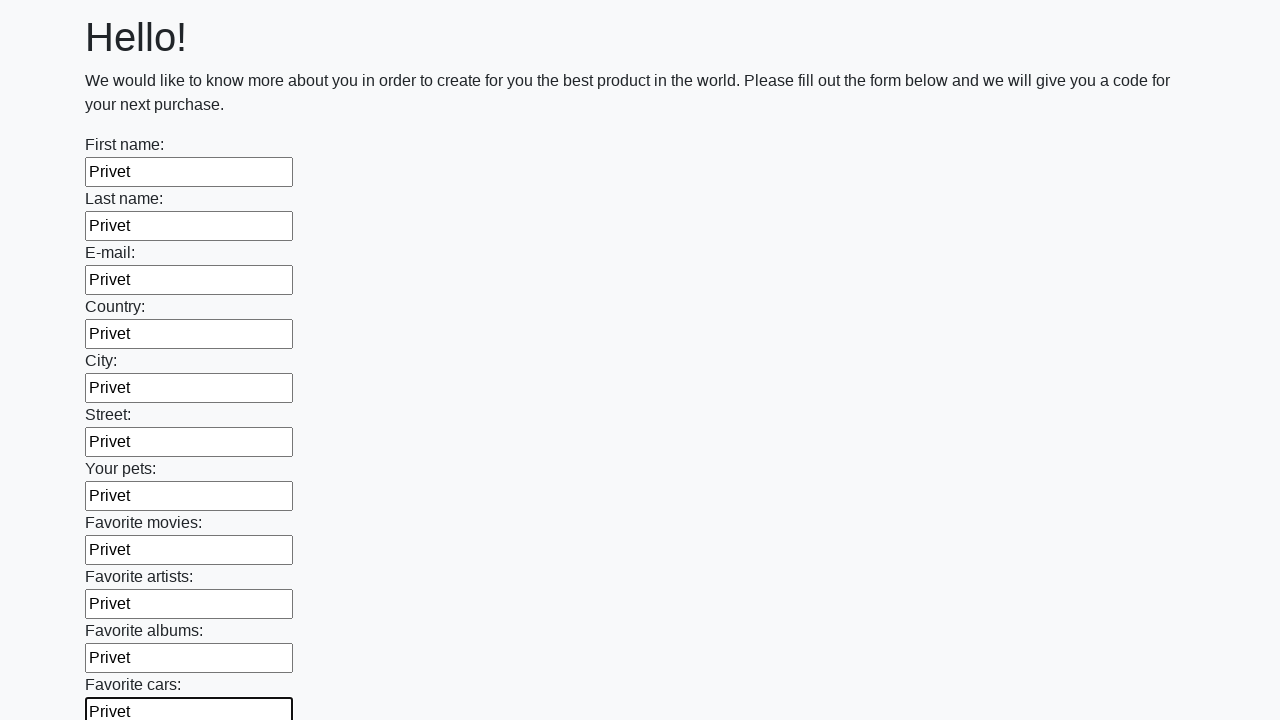

Filled an input field with 'Privet' on input >> nth=11
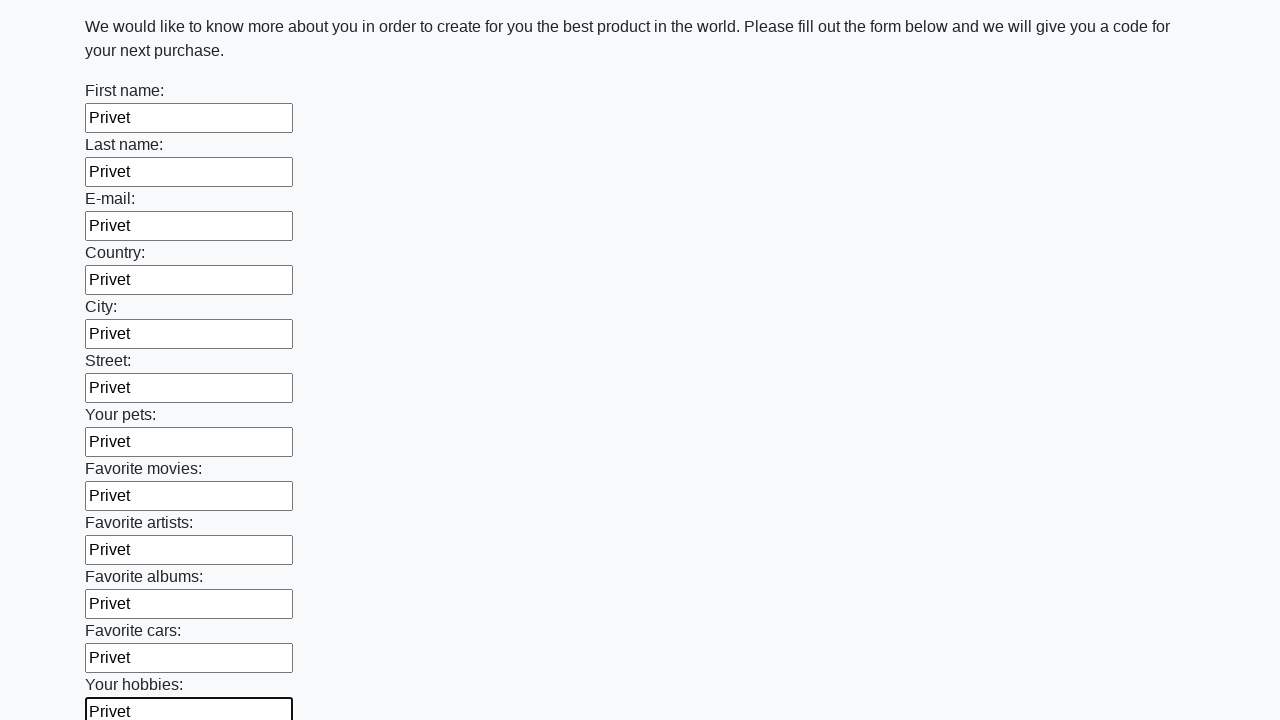

Filled an input field with 'Privet' on input >> nth=12
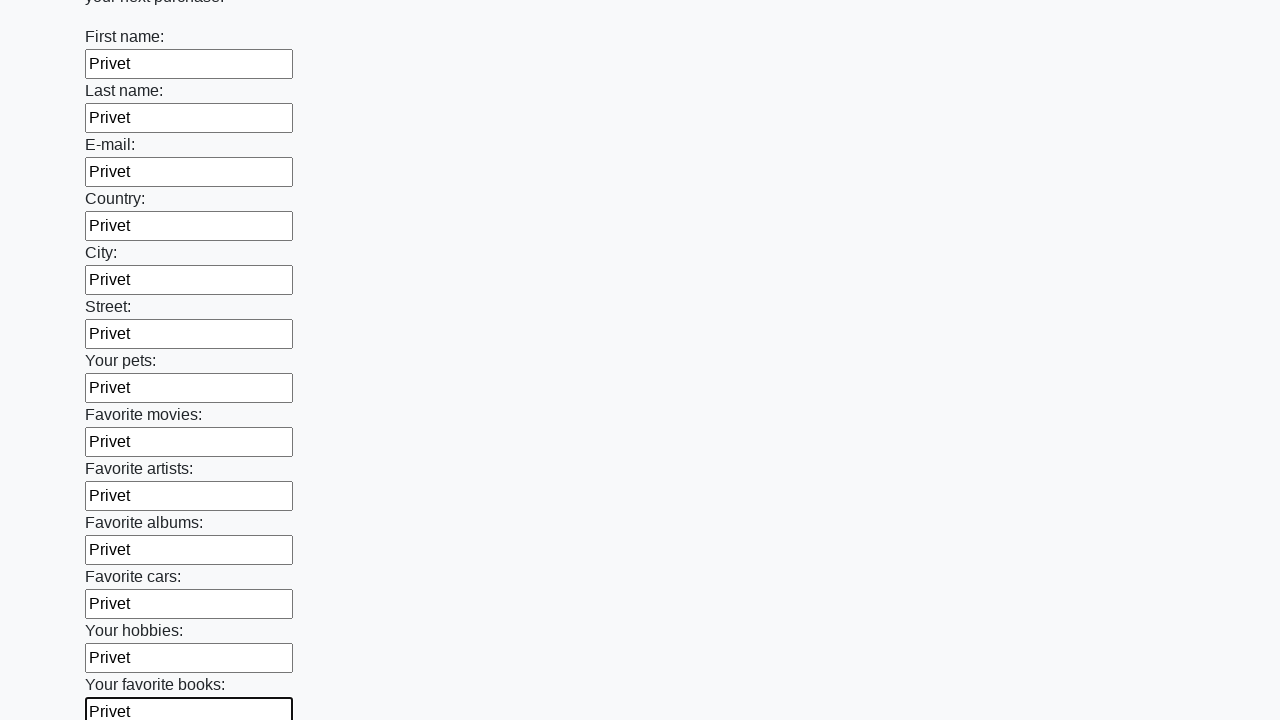

Filled an input field with 'Privet' on input >> nth=13
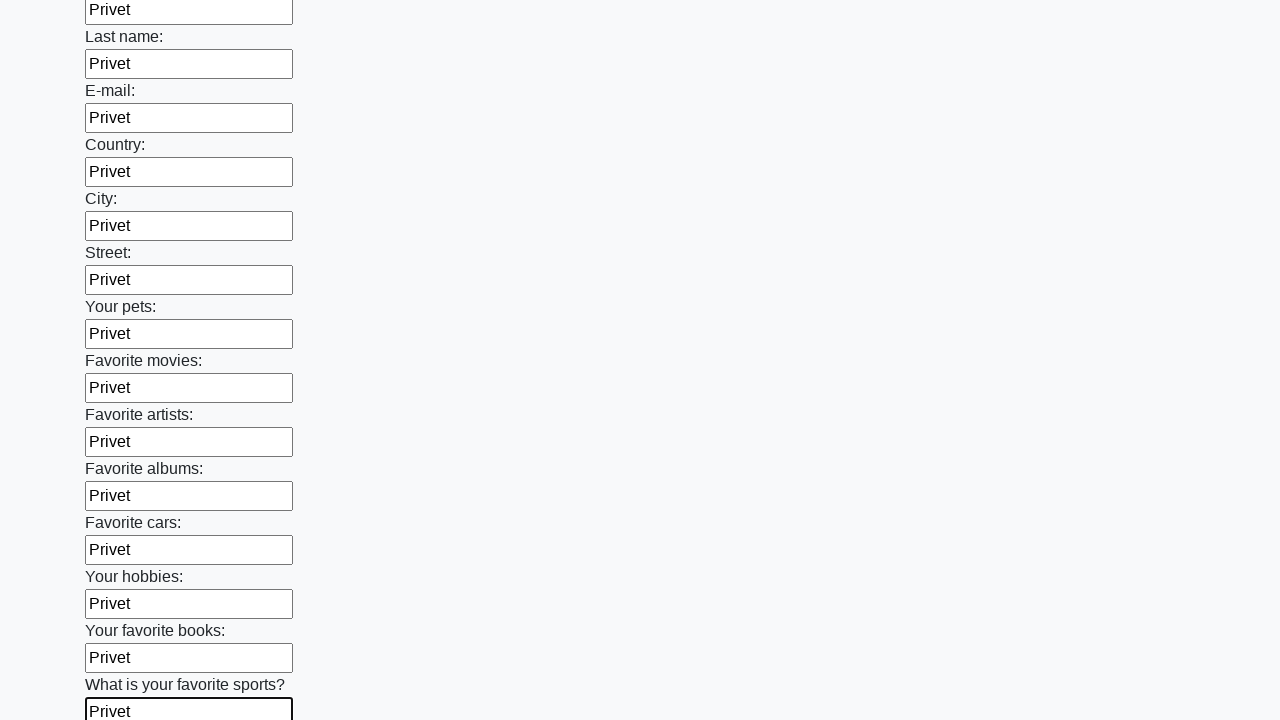

Filled an input field with 'Privet' on input >> nth=14
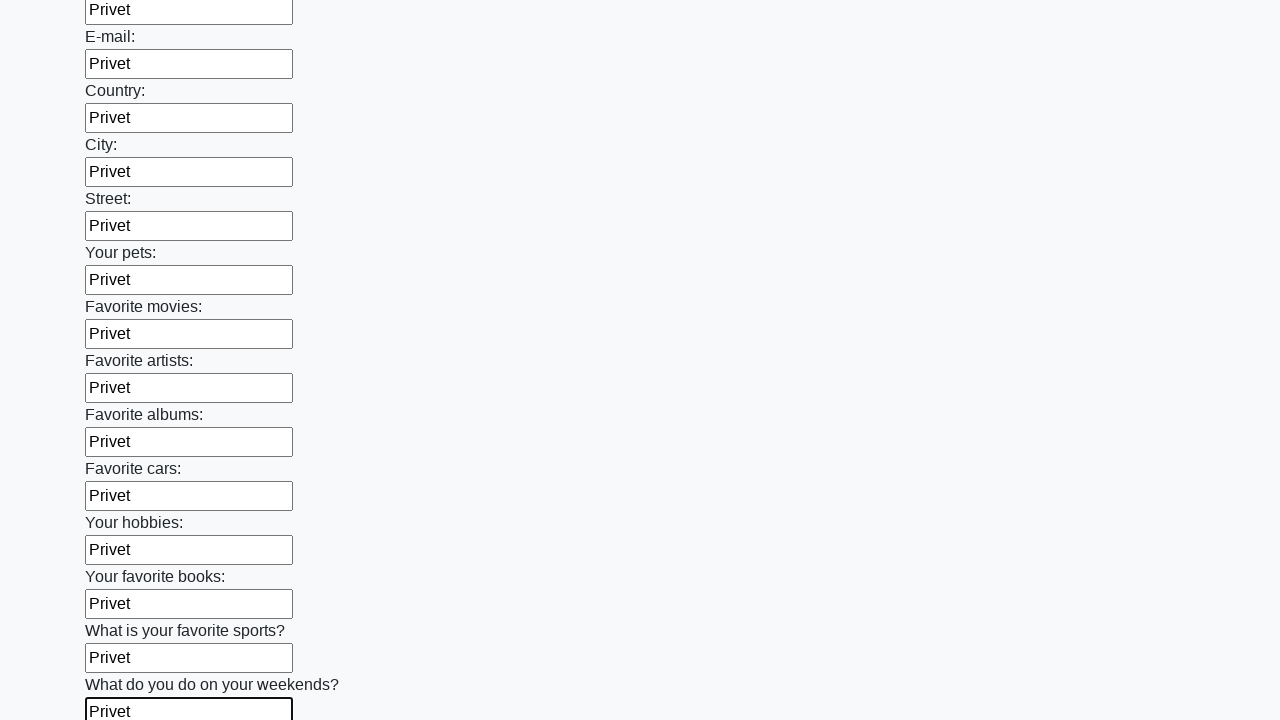

Filled an input field with 'Privet' on input >> nth=15
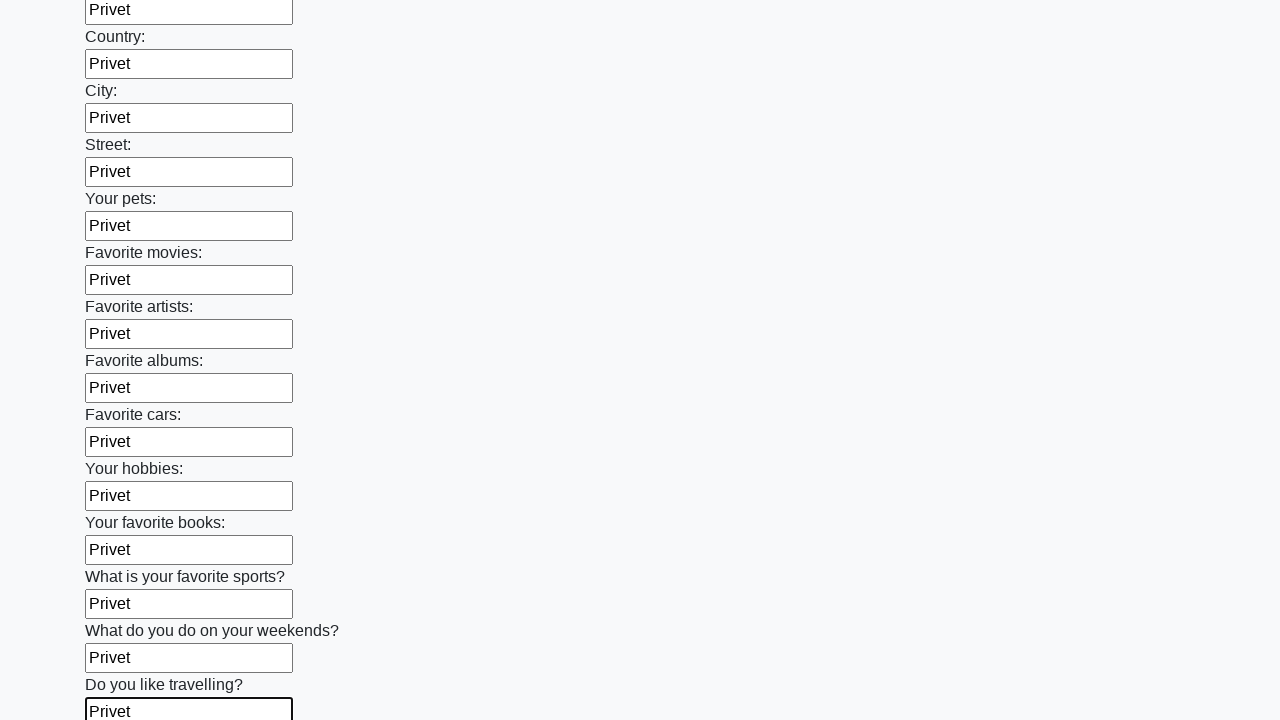

Filled an input field with 'Privet' on input >> nth=16
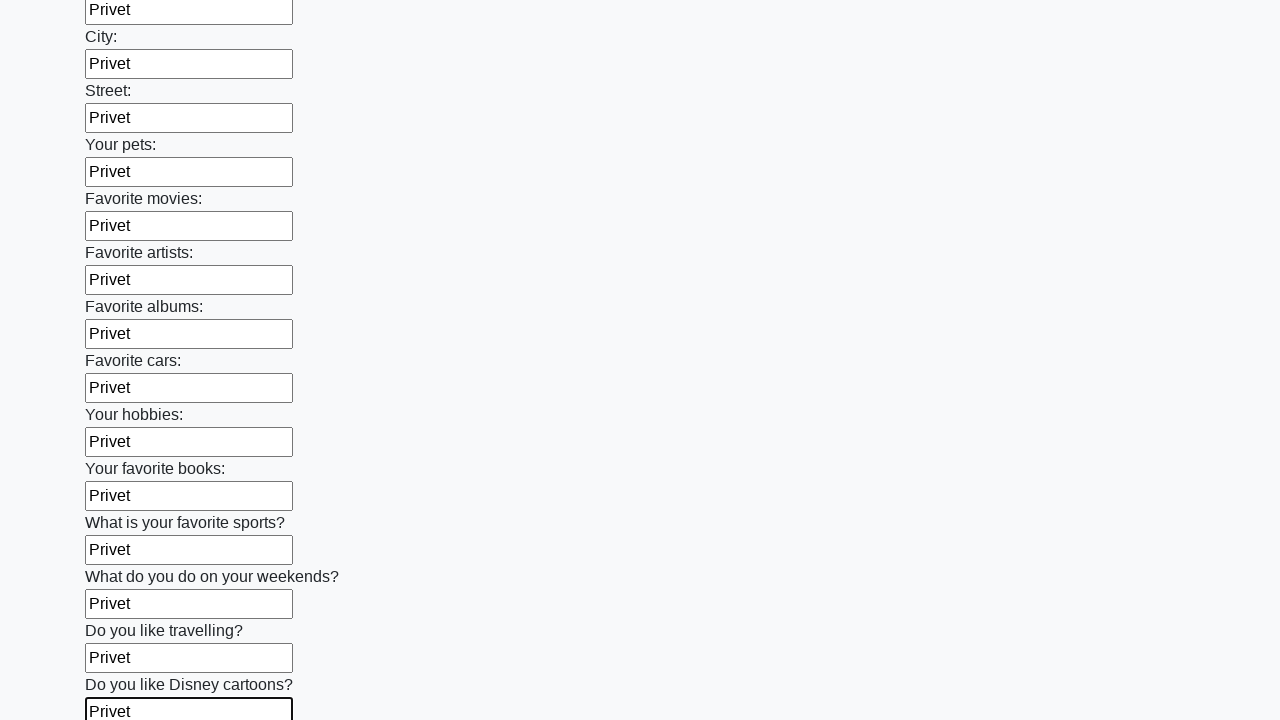

Filled an input field with 'Privet' on input >> nth=17
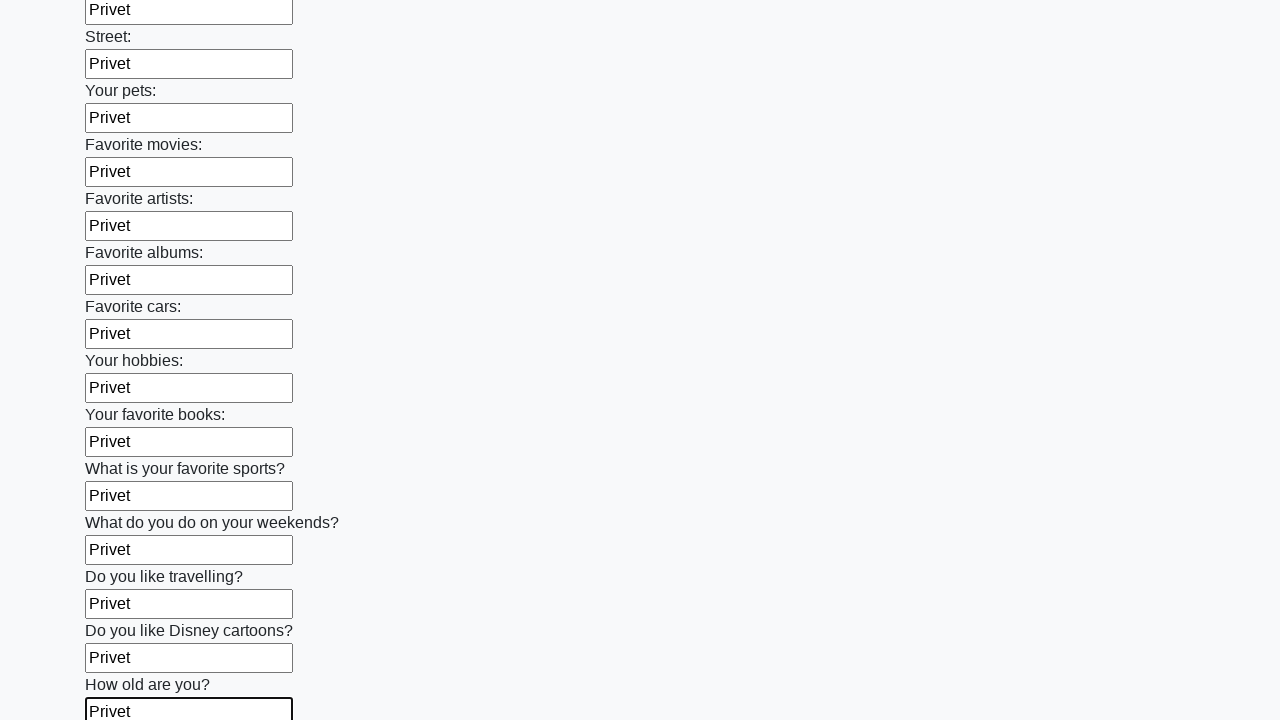

Filled an input field with 'Privet' on input >> nth=18
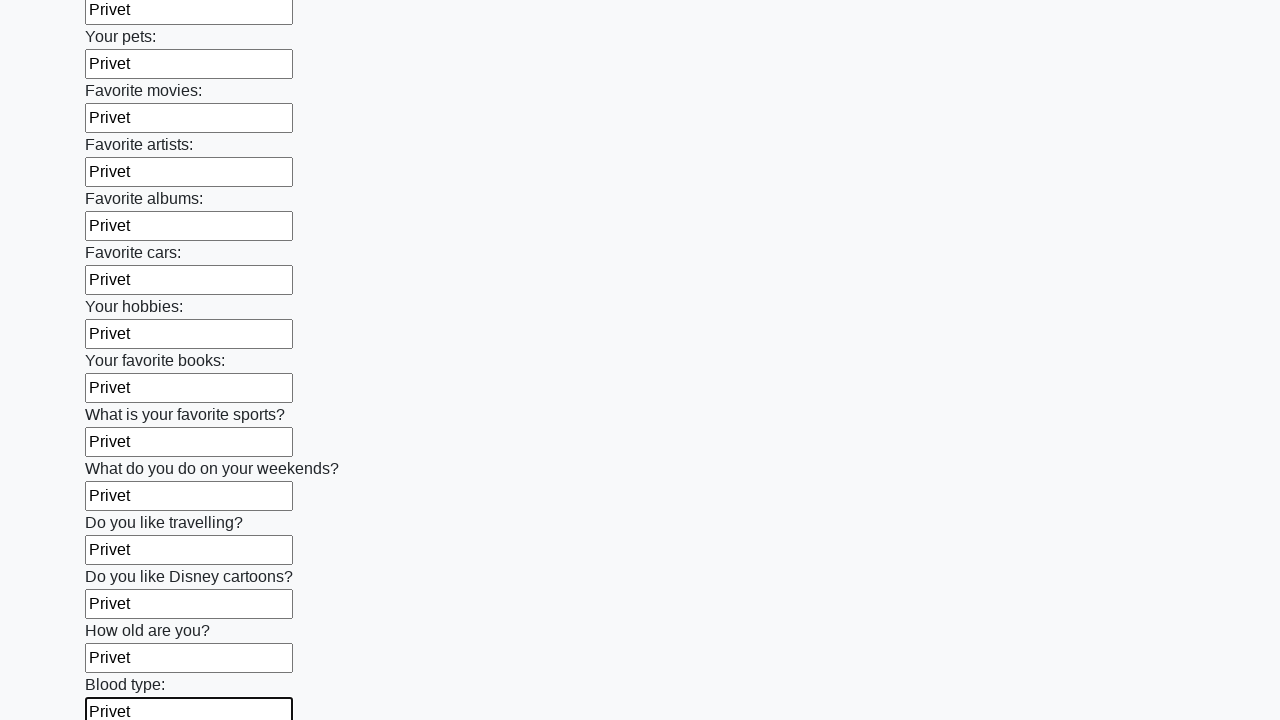

Filled an input field with 'Privet' on input >> nth=19
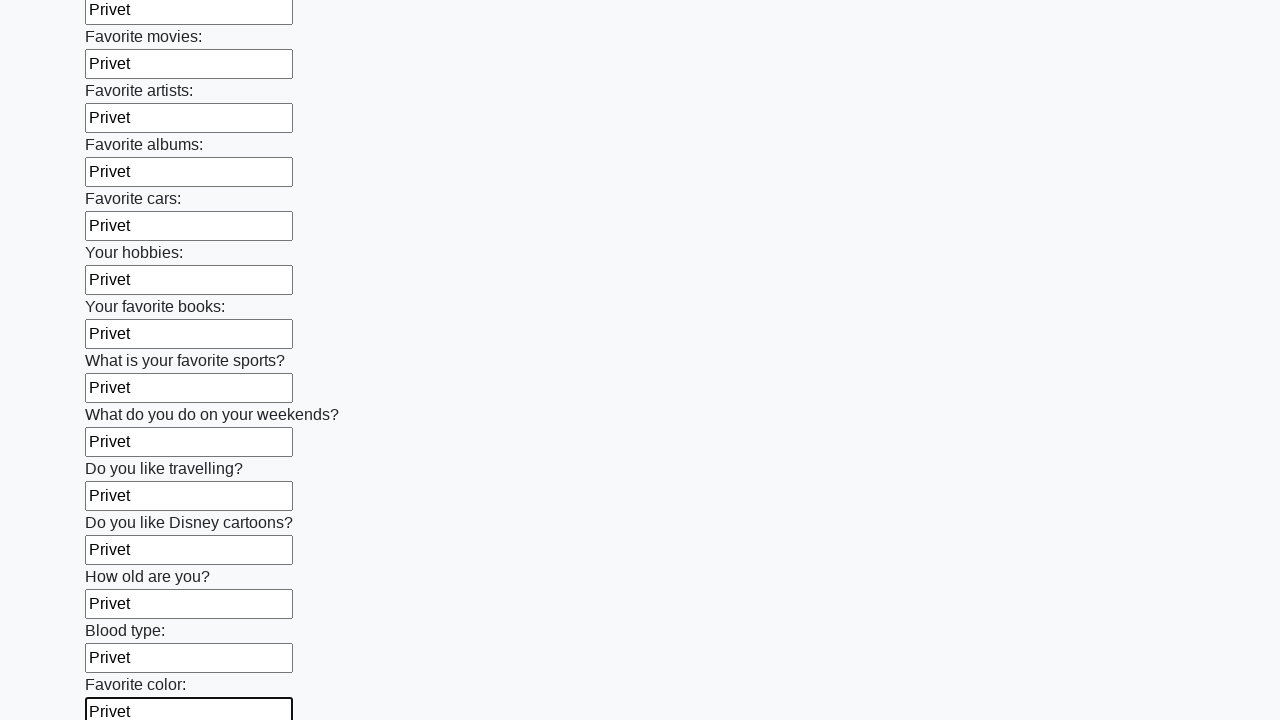

Filled an input field with 'Privet' on input >> nth=20
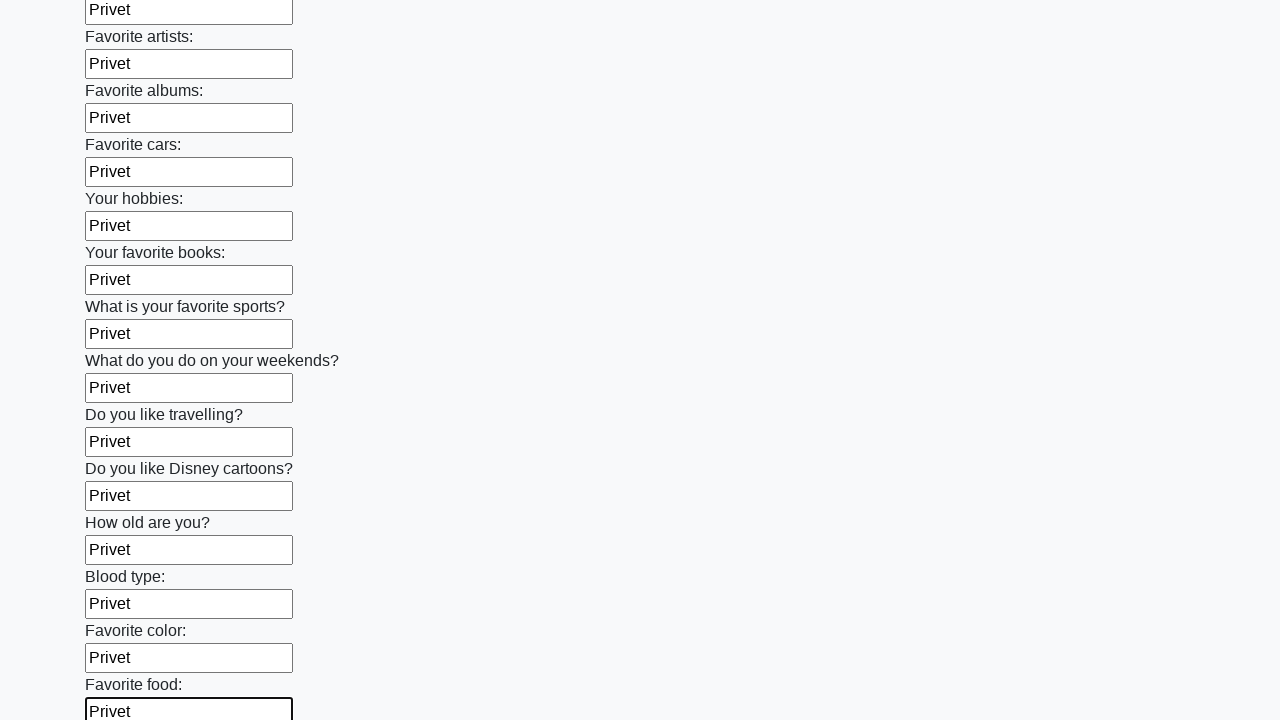

Filled an input field with 'Privet' on input >> nth=21
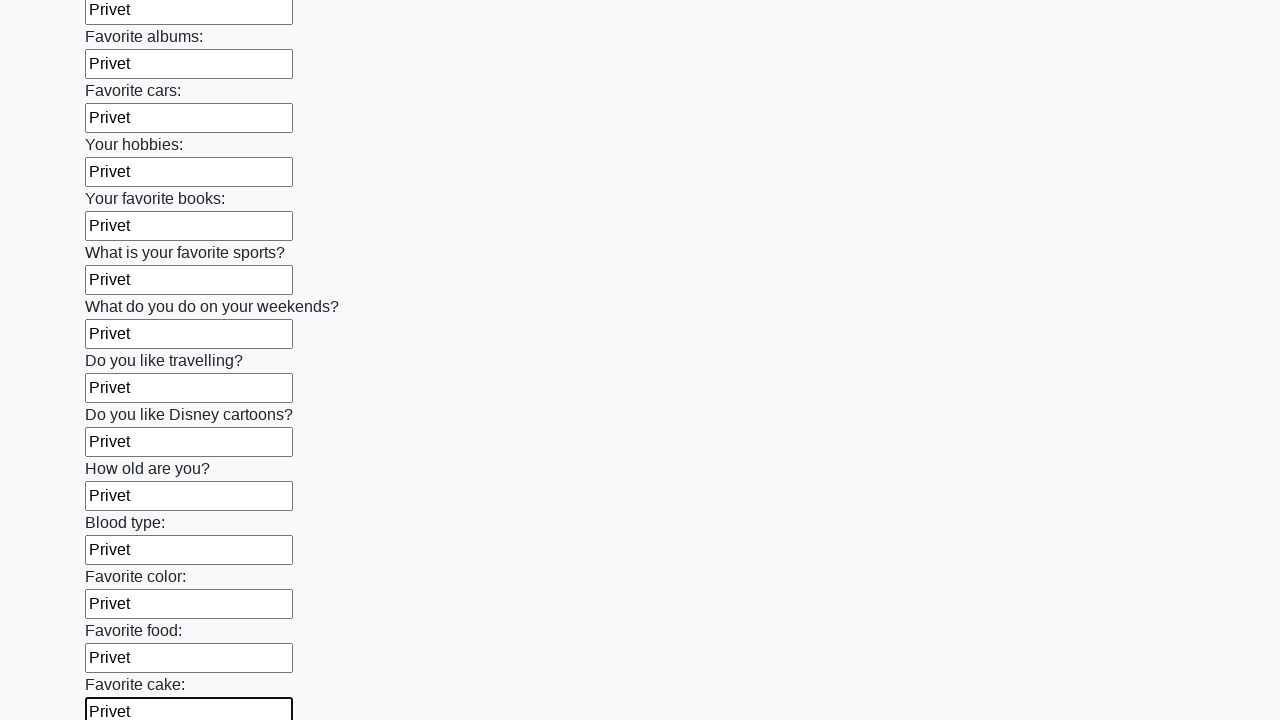

Filled an input field with 'Privet' on input >> nth=22
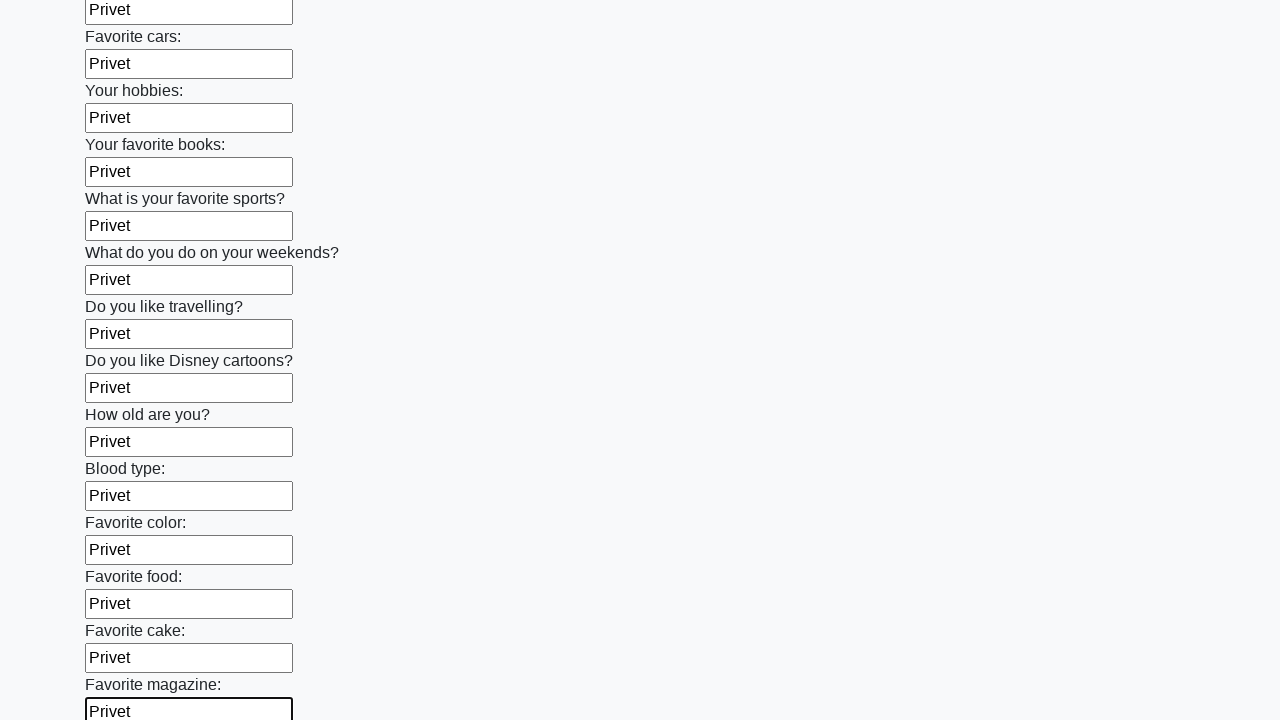

Filled an input field with 'Privet' on input >> nth=23
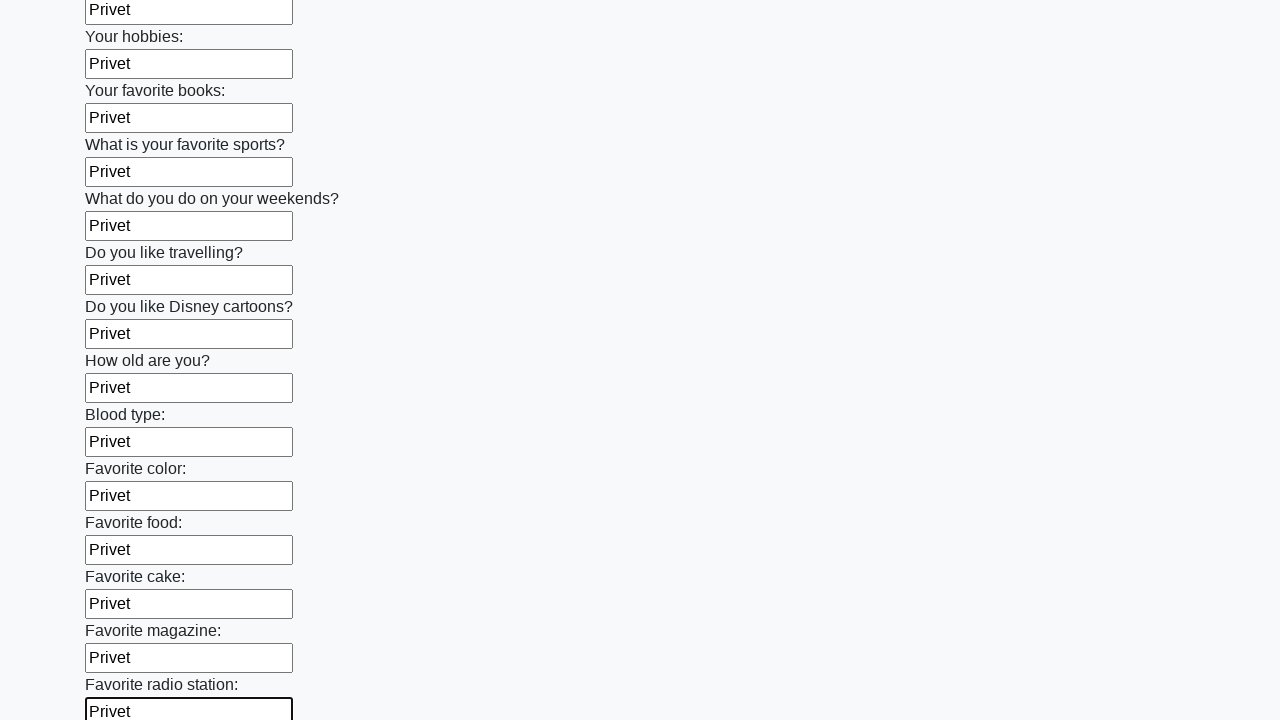

Filled an input field with 'Privet' on input >> nth=24
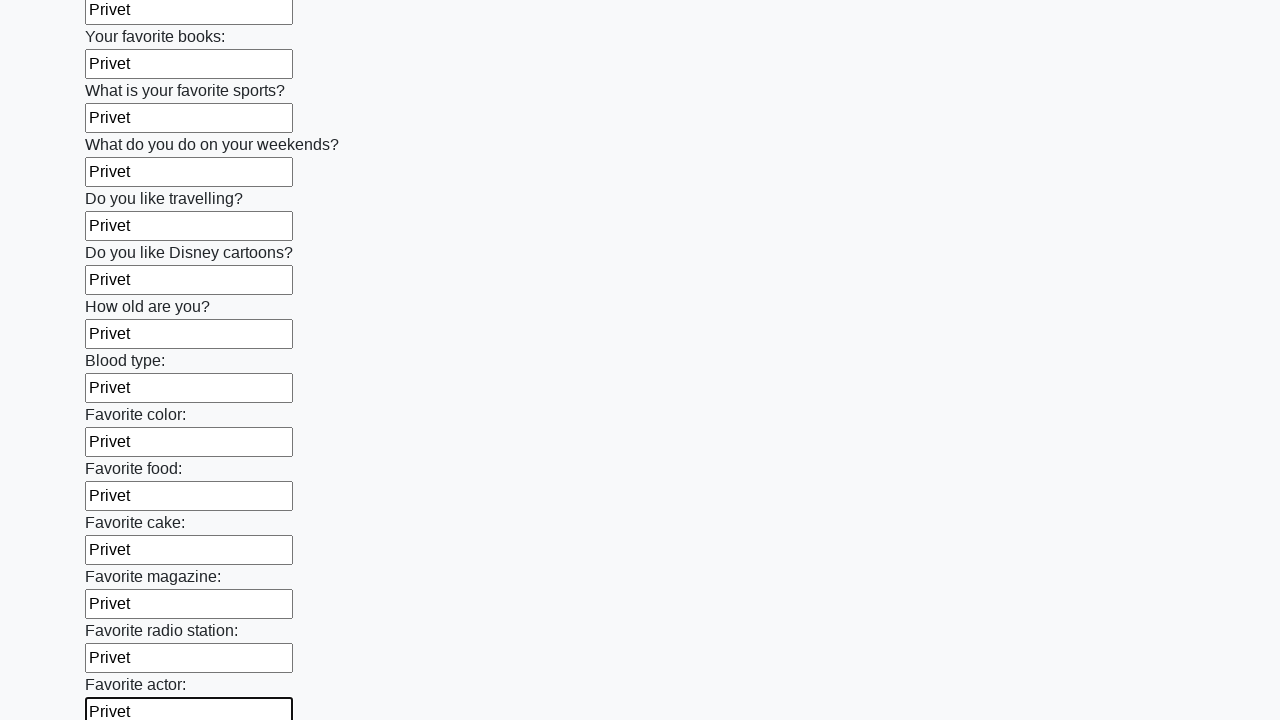

Filled an input field with 'Privet' on input >> nth=25
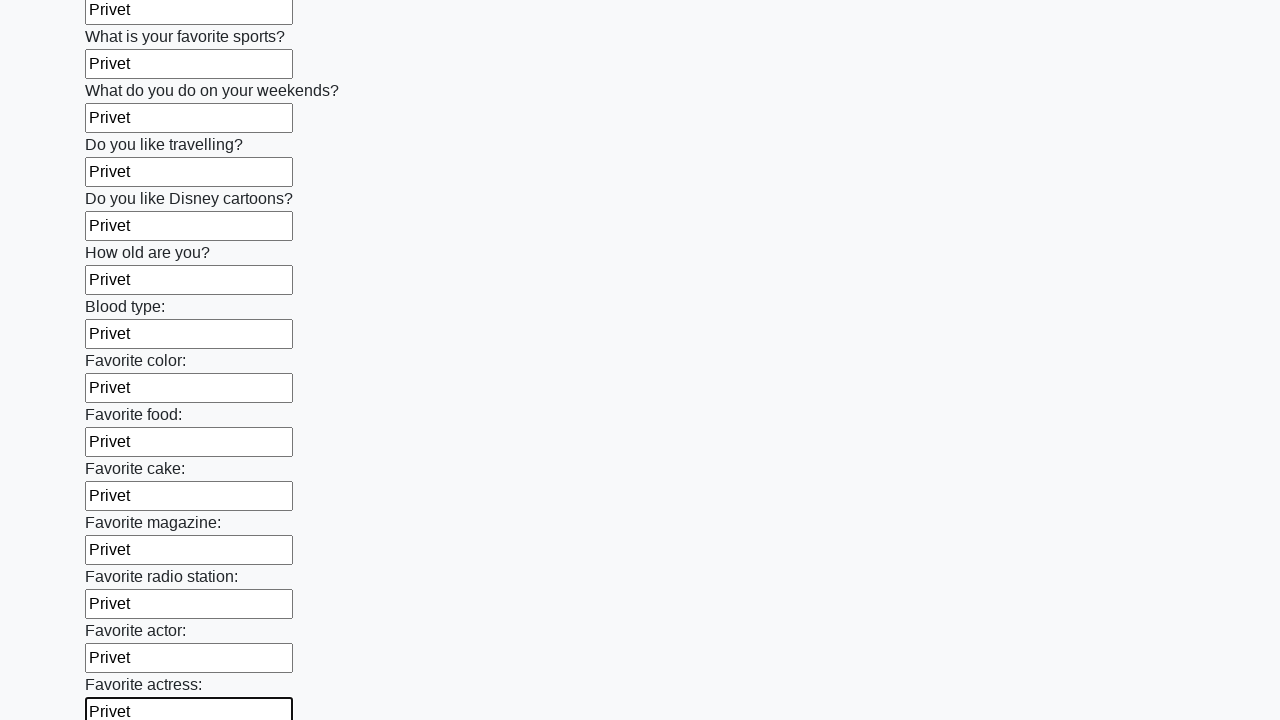

Filled an input field with 'Privet' on input >> nth=26
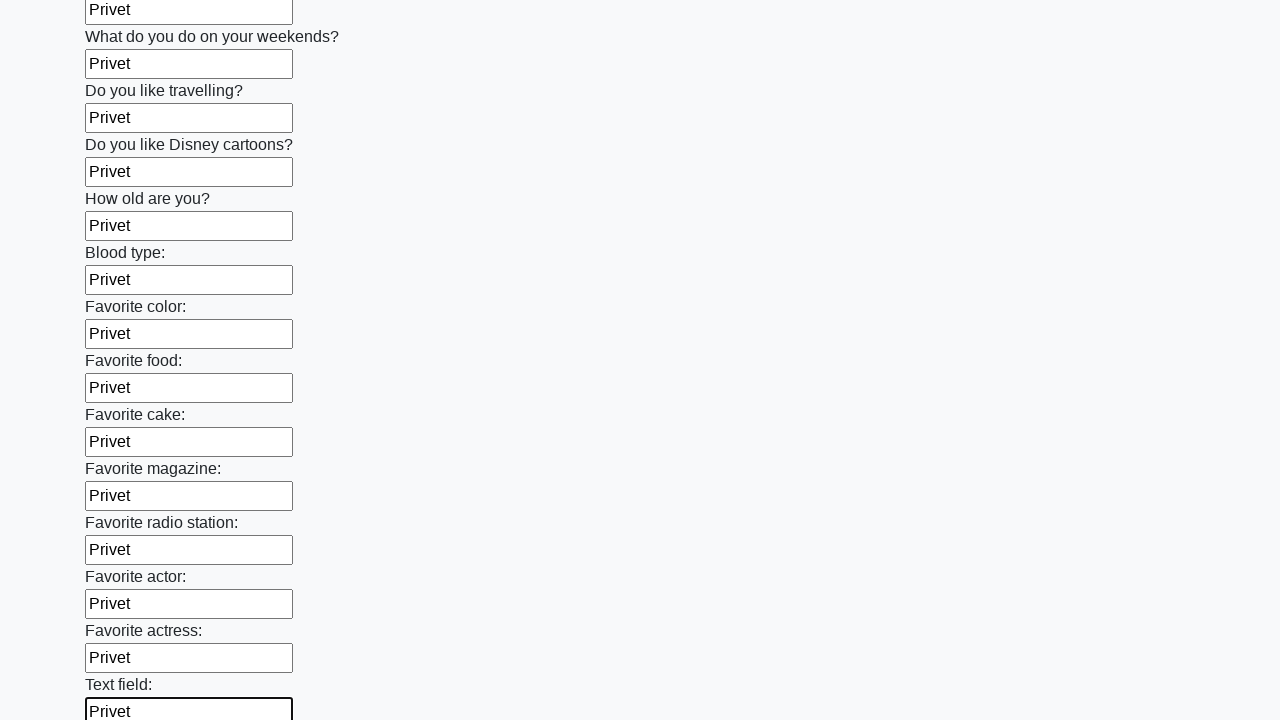

Filled an input field with 'Privet' on input >> nth=27
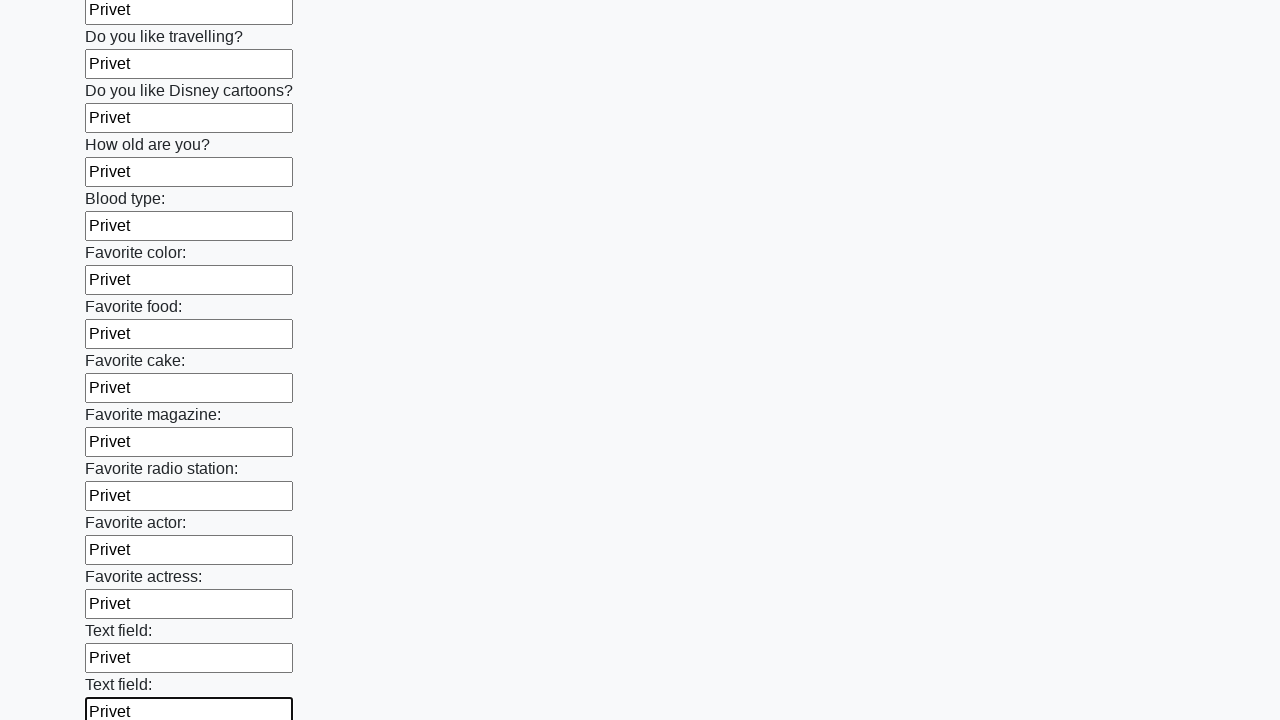

Filled an input field with 'Privet' on input >> nth=28
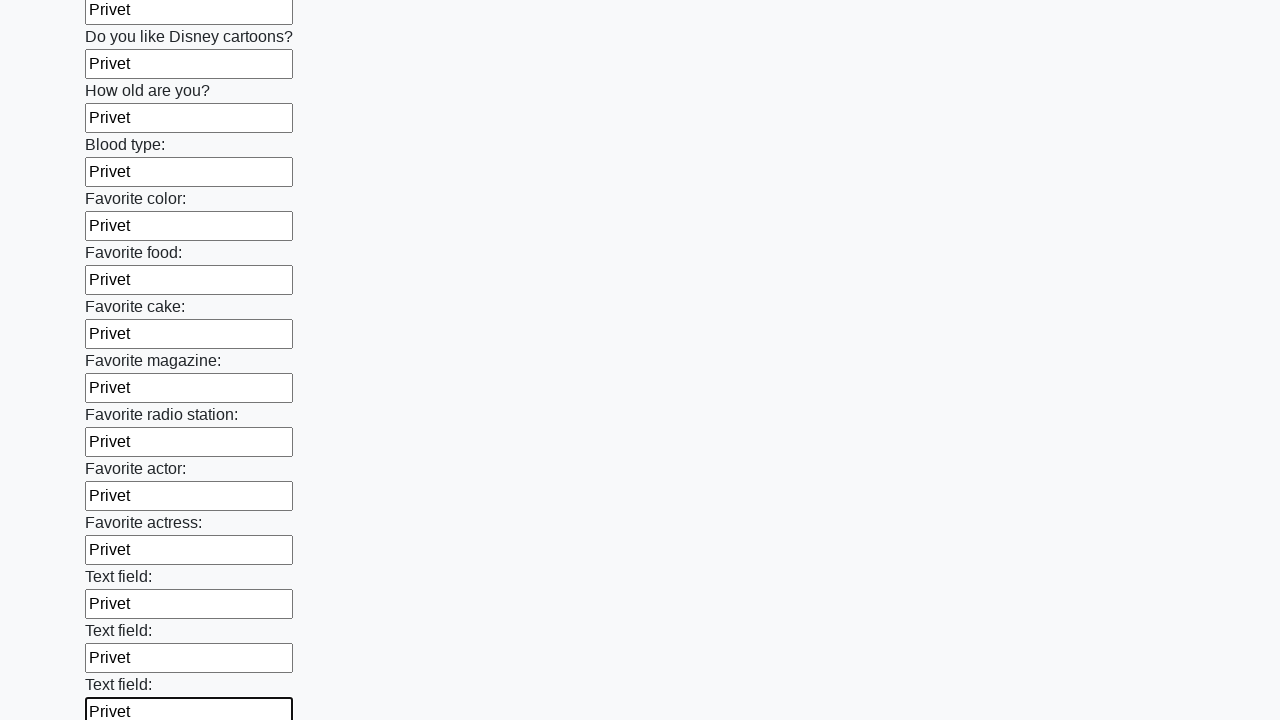

Filled an input field with 'Privet' on input >> nth=29
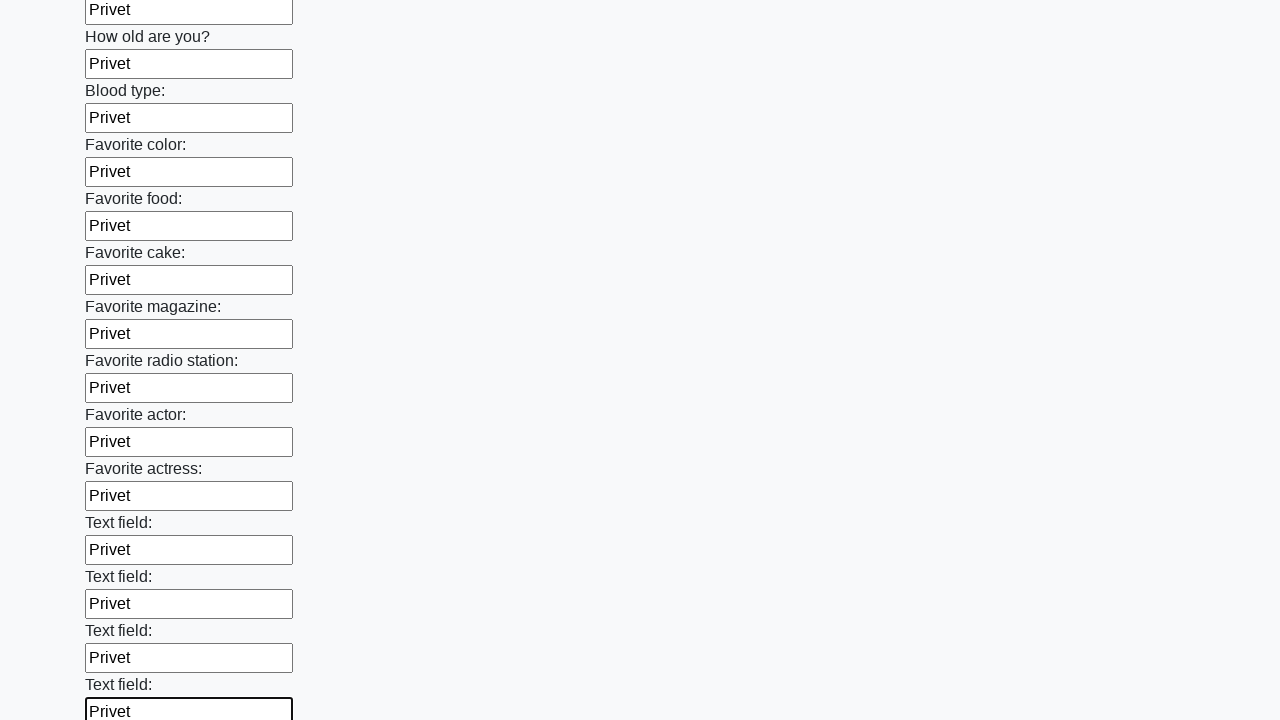

Filled an input field with 'Privet' on input >> nth=30
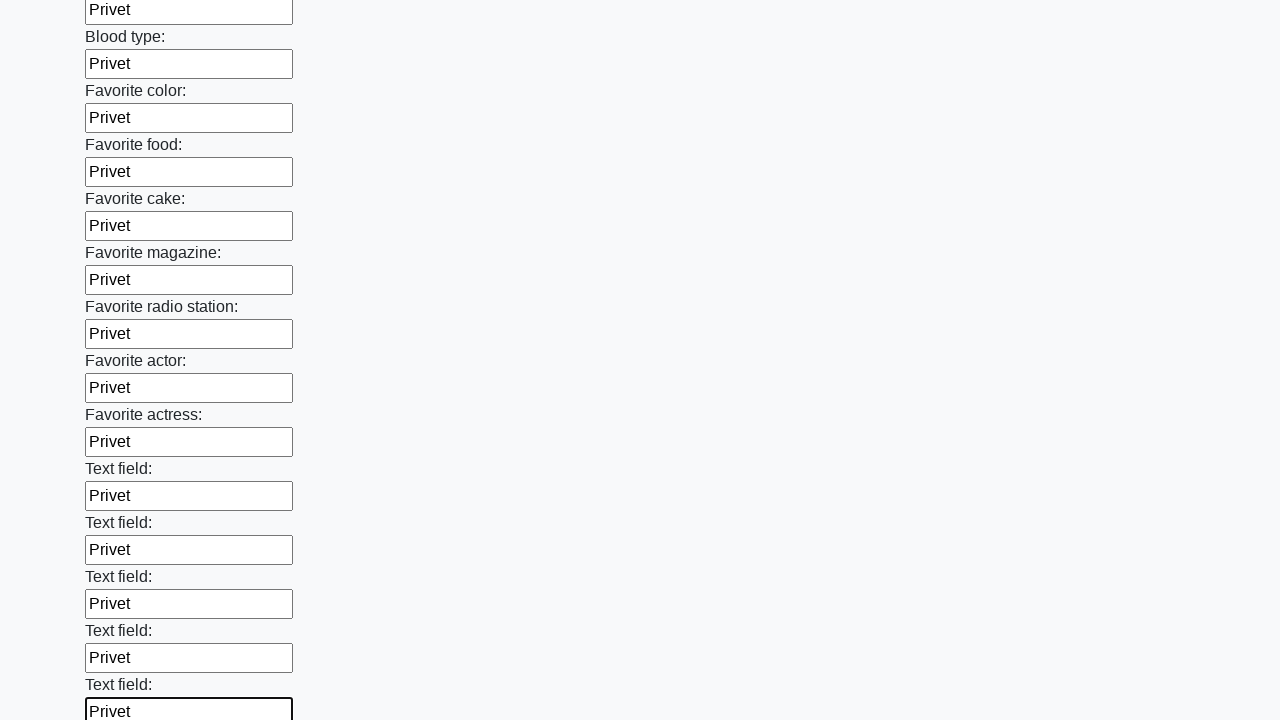

Filled an input field with 'Privet' on input >> nth=31
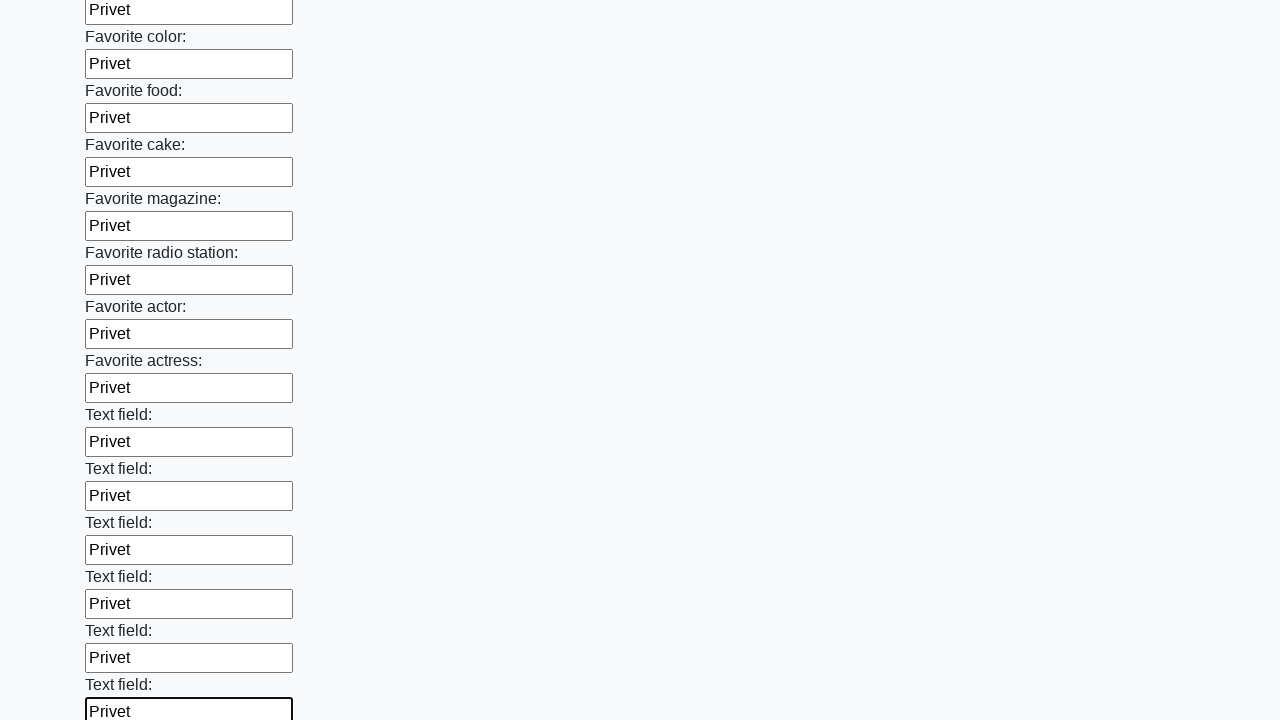

Filled an input field with 'Privet' on input >> nth=32
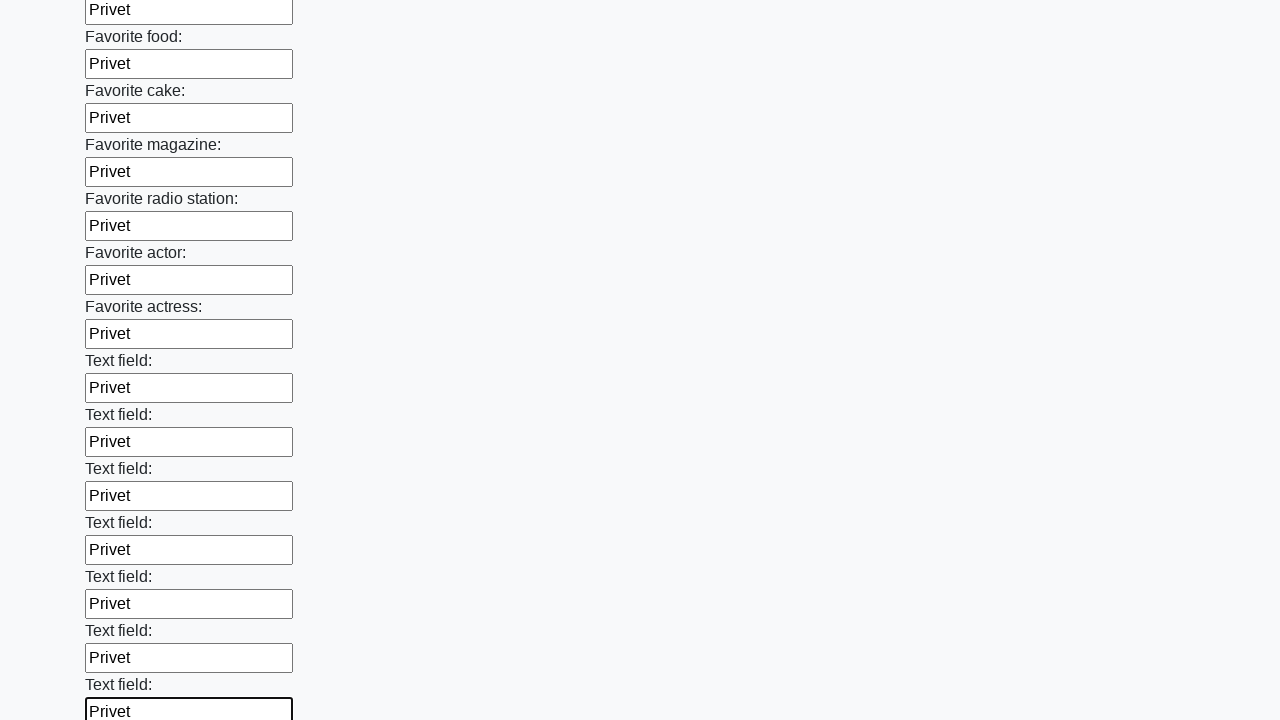

Filled an input field with 'Privet' on input >> nth=33
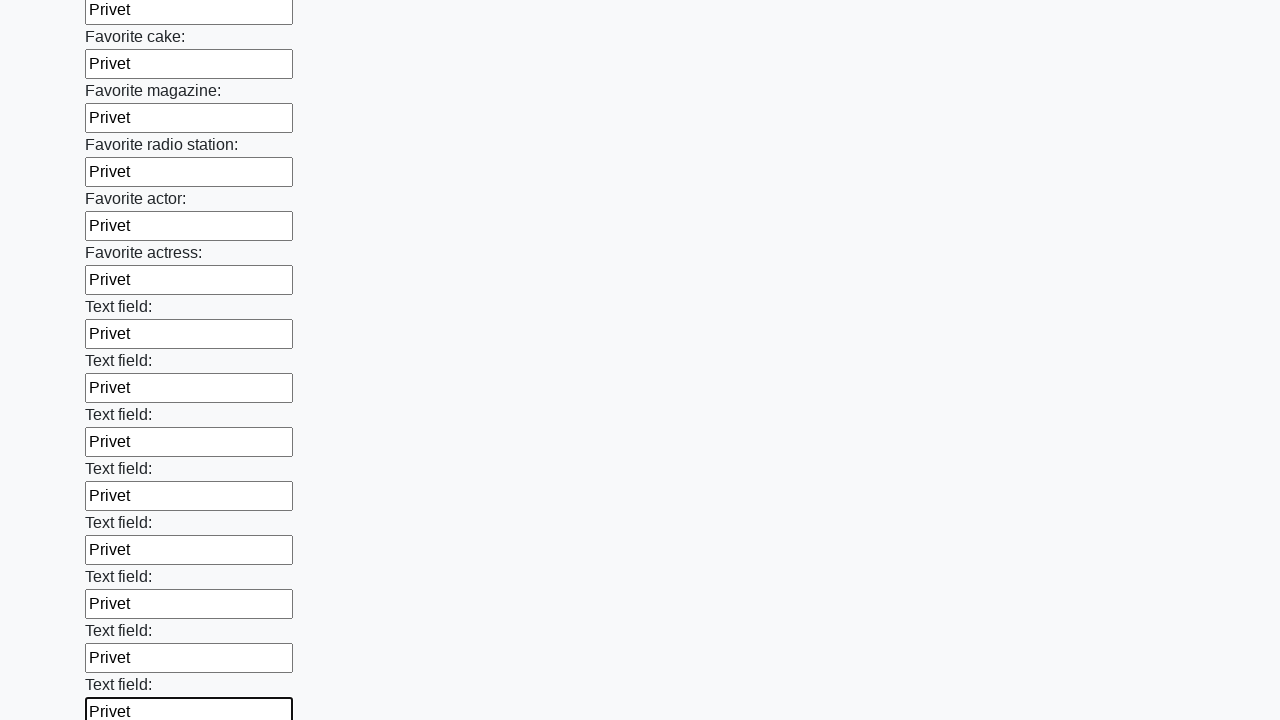

Filled an input field with 'Privet' on input >> nth=34
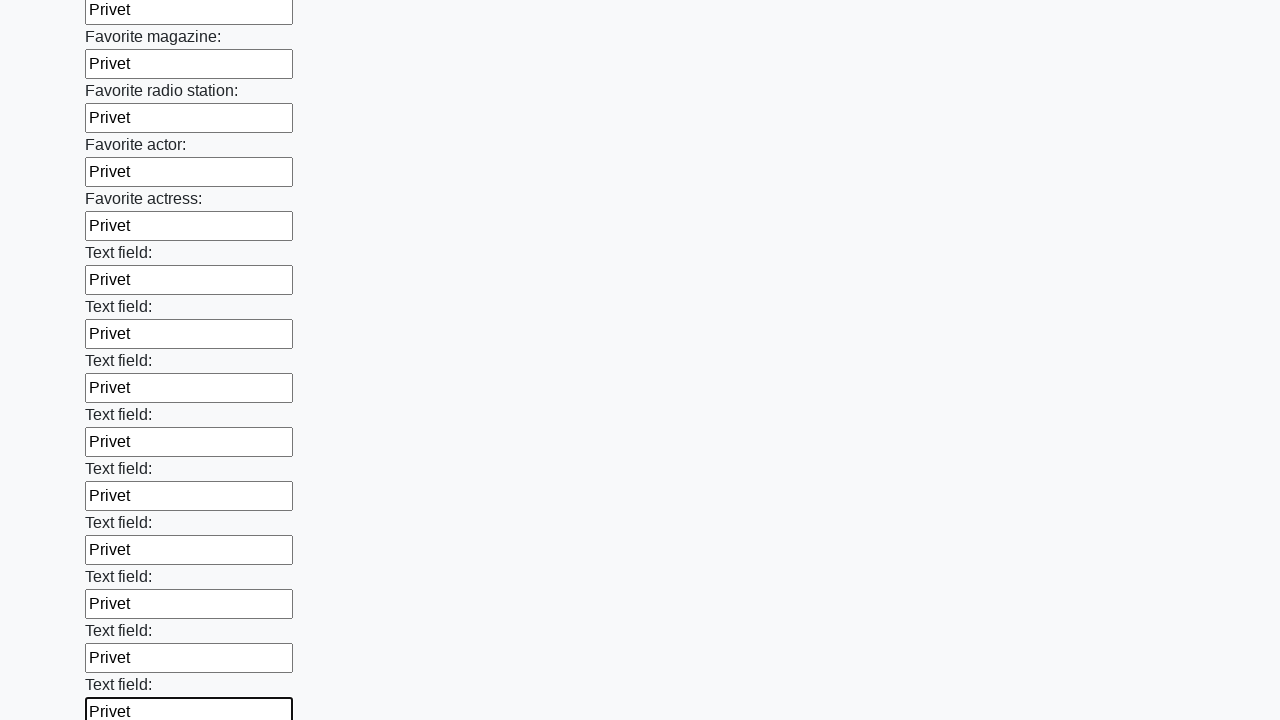

Filled an input field with 'Privet' on input >> nth=35
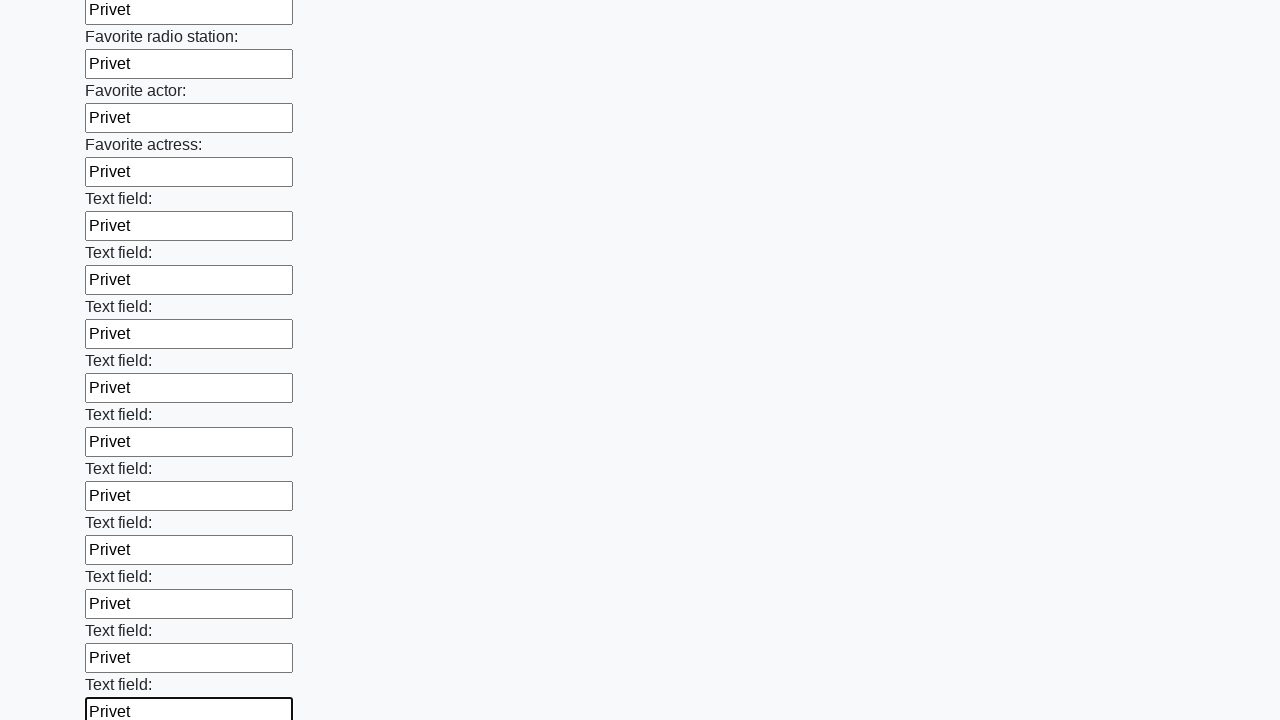

Filled an input field with 'Privet' on input >> nth=36
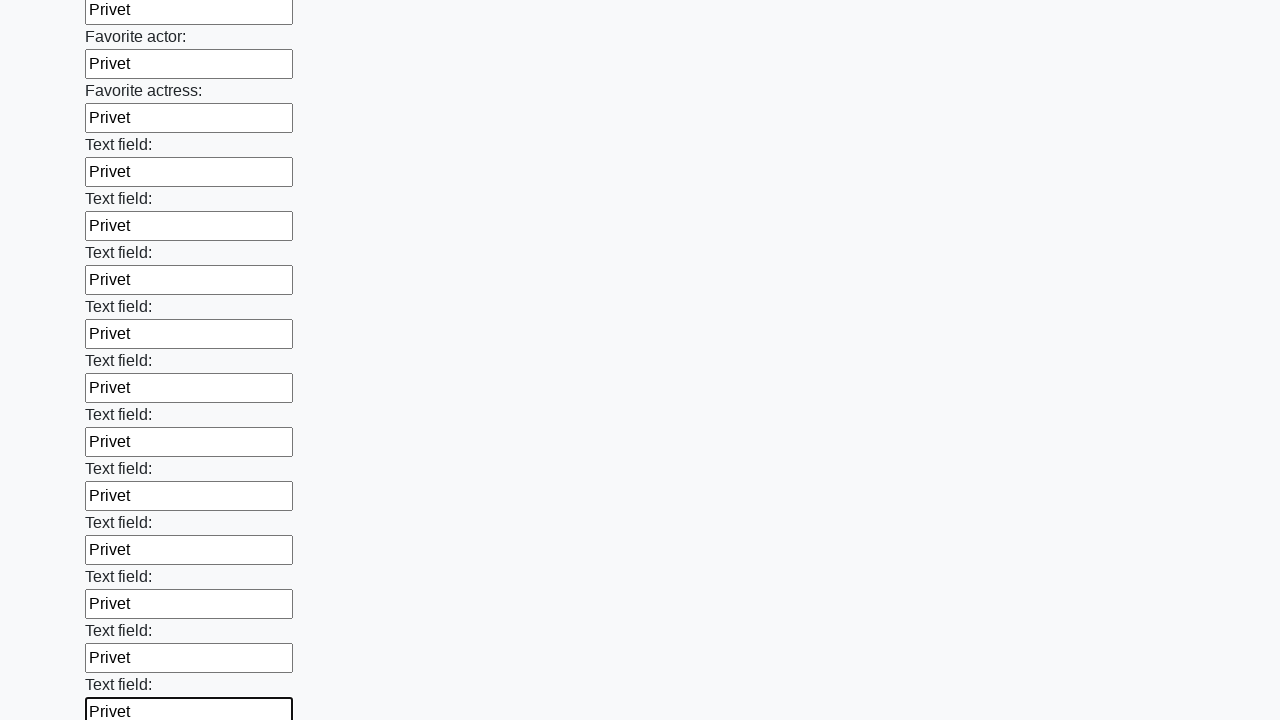

Filled an input field with 'Privet' on input >> nth=37
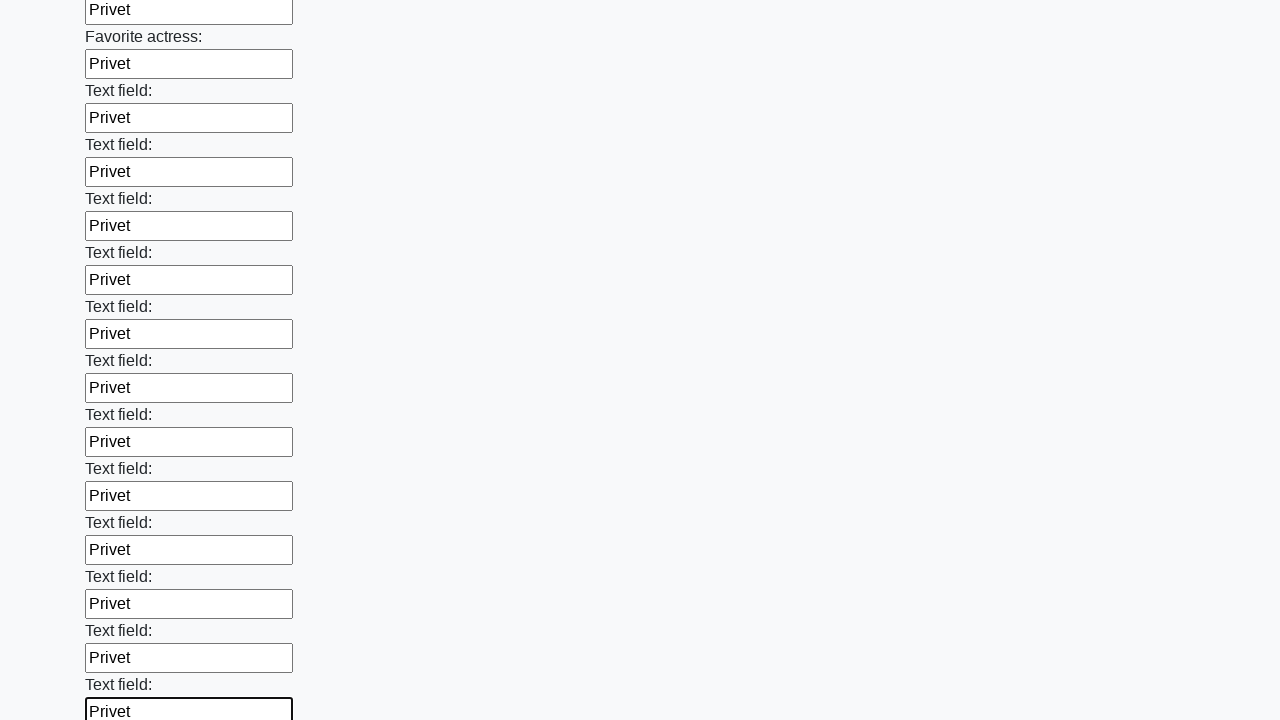

Filled an input field with 'Privet' on input >> nth=38
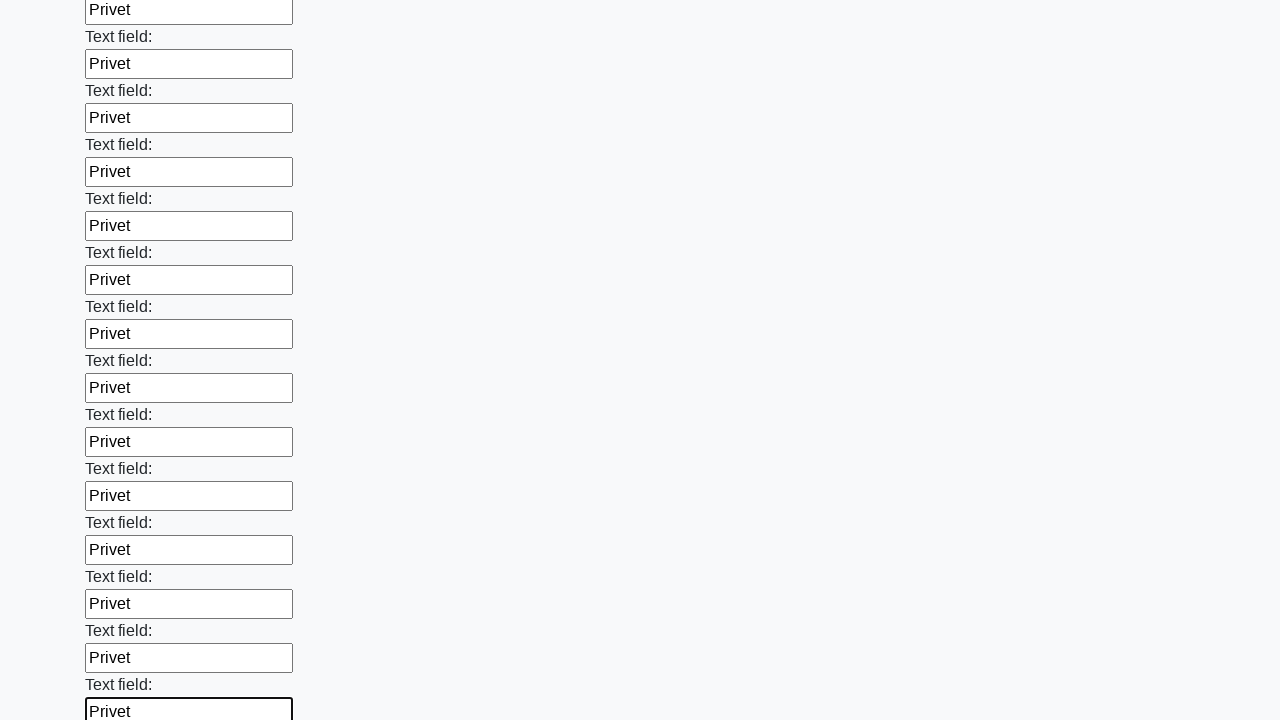

Filled an input field with 'Privet' on input >> nth=39
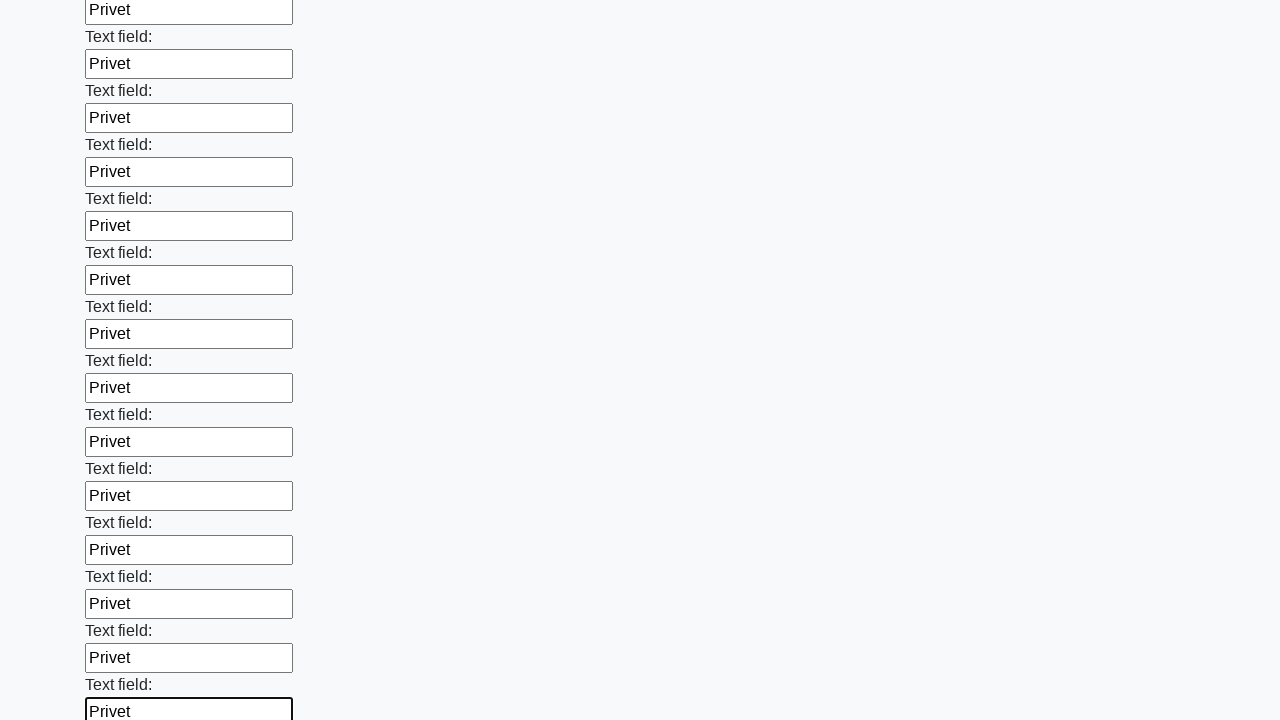

Filled an input field with 'Privet' on input >> nth=40
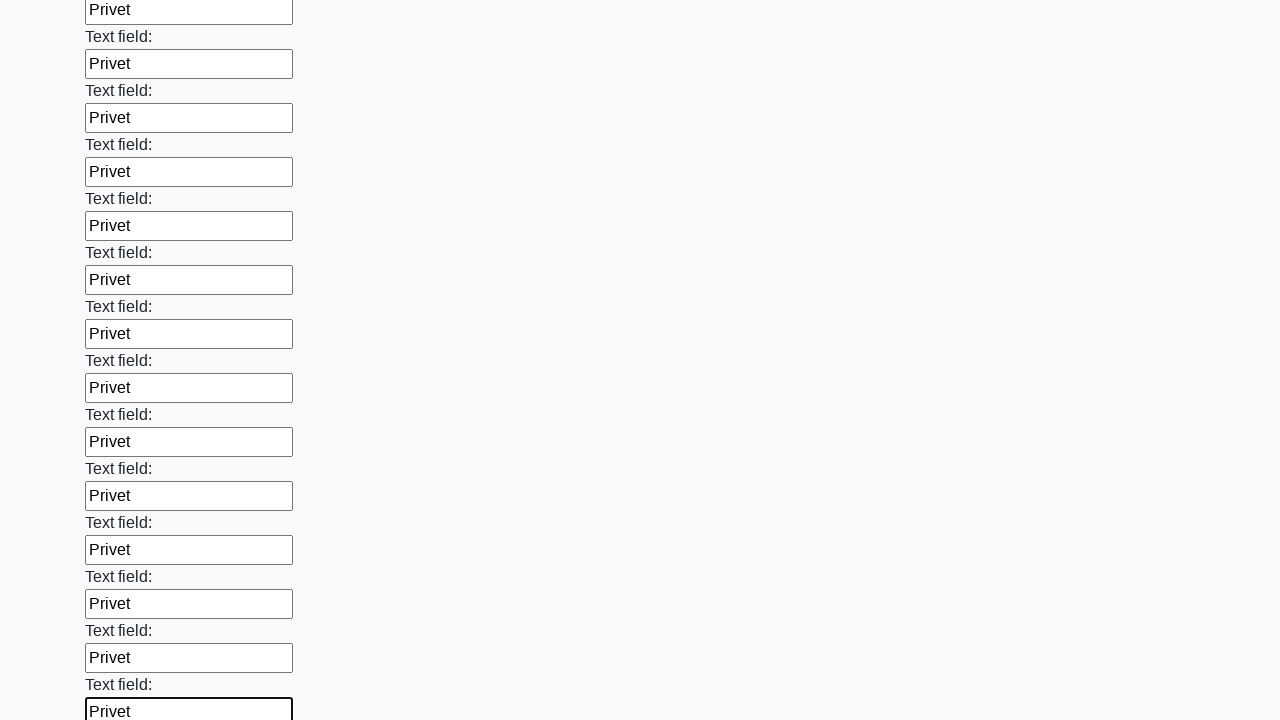

Filled an input field with 'Privet' on input >> nth=41
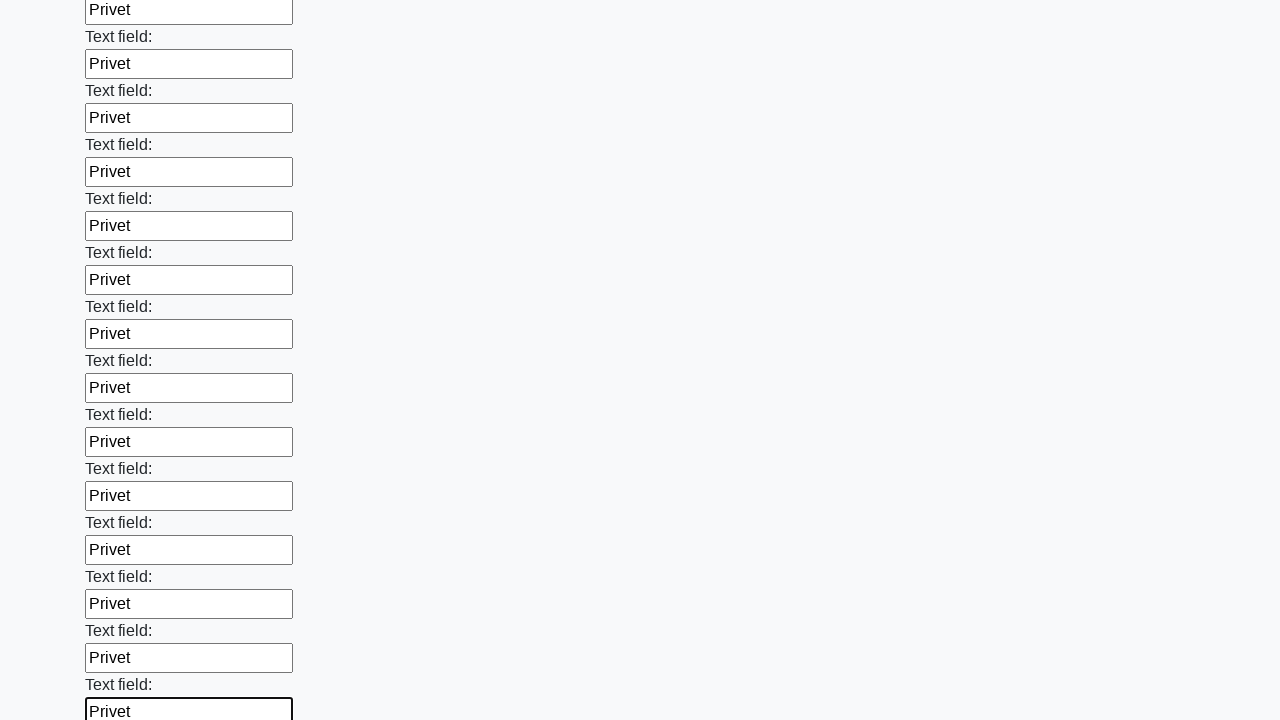

Filled an input field with 'Privet' on input >> nth=42
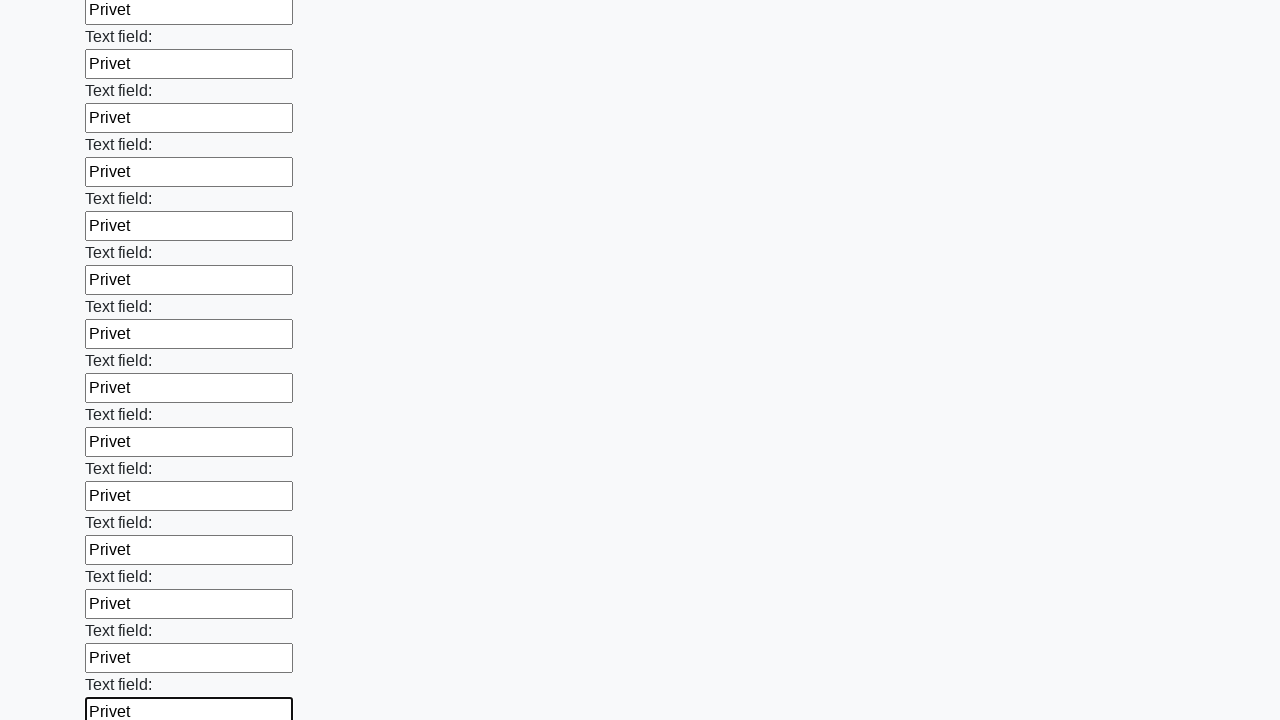

Filled an input field with 'Privet' on input >> nth=43
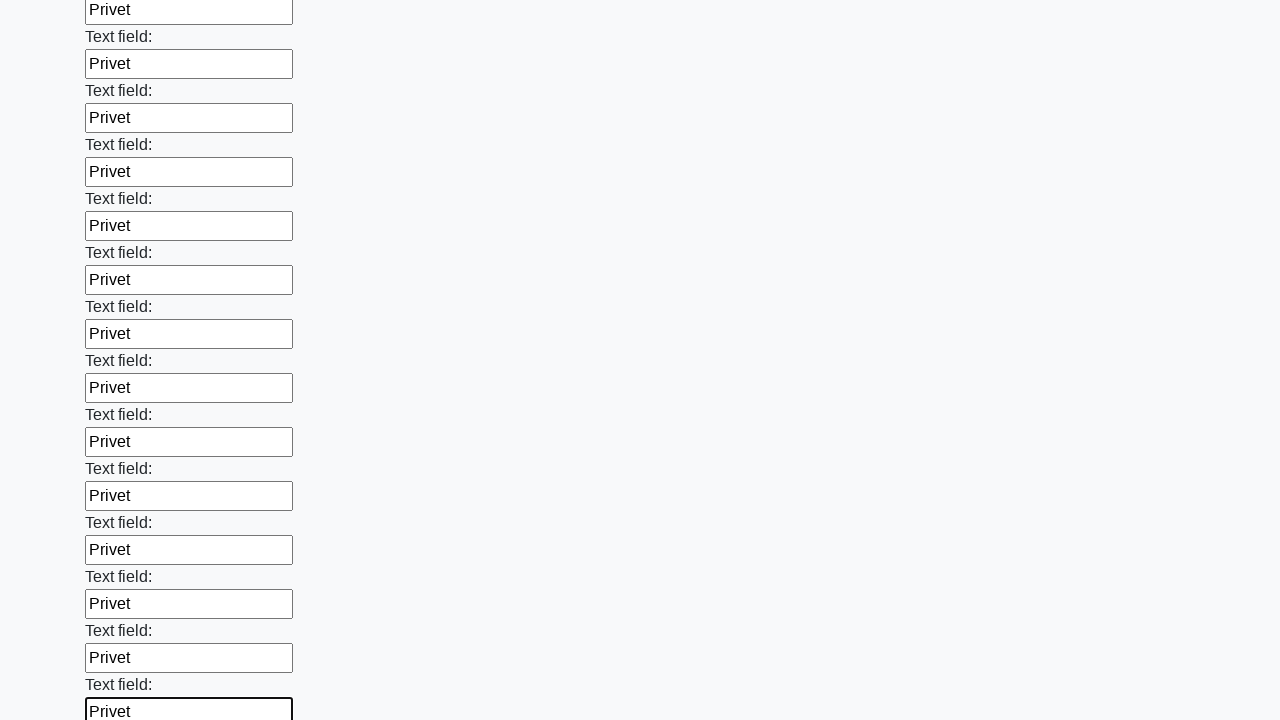

Filled an input field with 'Privet' on input >> nth=44
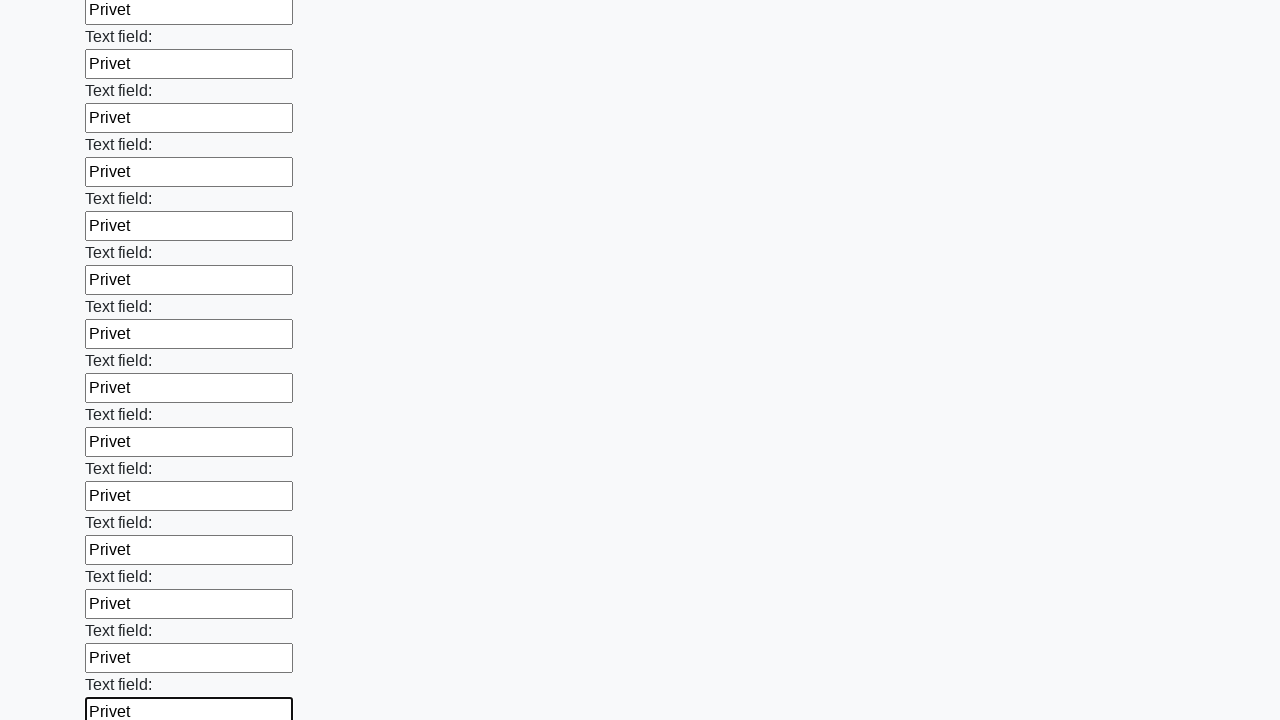

Filled an input field with 'Privet' on input >> nth=45
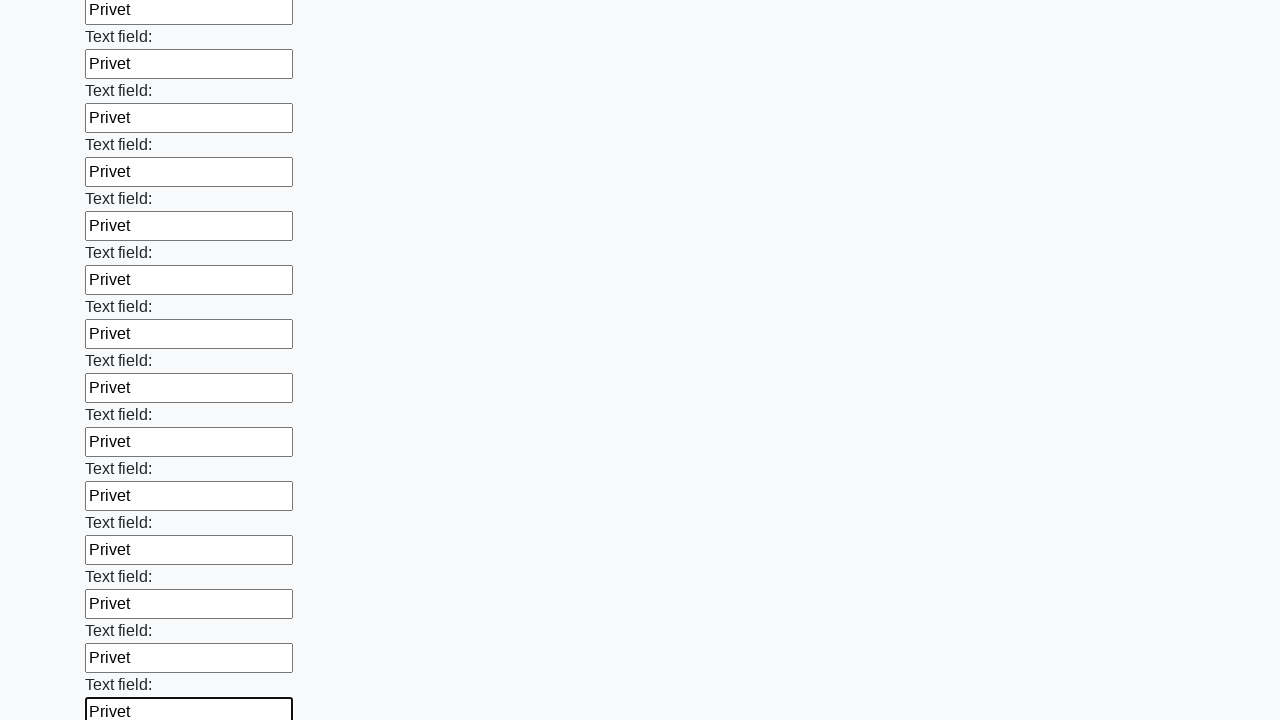

Filled an input field with 'Privet' on input >> nth=46
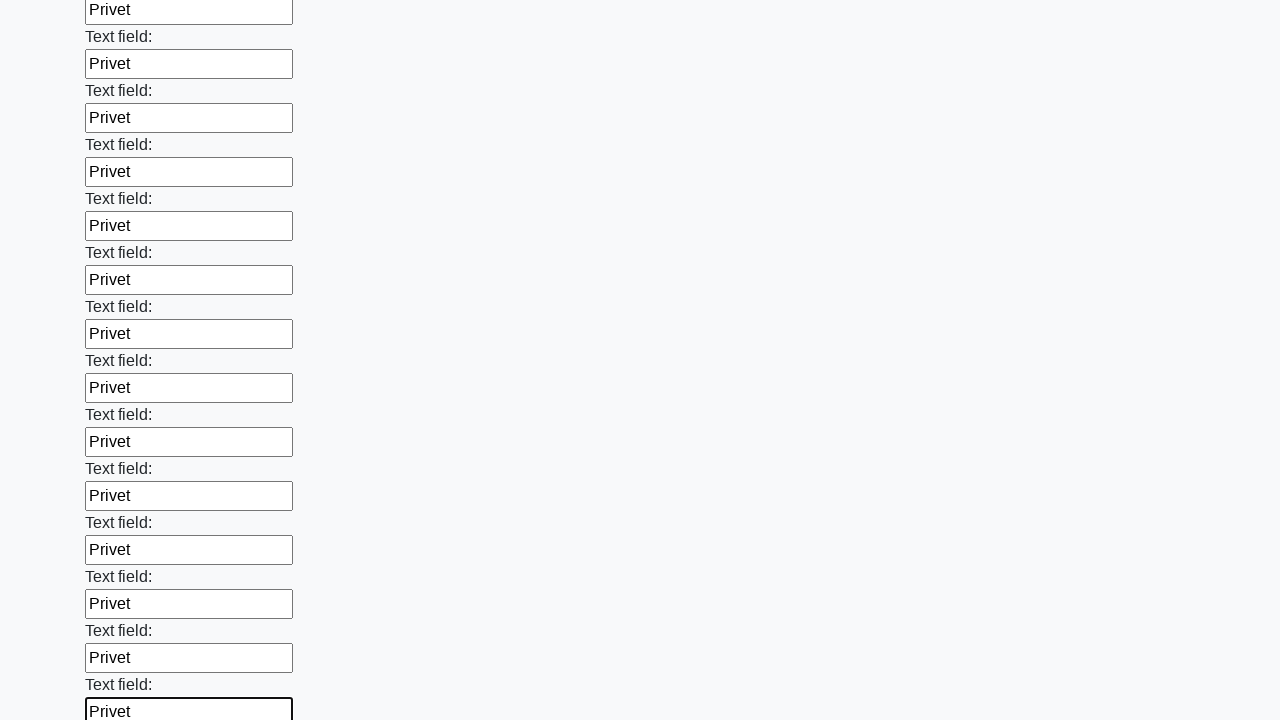

Filled an input field with 'Privet' on input >> nth=47
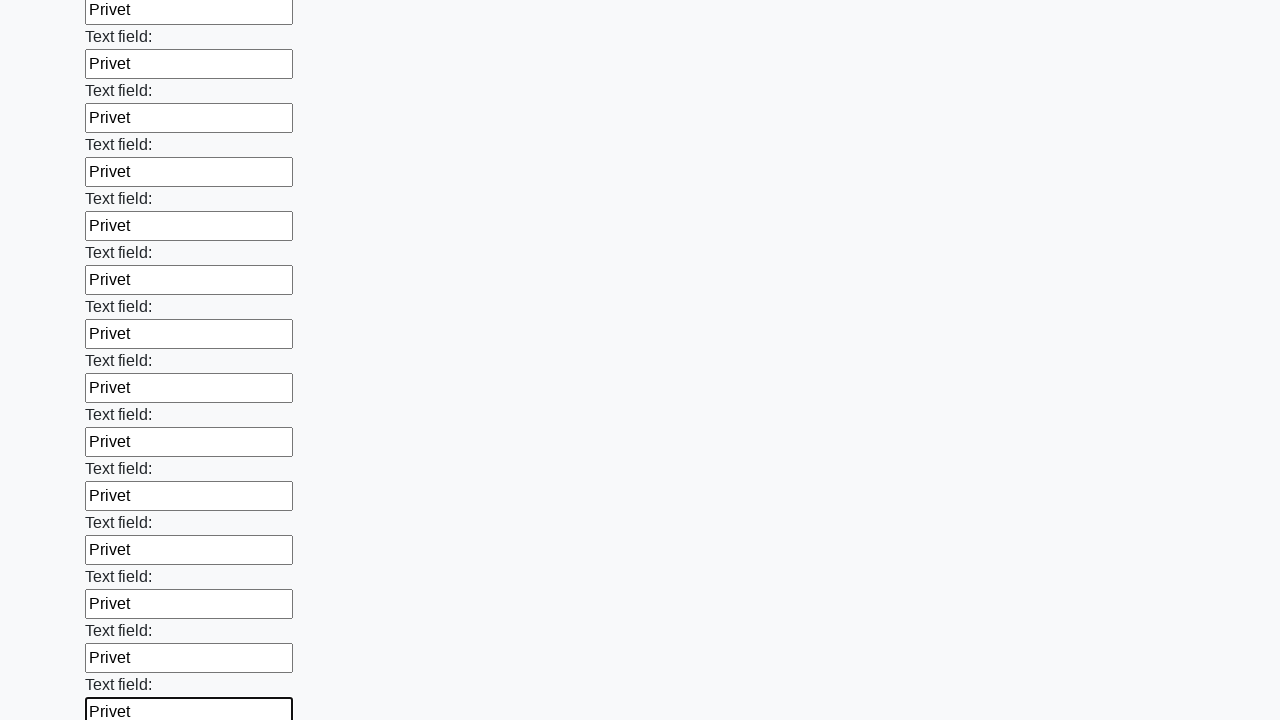

Filled an input field with 'Privet' on input >> nth=48
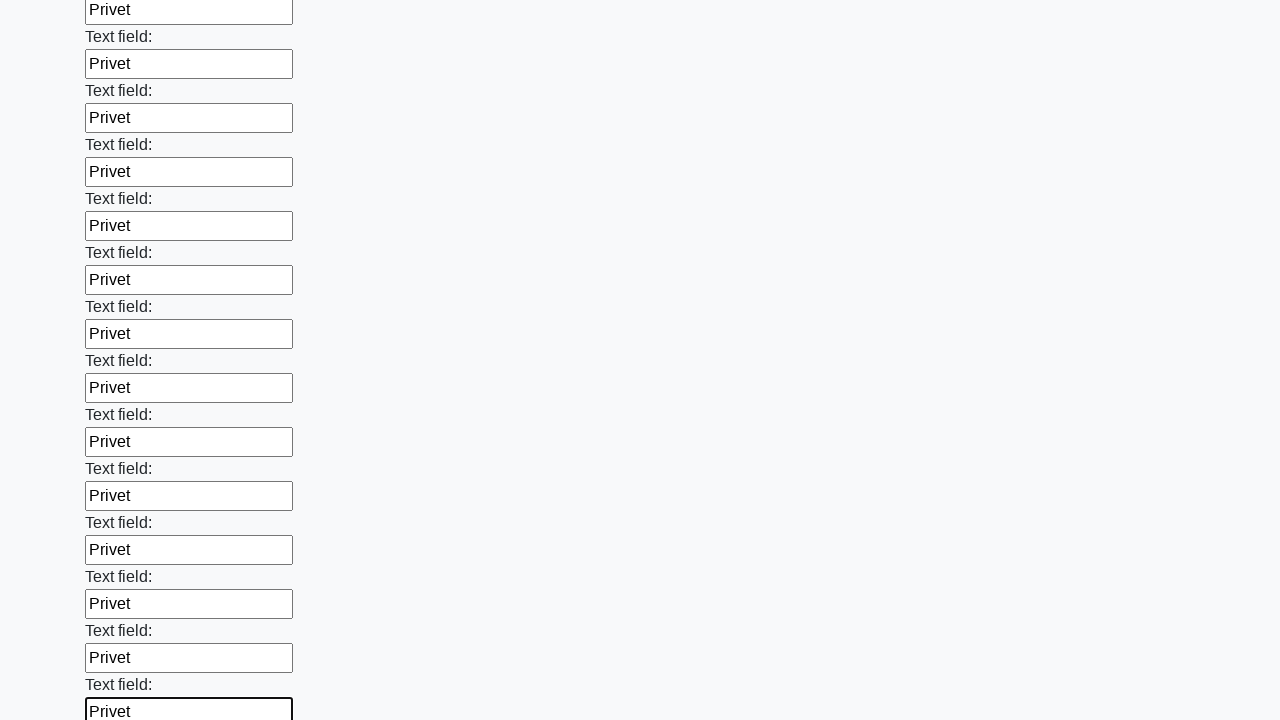

Filled an input field with 'Privet' on input >> nth=49
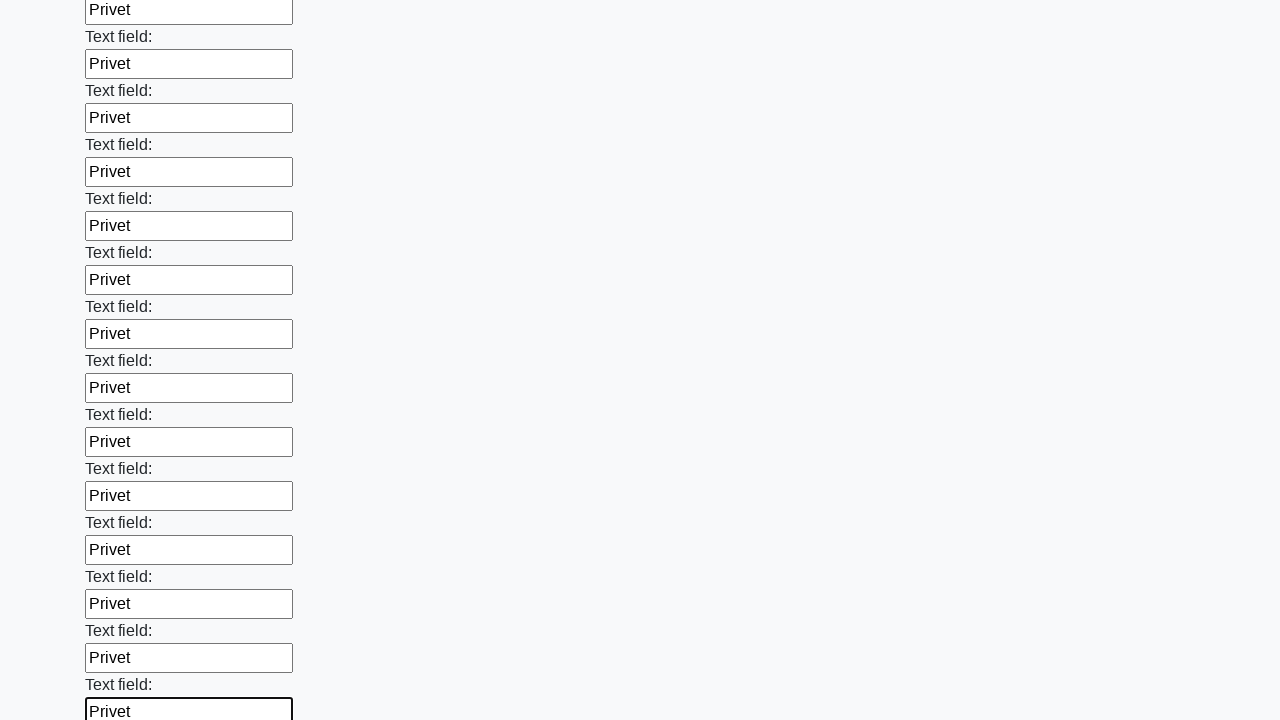

Filled an input field with 'Privet' on input >> nth=50
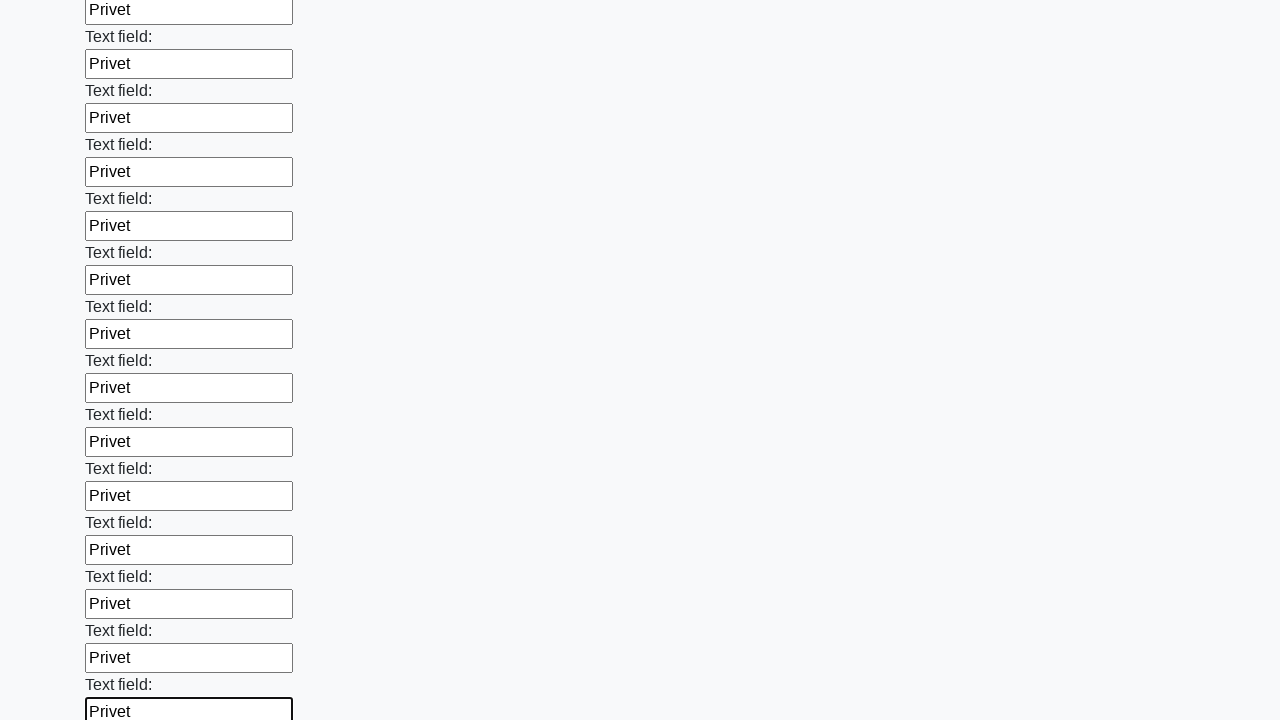

Filled an input field with 'Privet' on input >> nth=51
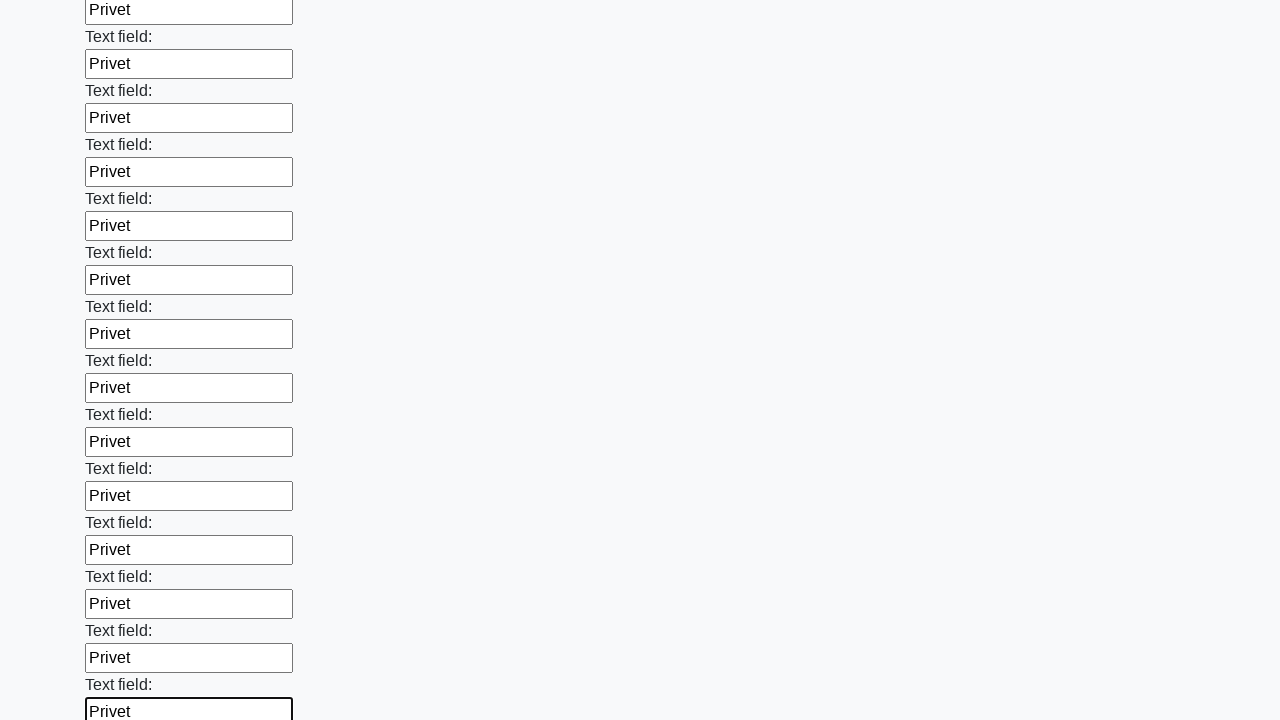

Filled an input field with 'Privet' on input >> nth=52
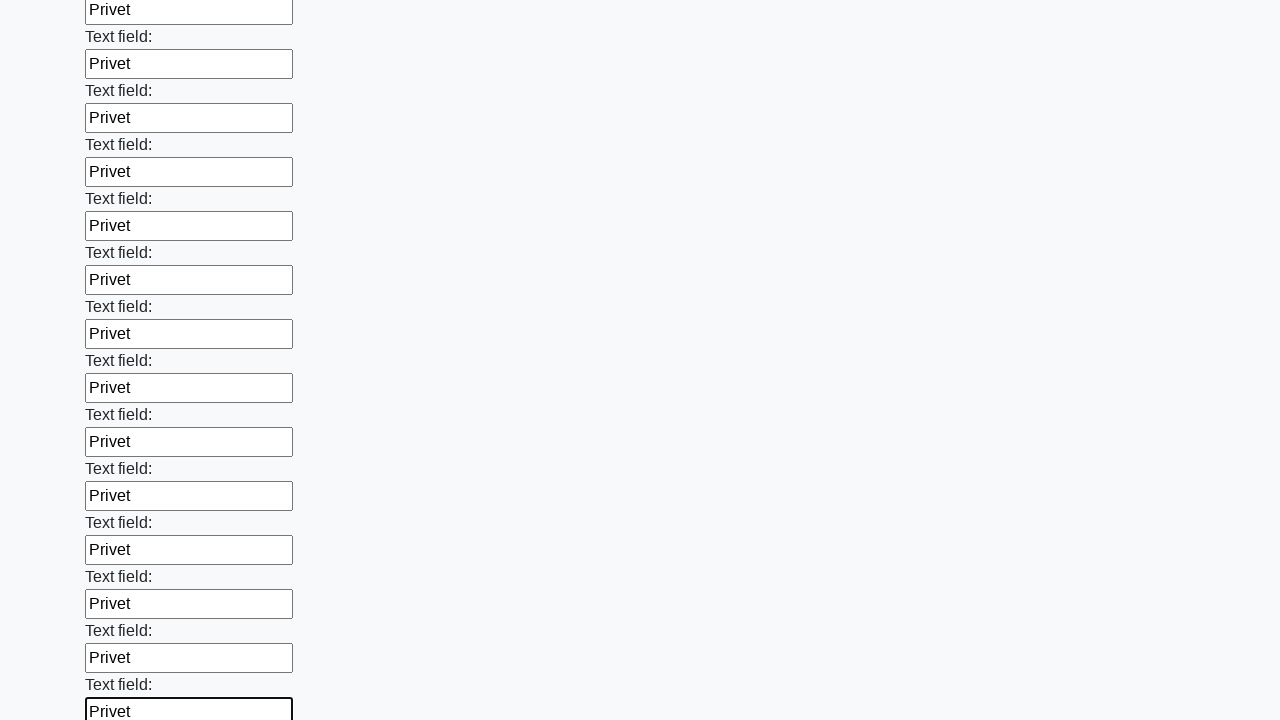

Filled an input field with 'Privet' on input >> nth=53
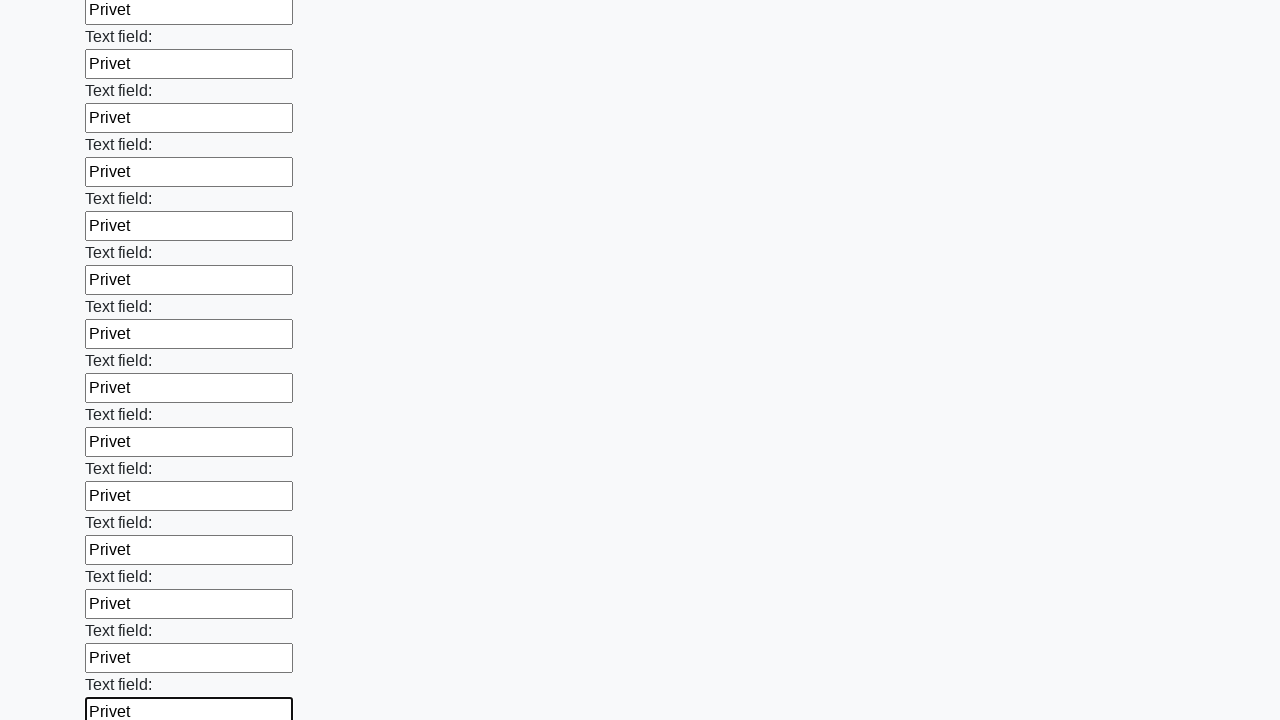

Filled an input field with 'Privet' on input >> nth=54
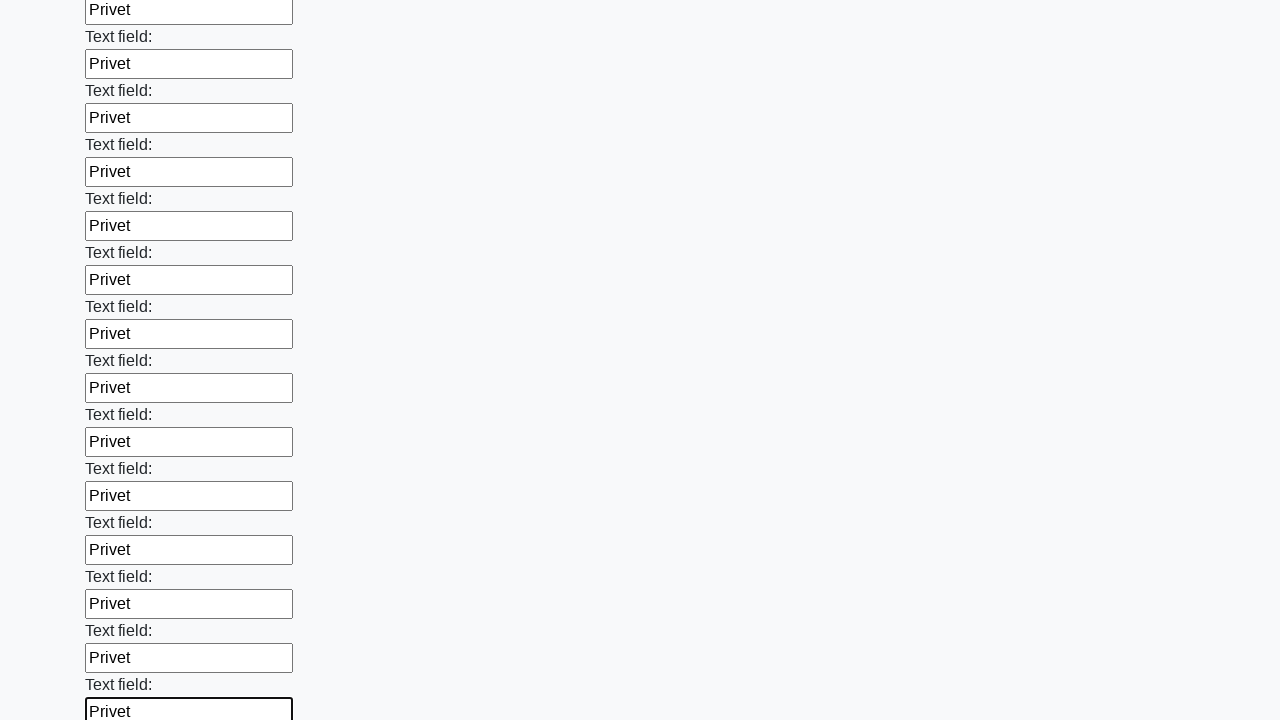

Filled an input field with 'Privet' on input >> nth=55
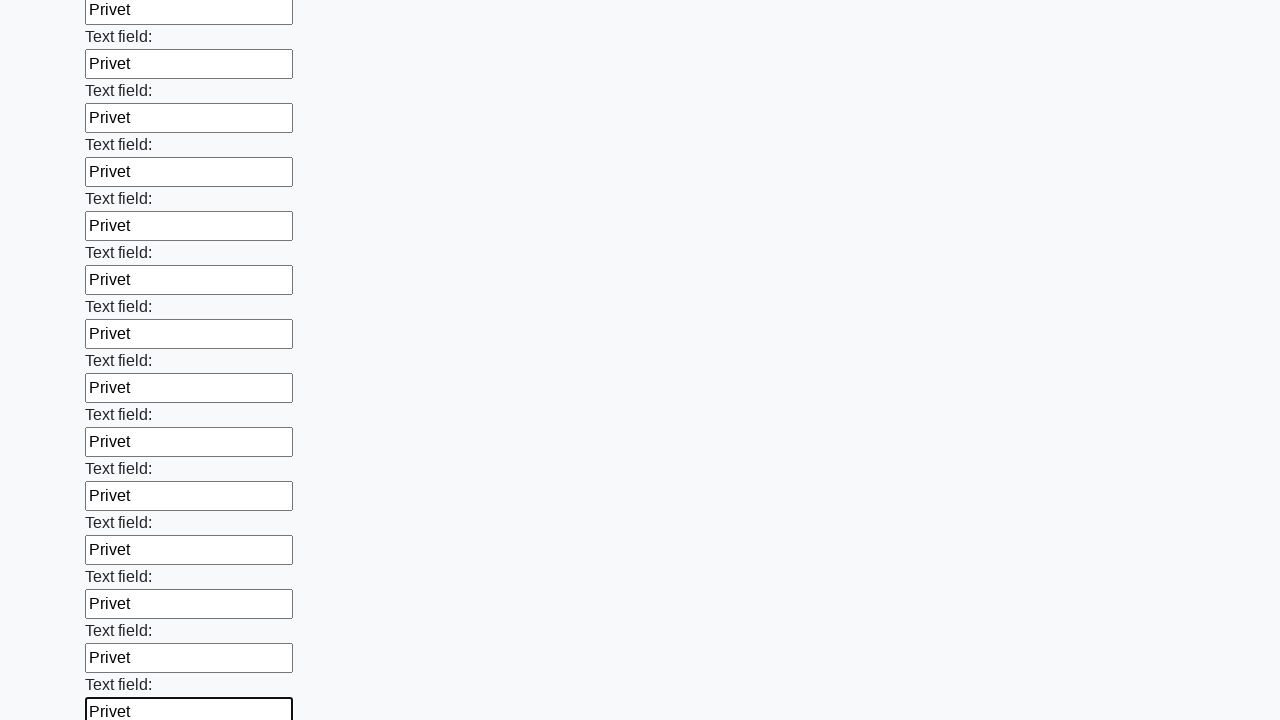

Filled an input field with 'Privet' on input >> nth=56
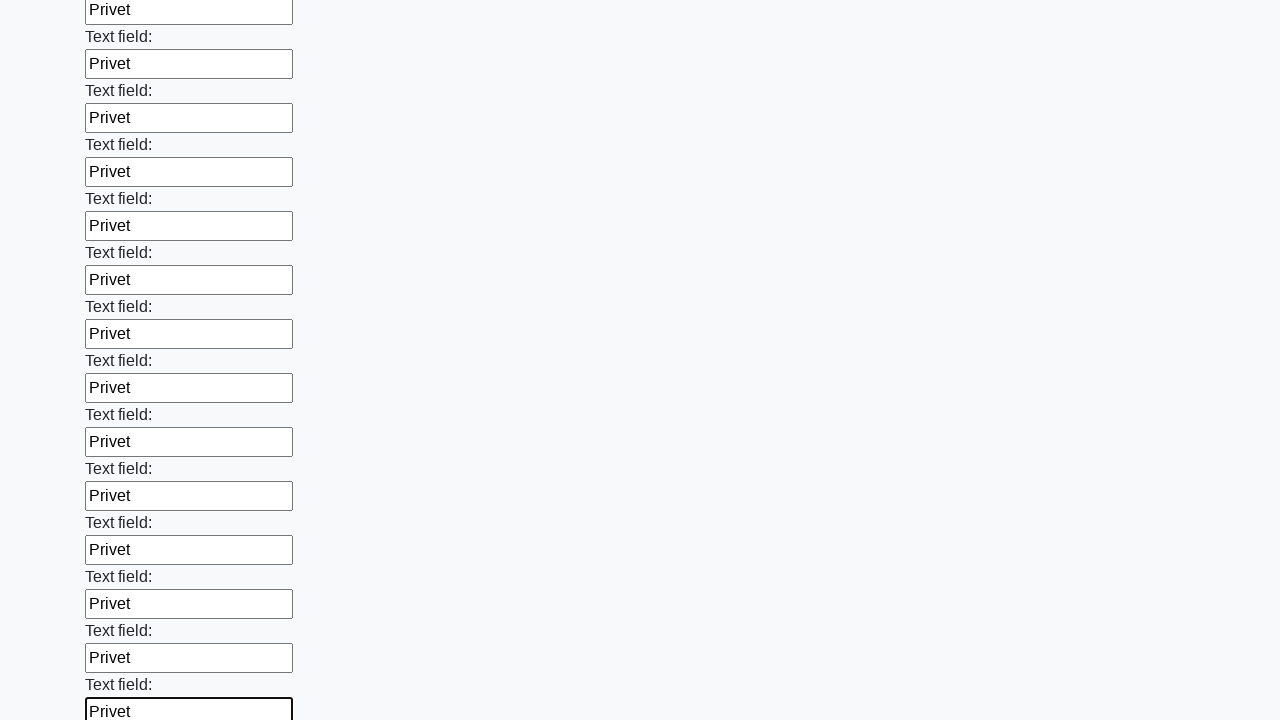

Filled an input field with 'Privet' on input >> nth=57
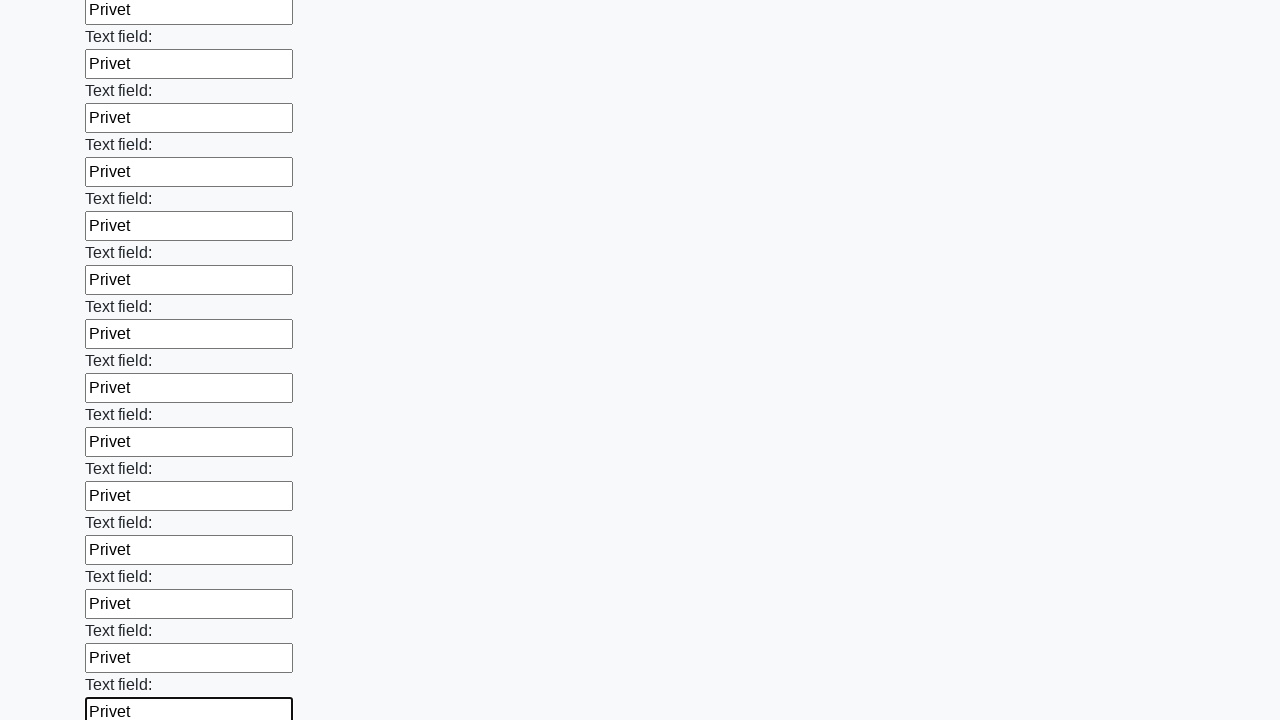

Filled an input field with 'Privet' on input >> nth=58
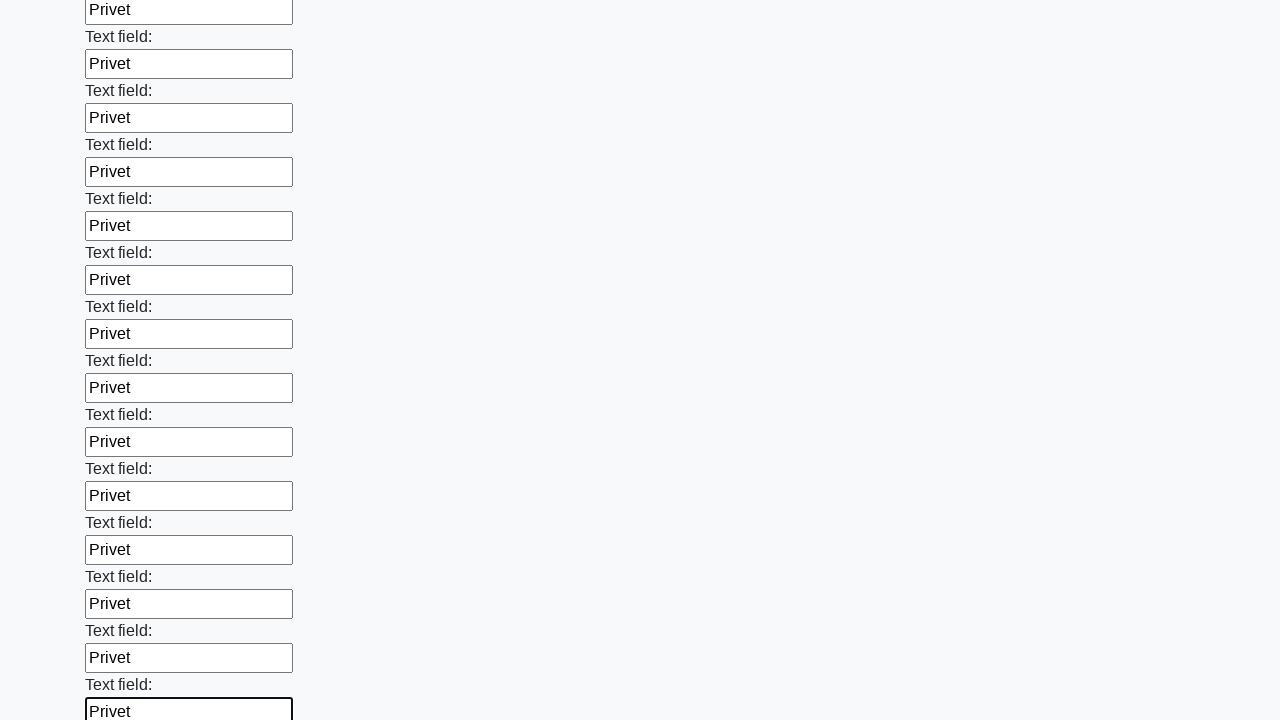

Filled an input field with 'Privet' on input >> nth=59
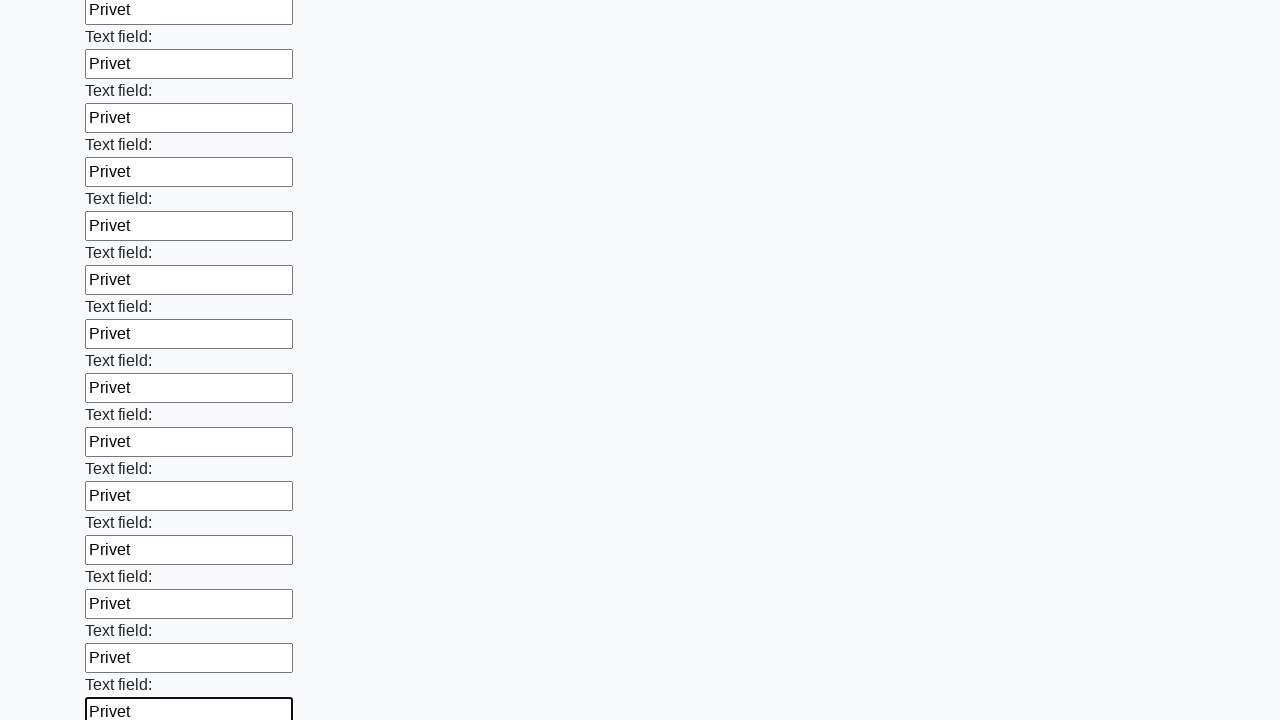

Filled an input field with 'Privet' on input >> nth=60
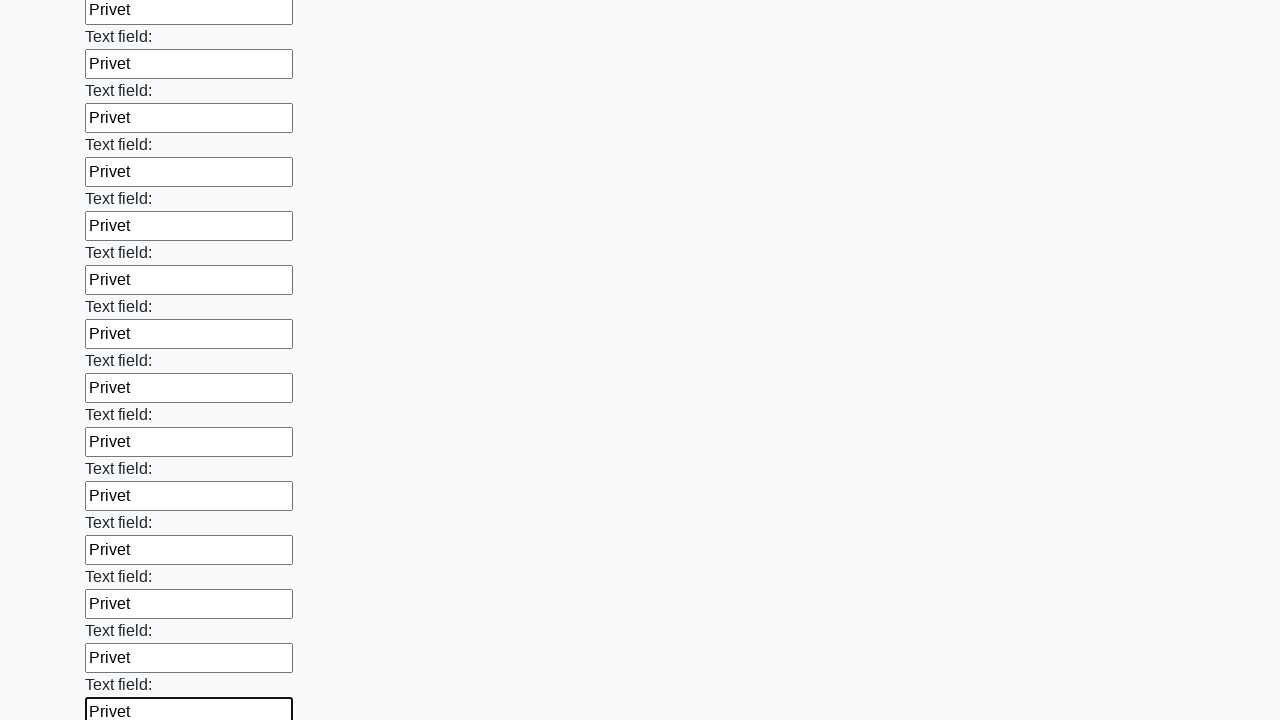

Filled an input field with 'Privet' on input >> nth=61
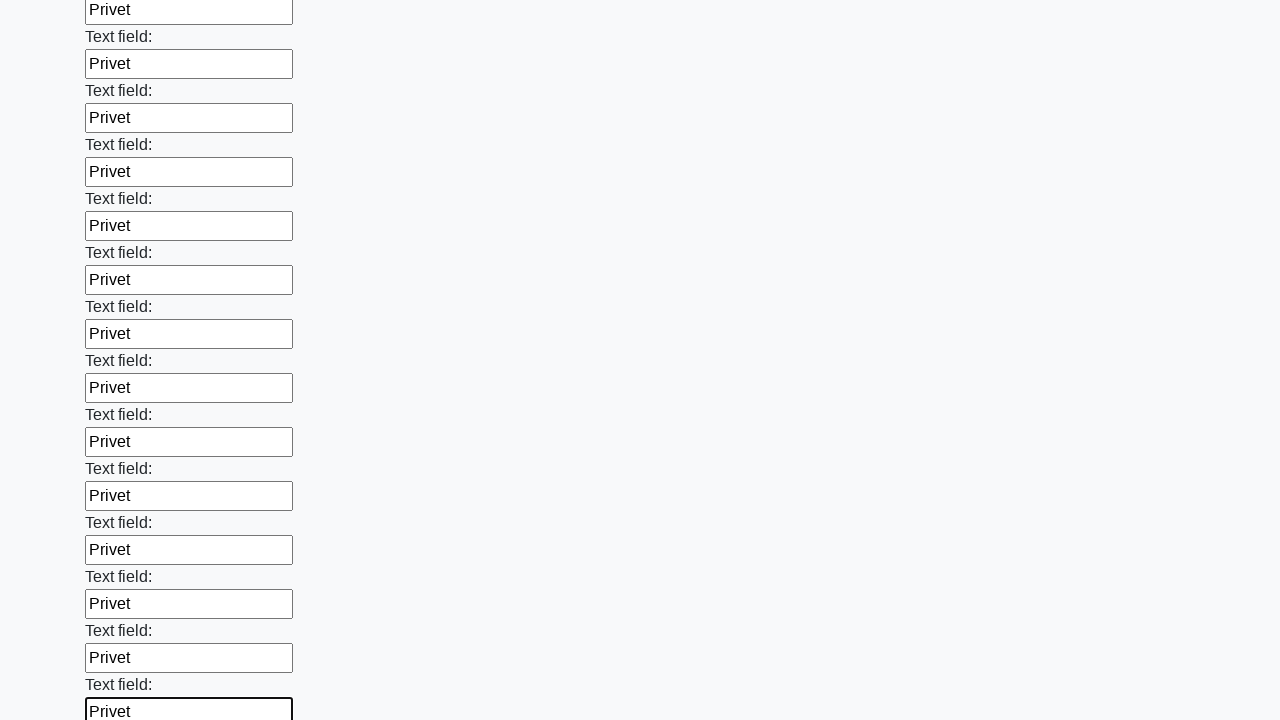

Filled an input field with 'Privet' on input >> nth=62
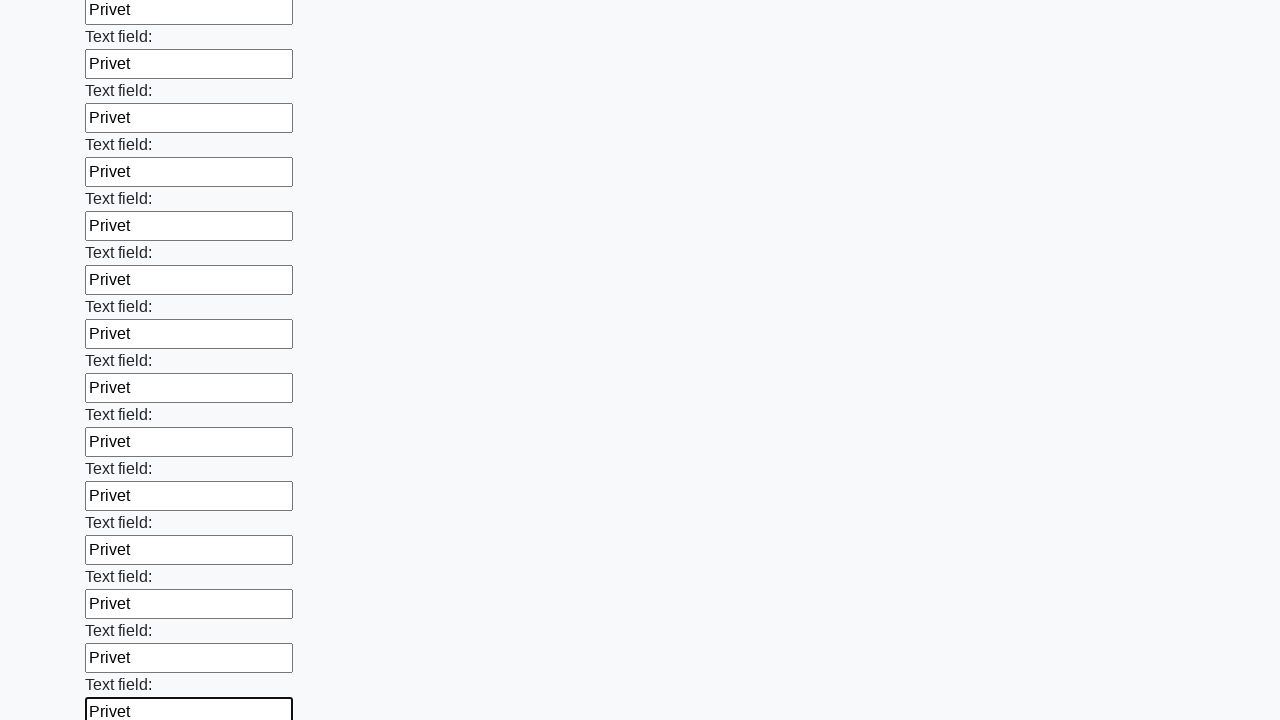

Filled an input field with 'Privet' on input >> nth=63
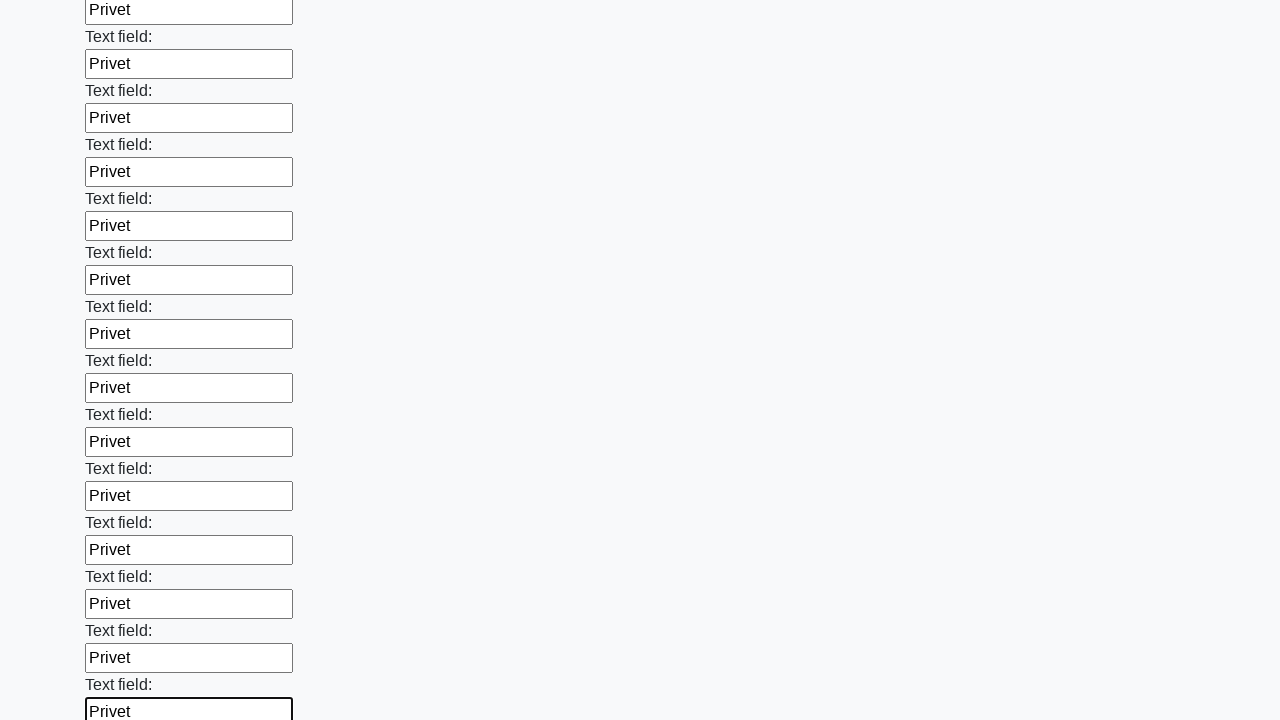

Filled an input field with 'Privet' on input >> nth=64
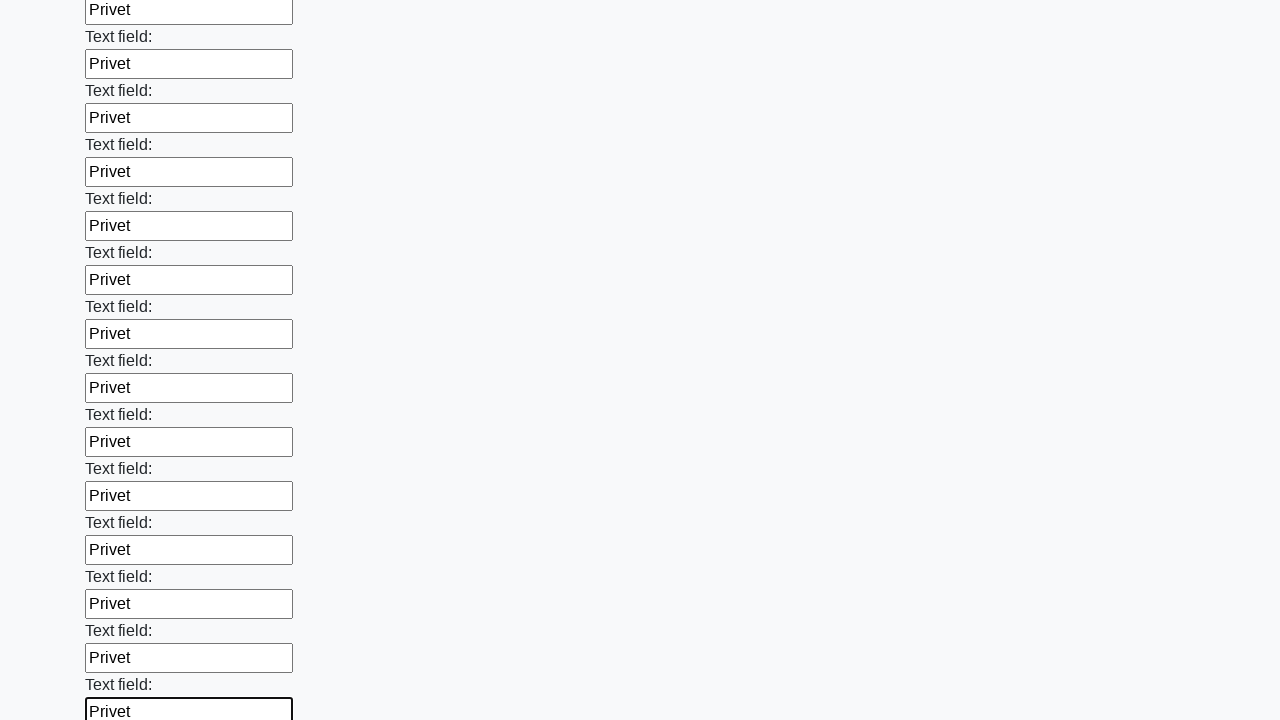

Filled an input field with 'Privet' on input >> nth=65
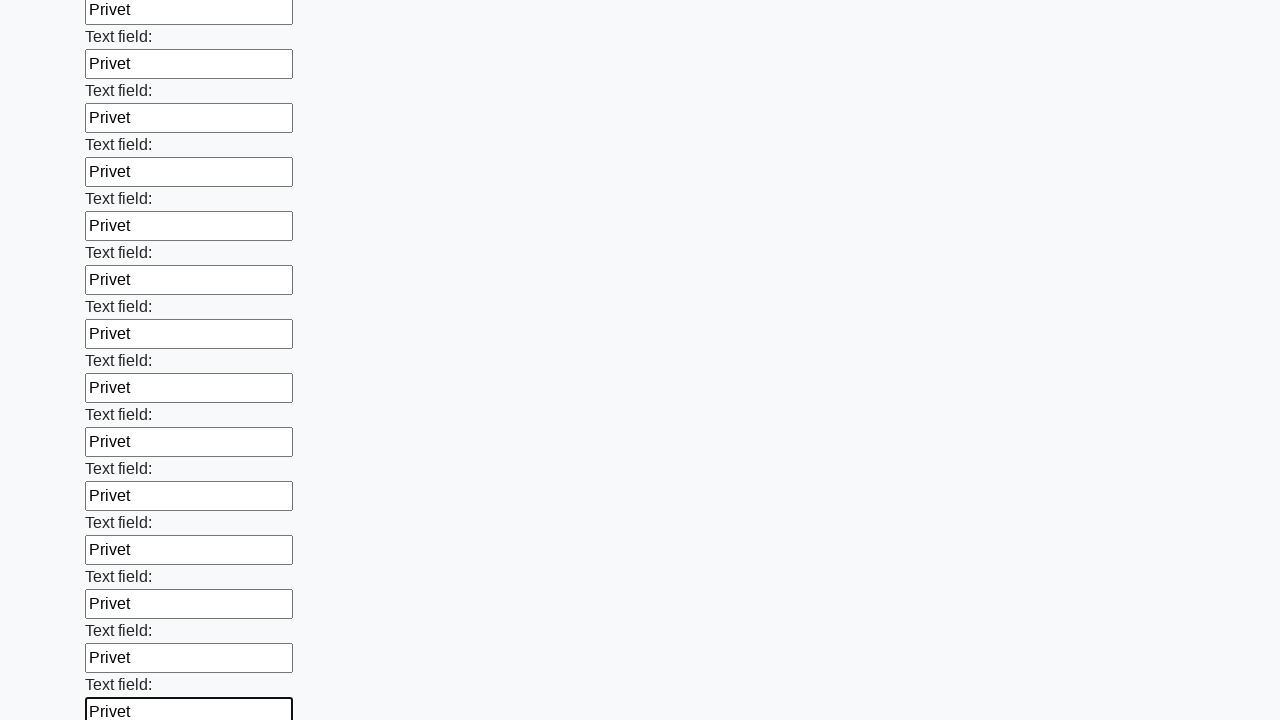

Filled an input field with 'Privet' on input >> nth=66
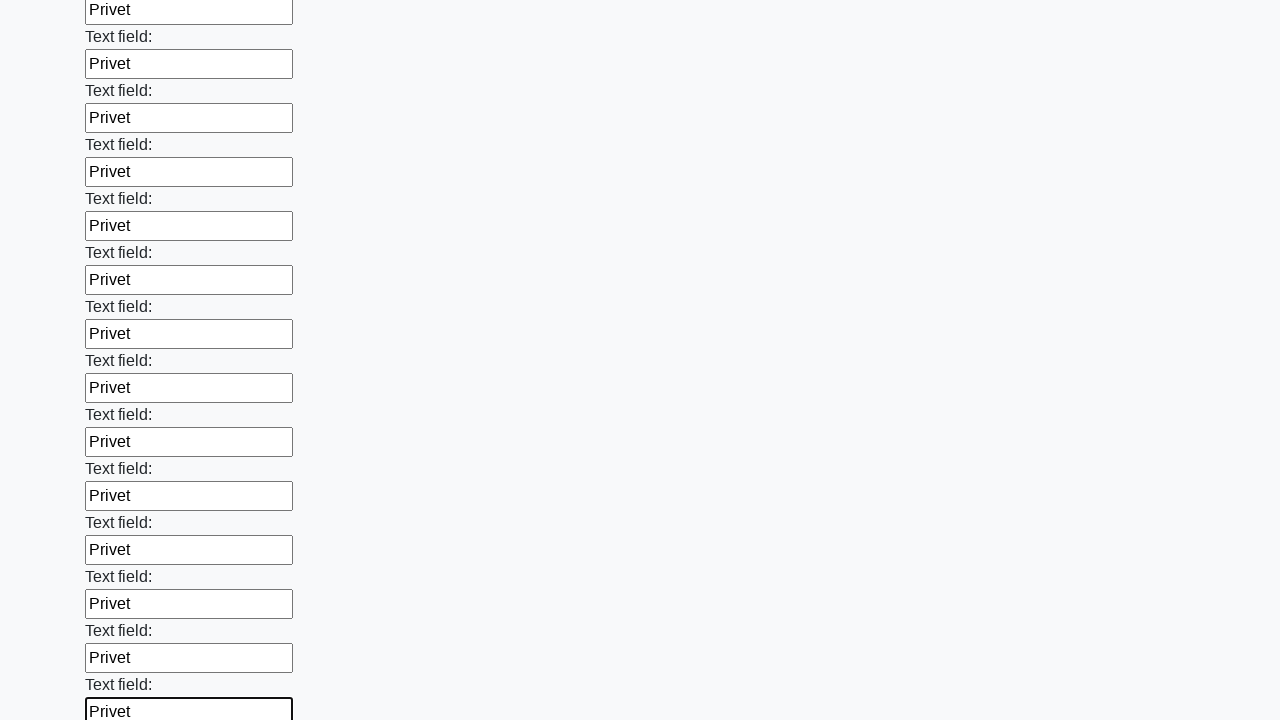

Filled an input field with 'Privet' on input >> nth=67
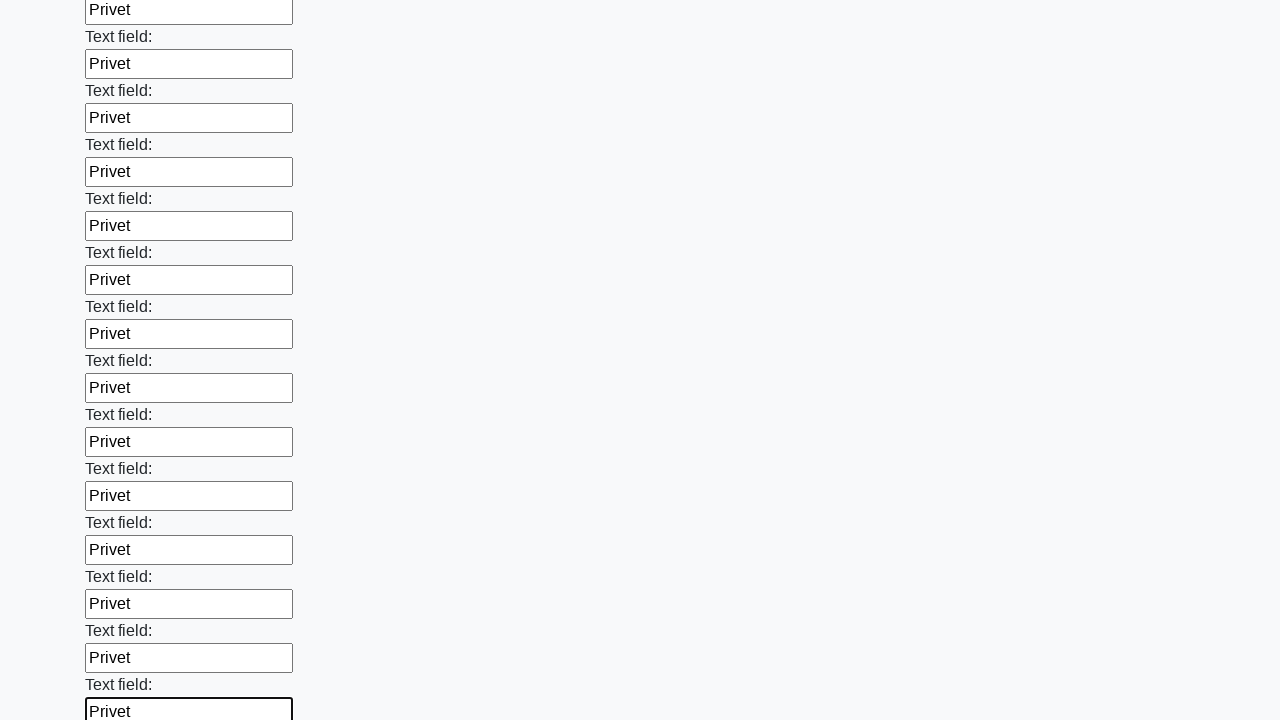

Filled an input field with 'Privet' on input >> nth=68
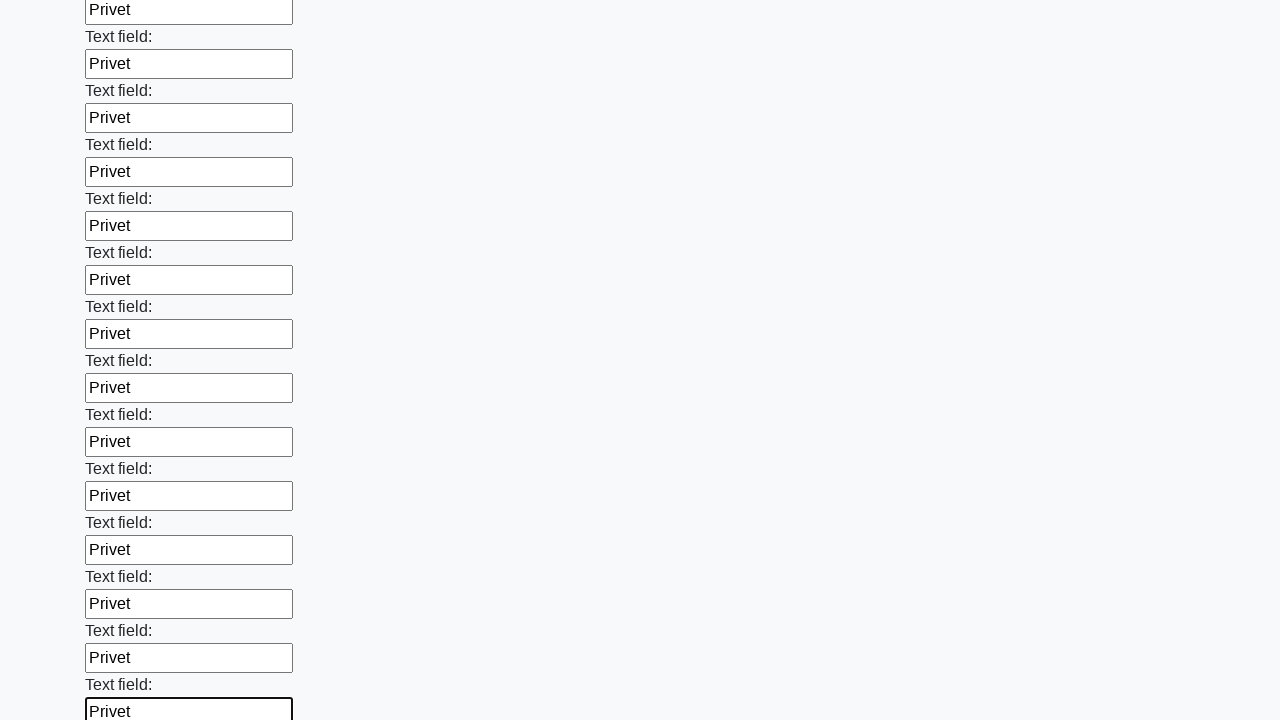

Filled an input field with 'Privet' on input >> nth=69
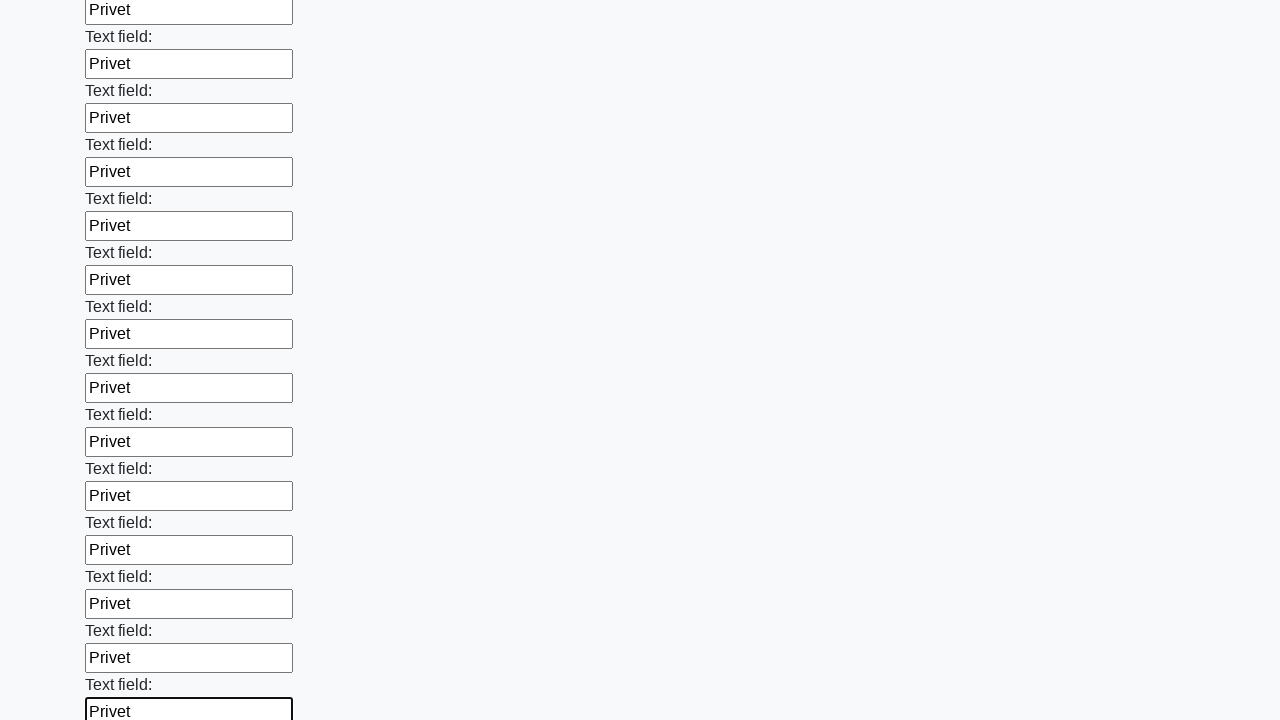

Filled an input field with 'Privet' on input >> nth=70
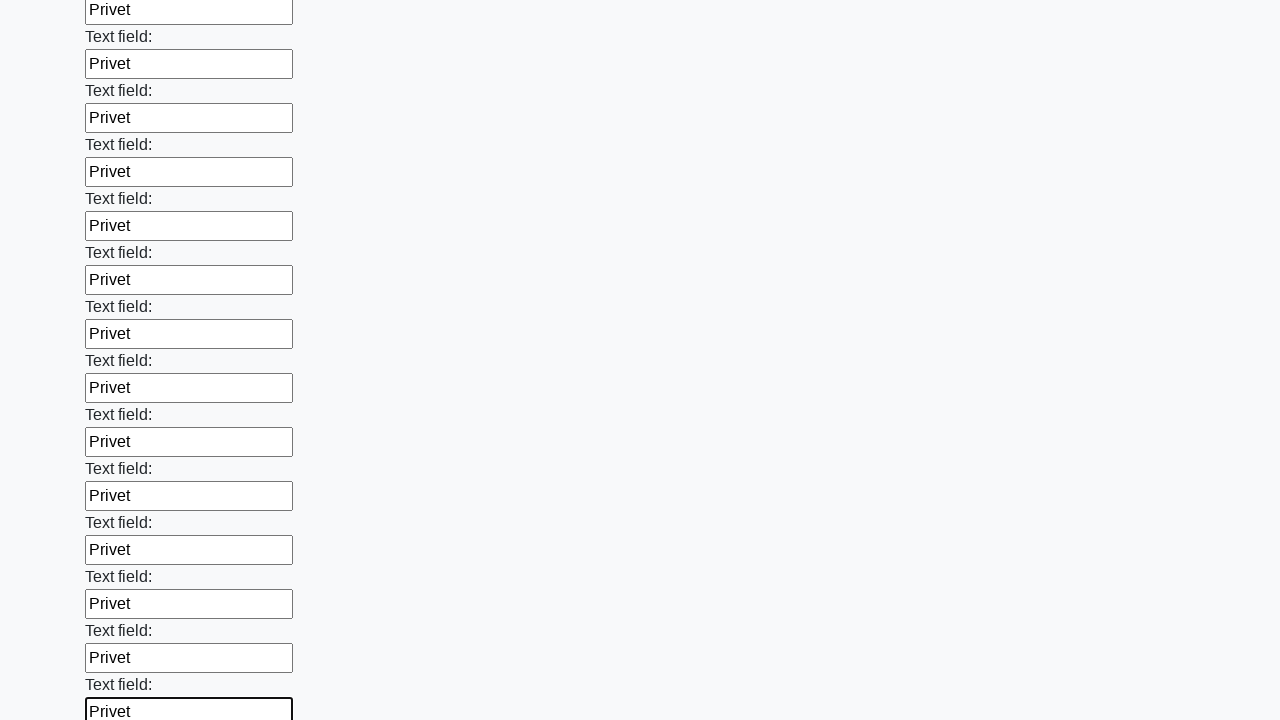

Filled an input field with 'Privet' on input >> nth=71
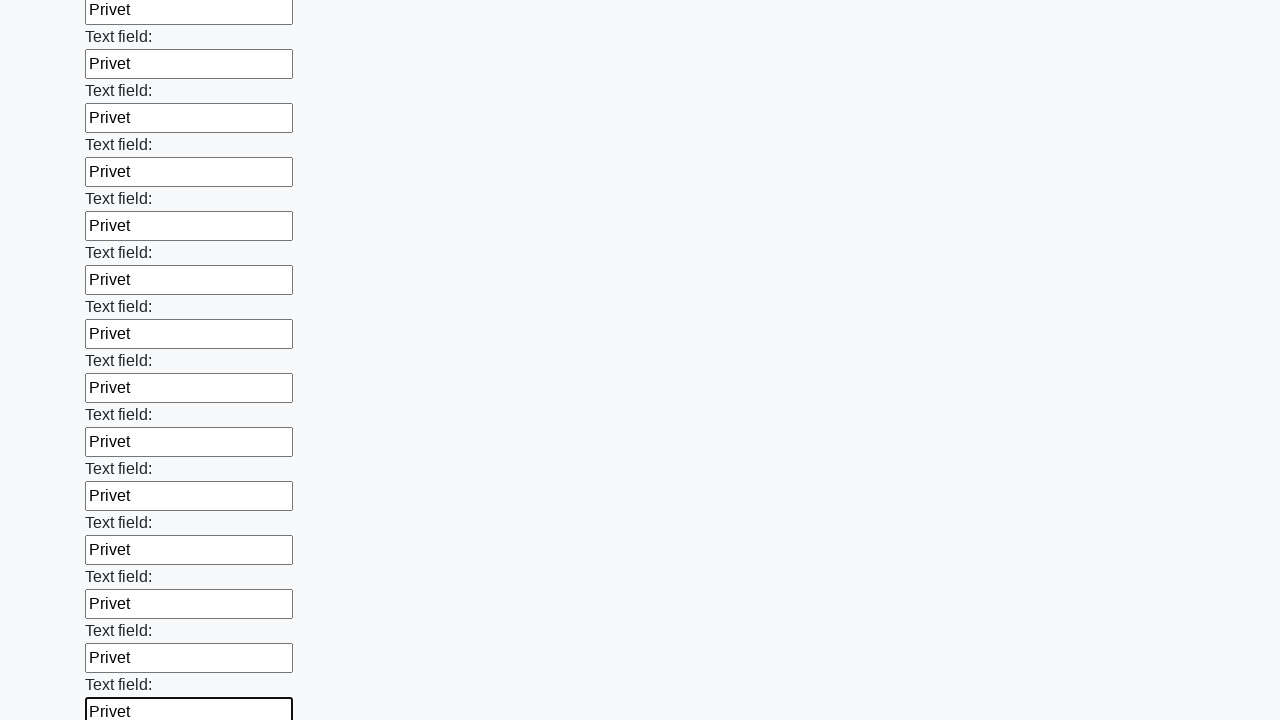

Filled an input field with 'Privet' on input >> nth=72
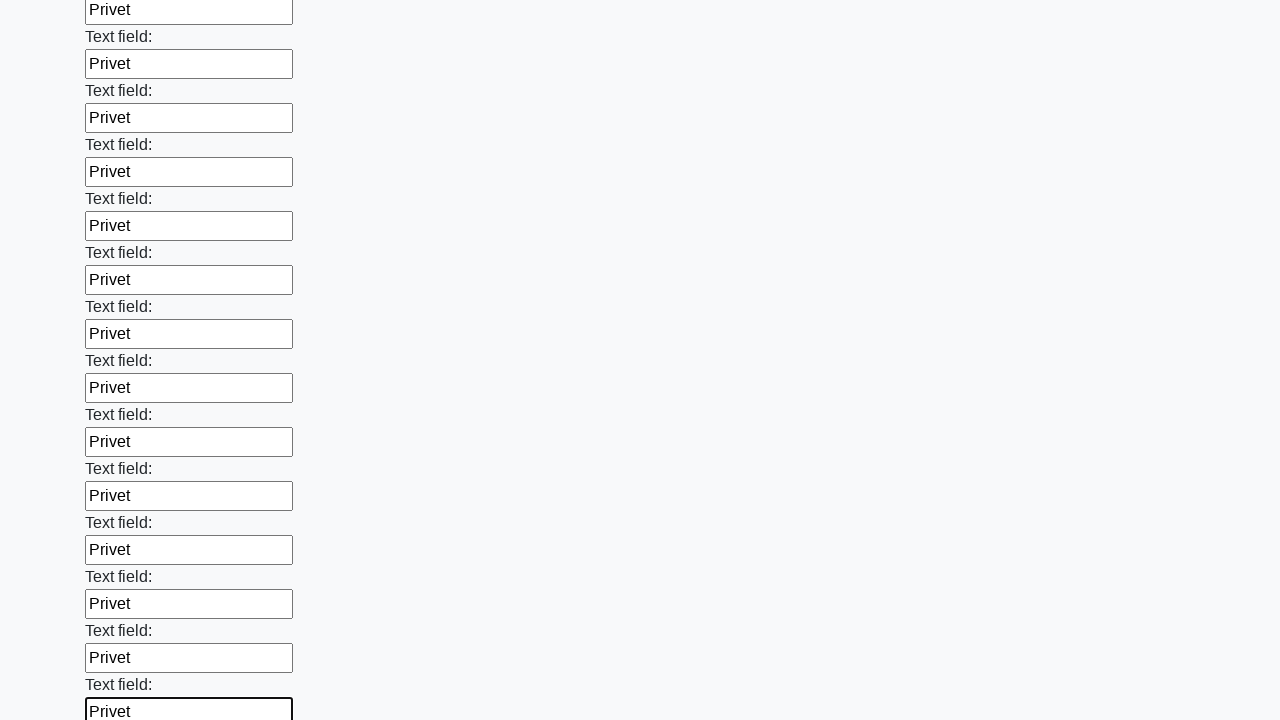

Filled an input field with 'Privet' on input >> nth=73
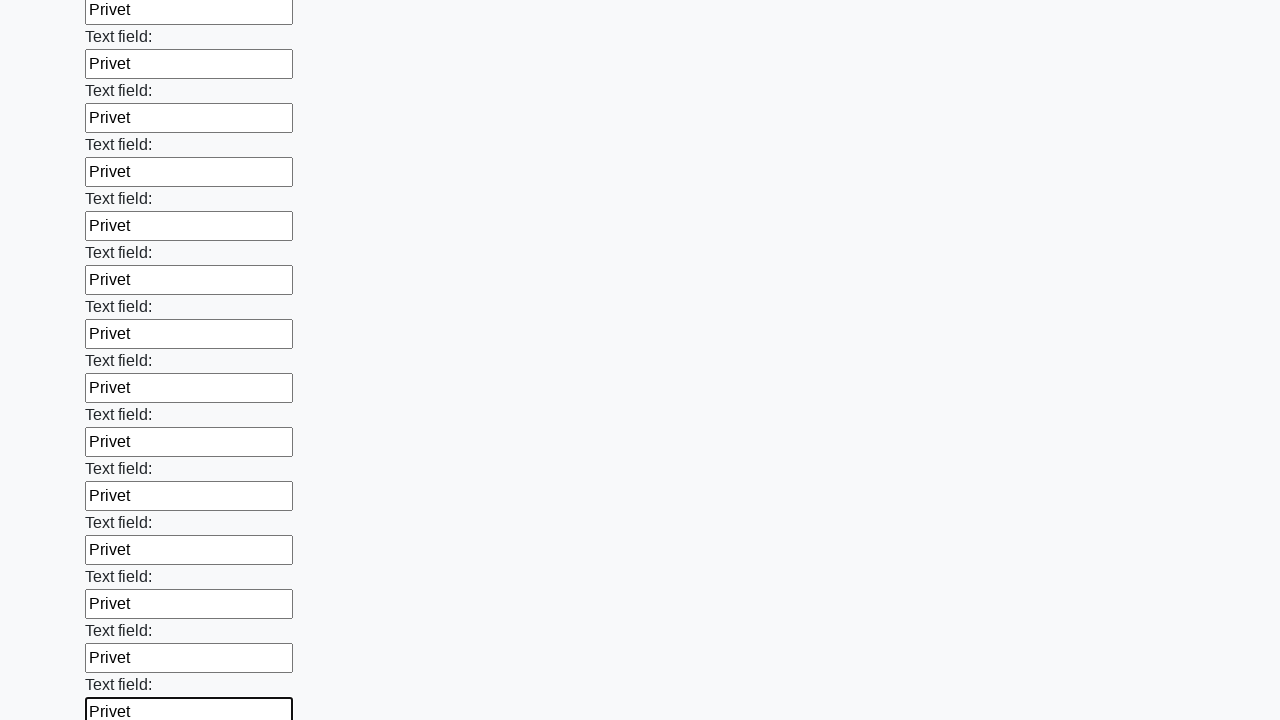

Filled an input field with 'Privet' on input >> nth=74
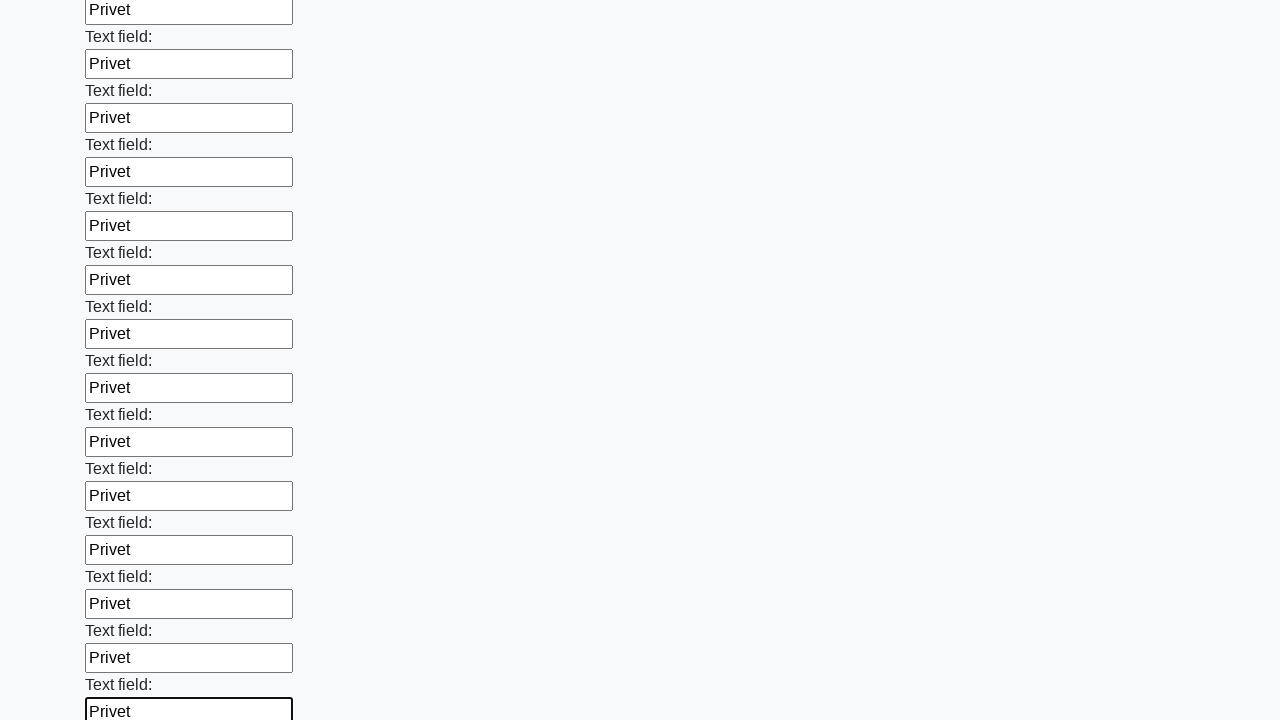

Filled an input field with 'Privet' on input >> nth=75
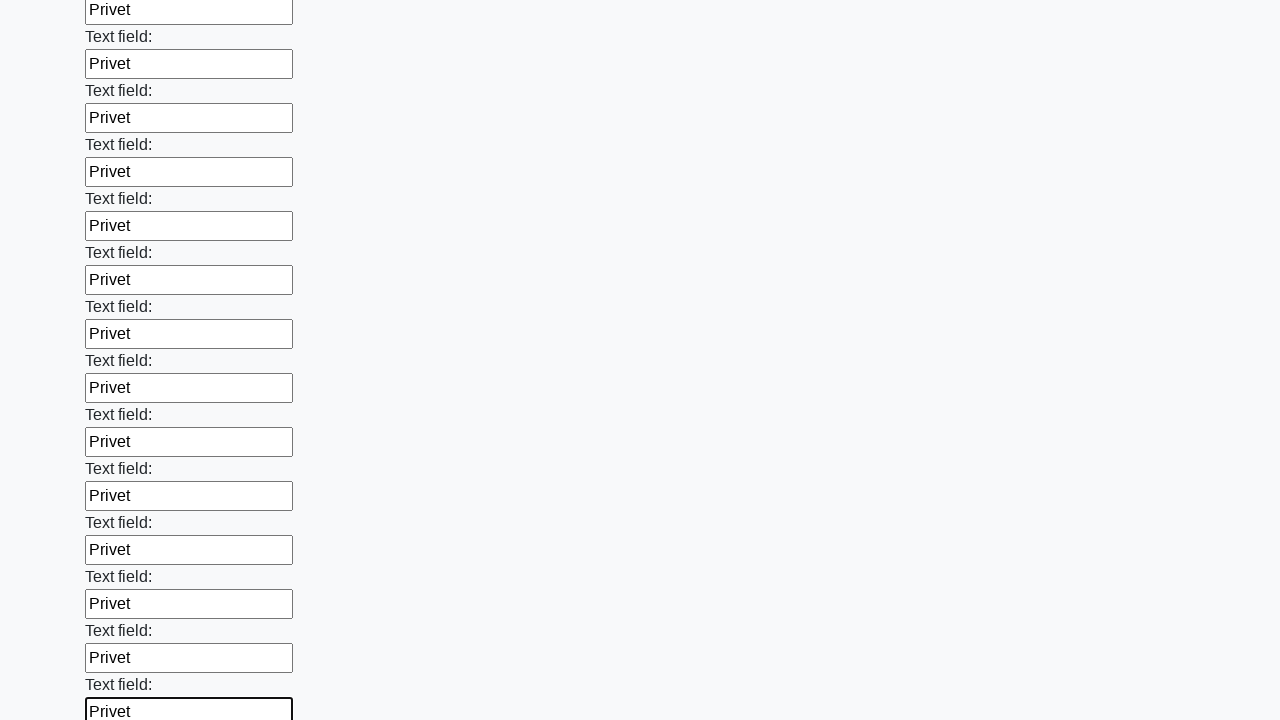

Filled an input field with 'Privet' on input >> nth=76
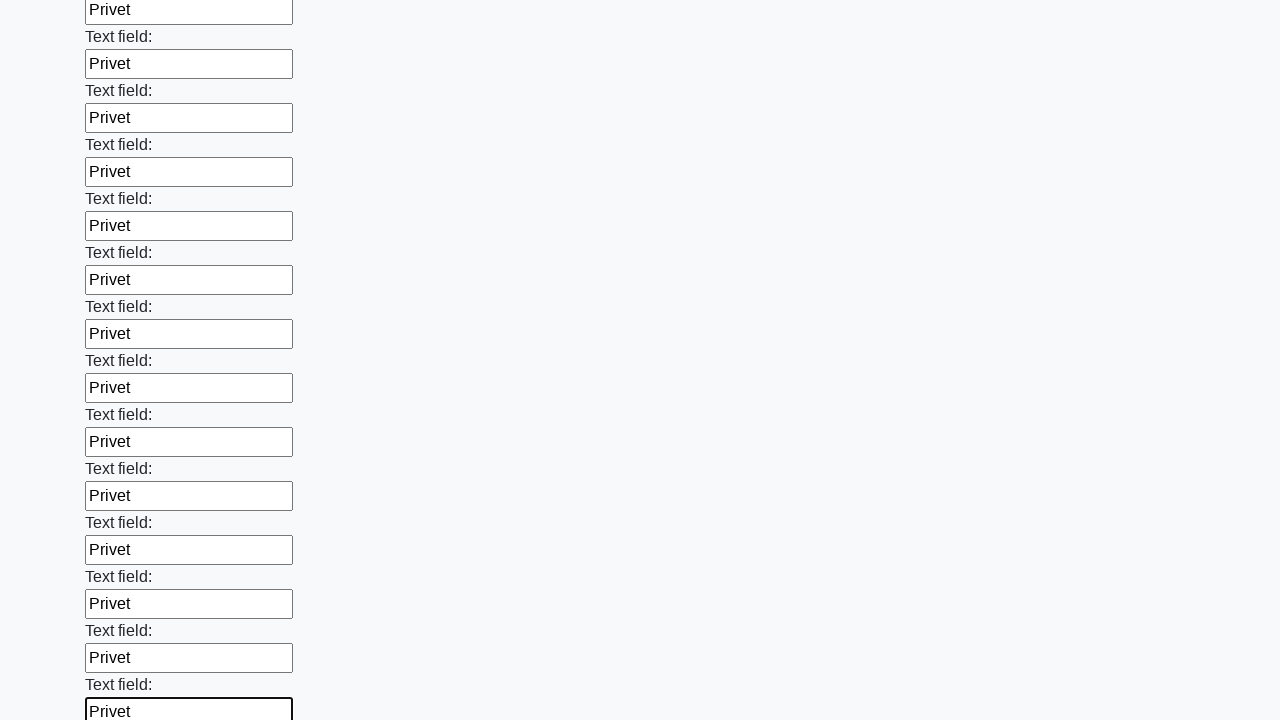

Filled an input field with 'Privet' on input >> nth=77
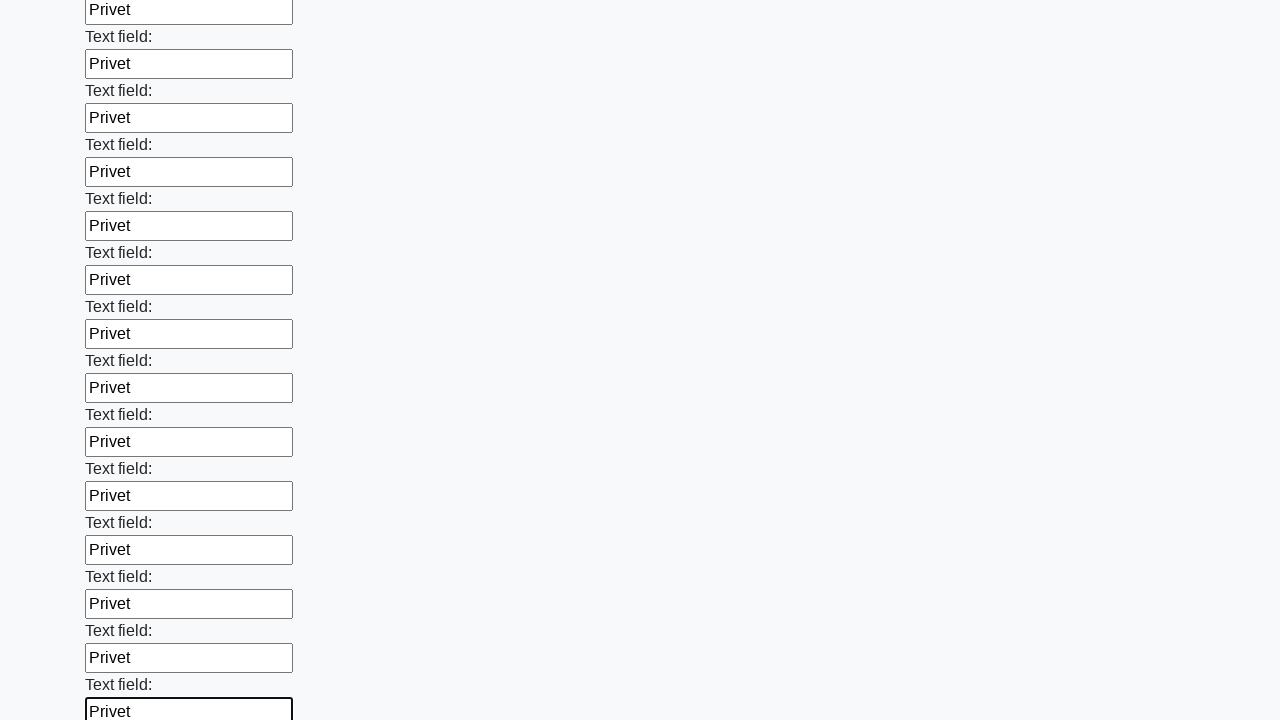

Filled an input field with 'Privet' on input >> nth=78
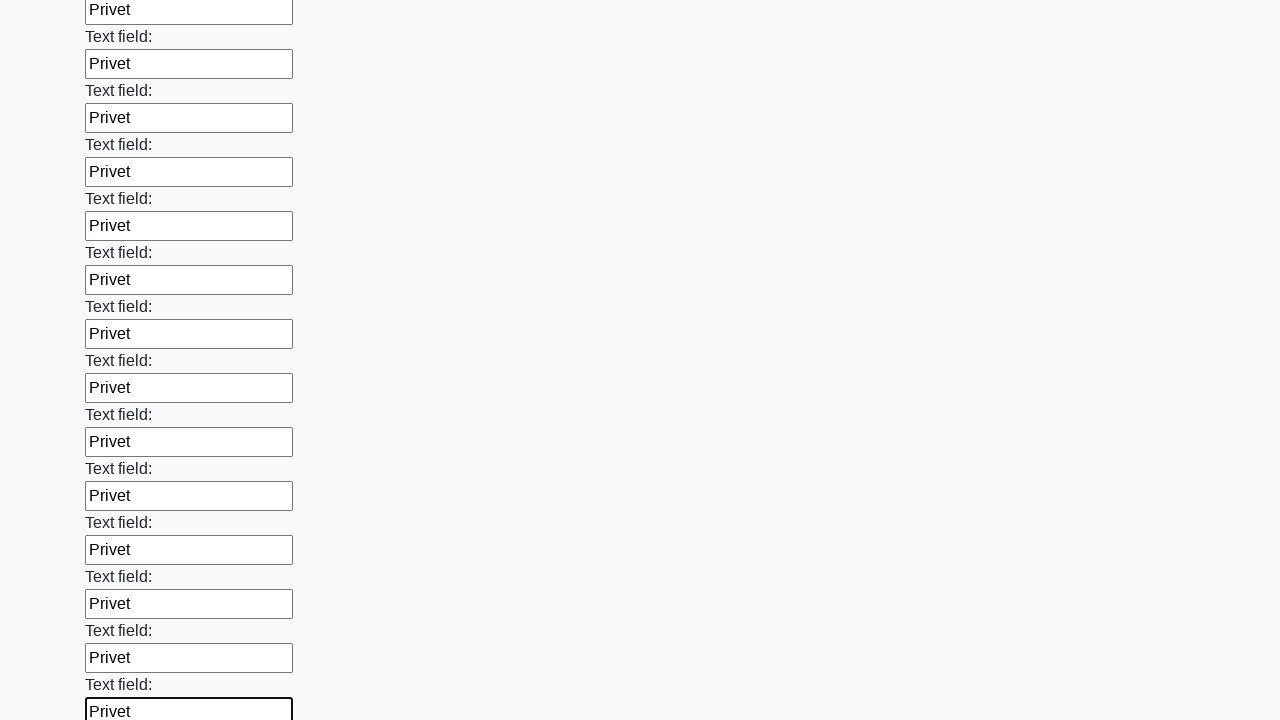

Filled an input field with 'Privet' on input >> nth=79
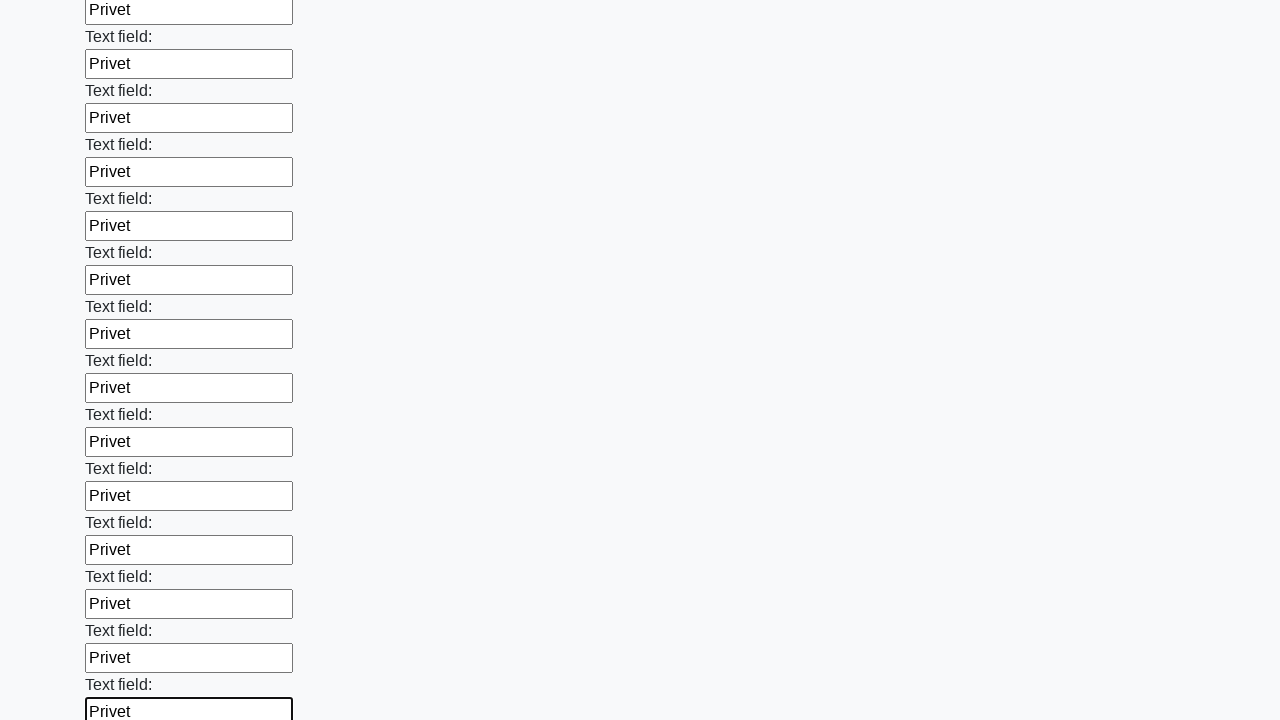

Filled an input field with 'Privet' on input >> nth=80
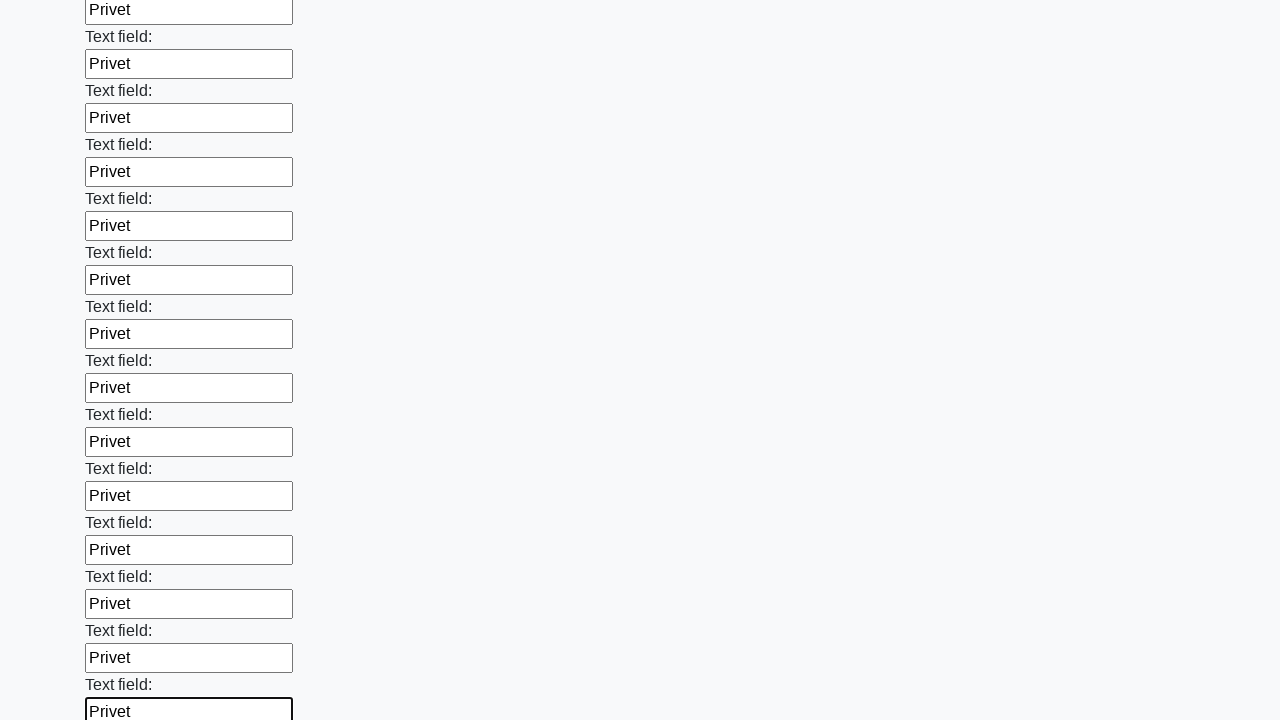

Filled an input field with 'Privet' on input >> nth=81
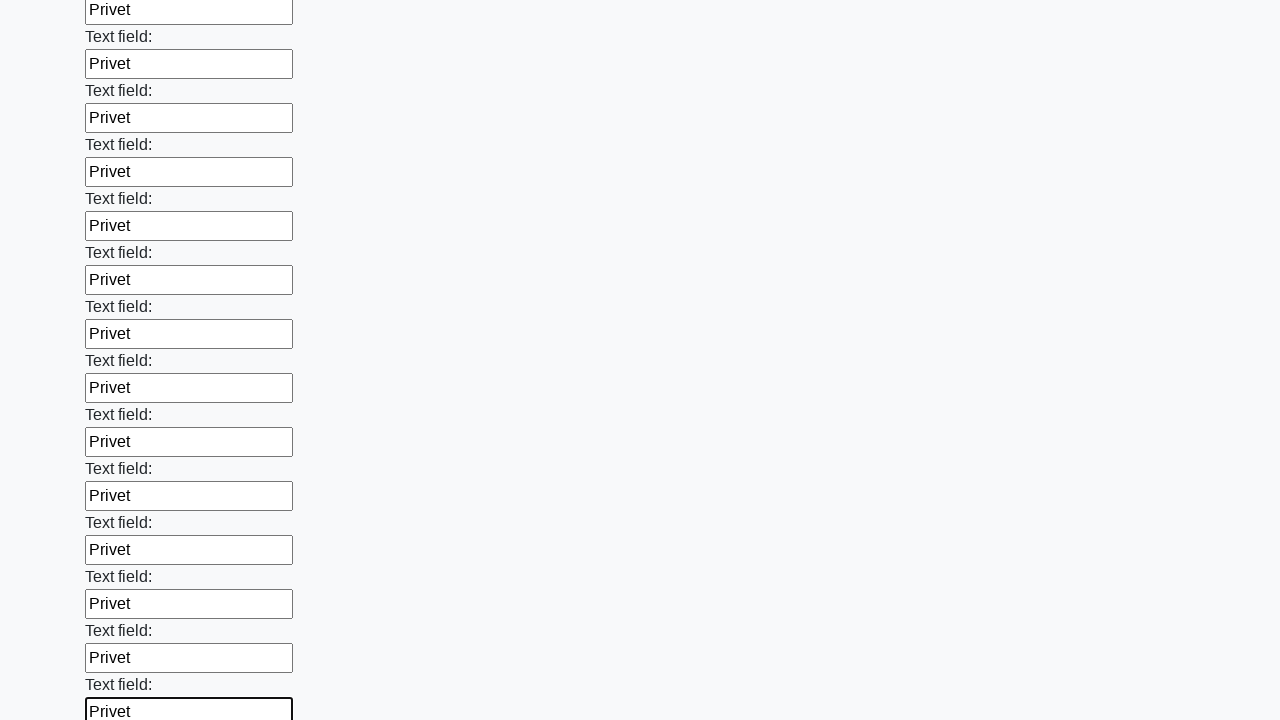

Filled an input field with 'Privet' on input >> nth=82
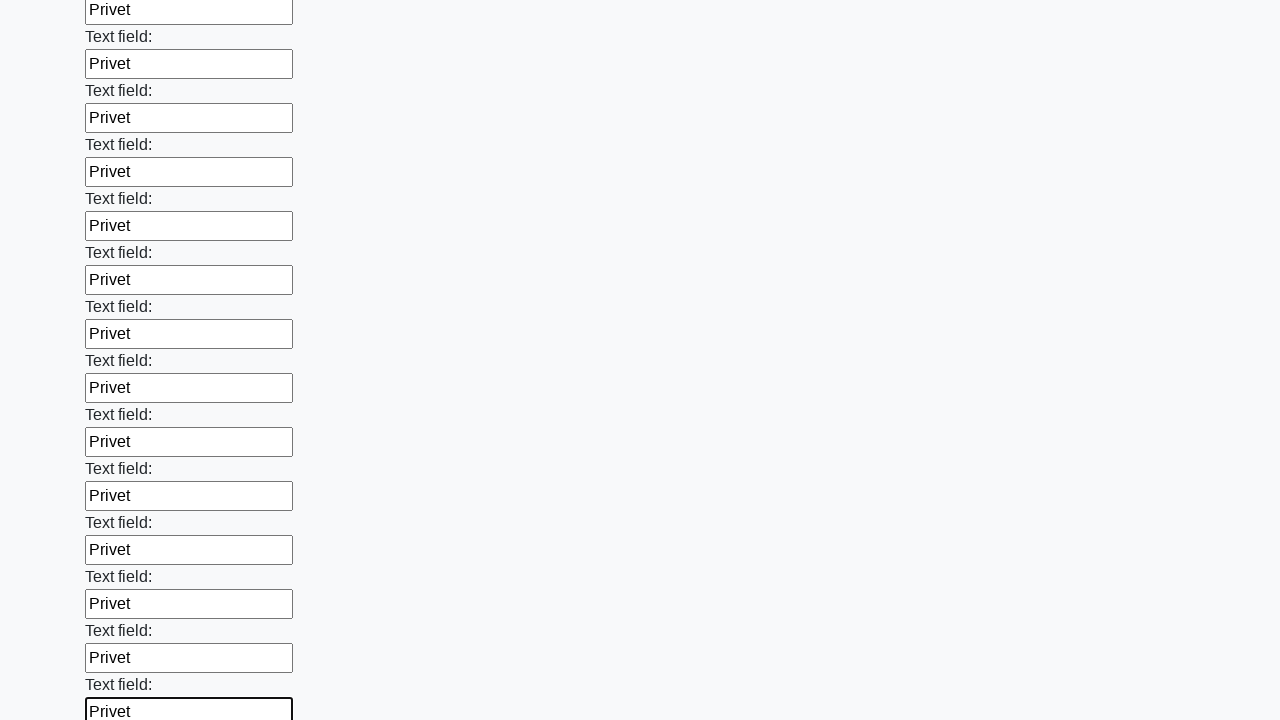

Filled an input field with 'Privet' on input >> nth=83
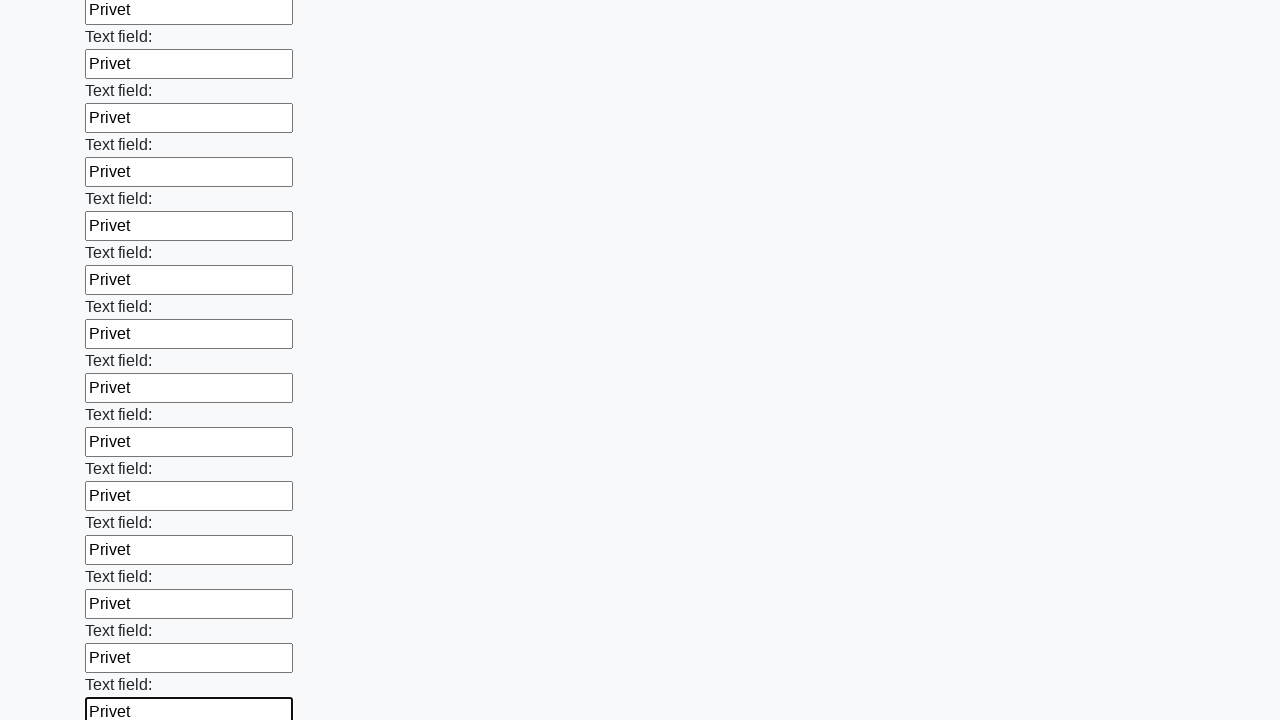

Filled an input field with 'Privet' on input >> nth=84
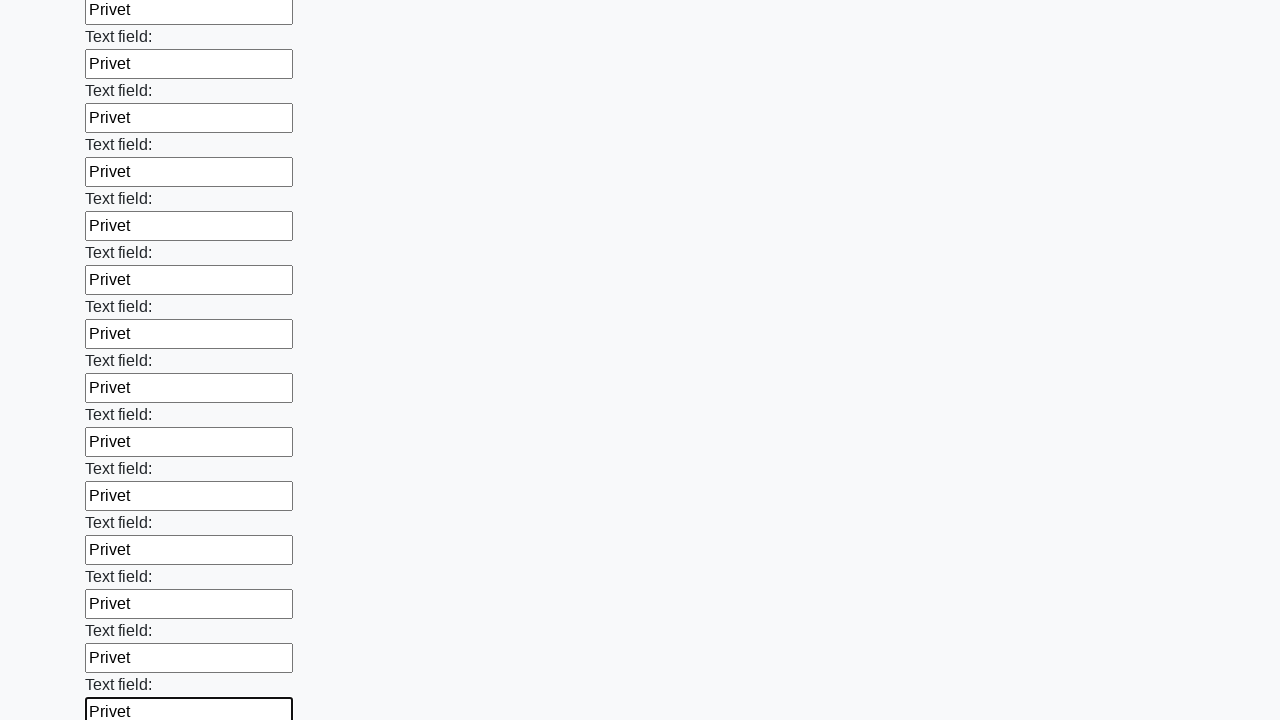

Filled an input field with 'Privet' on input >> nth=85
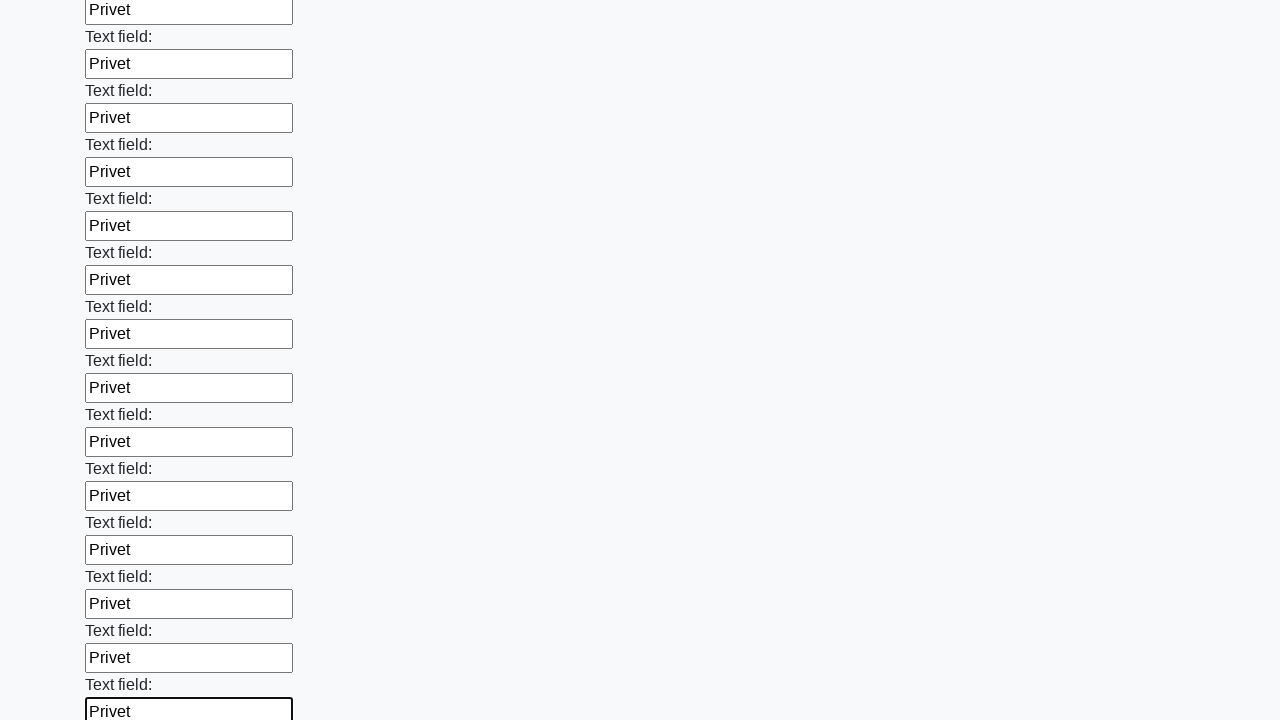

Filled an input field with 'Privet' on input >> nth=86
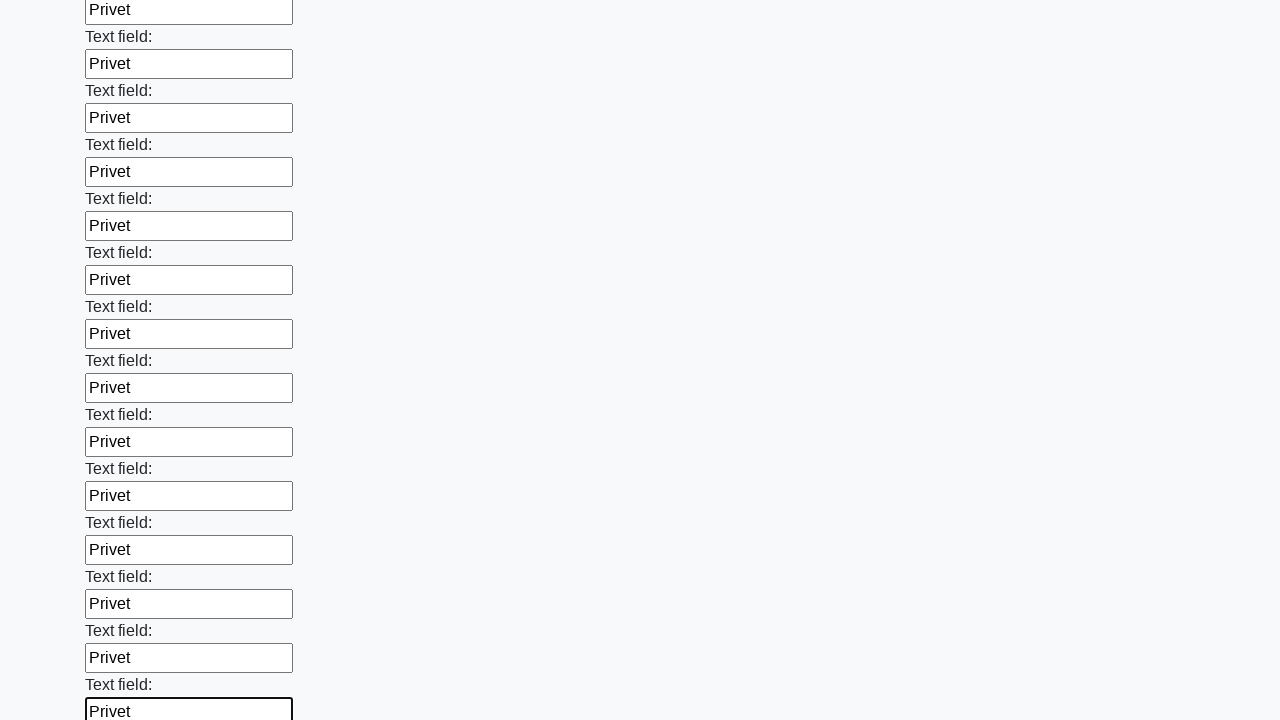

Filled an input field with 'Privet' on input >> nth=87
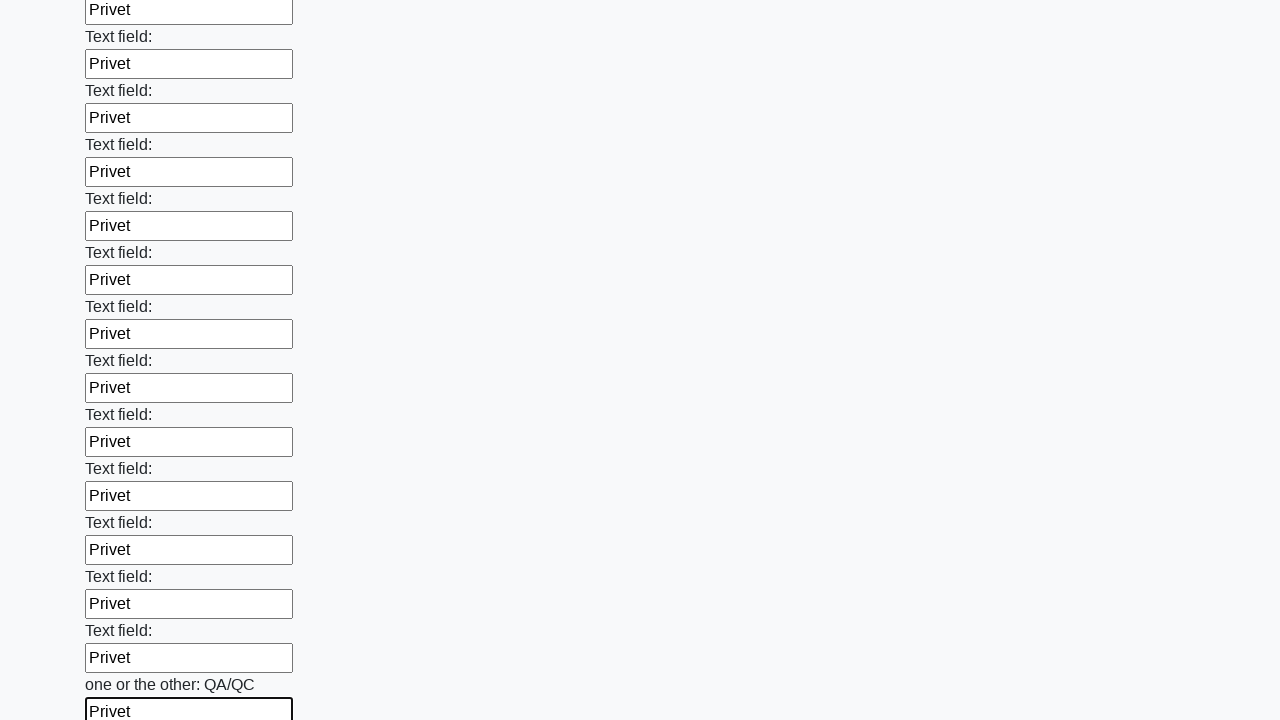

Filled an input field with 'Privet' on input >> nth=88
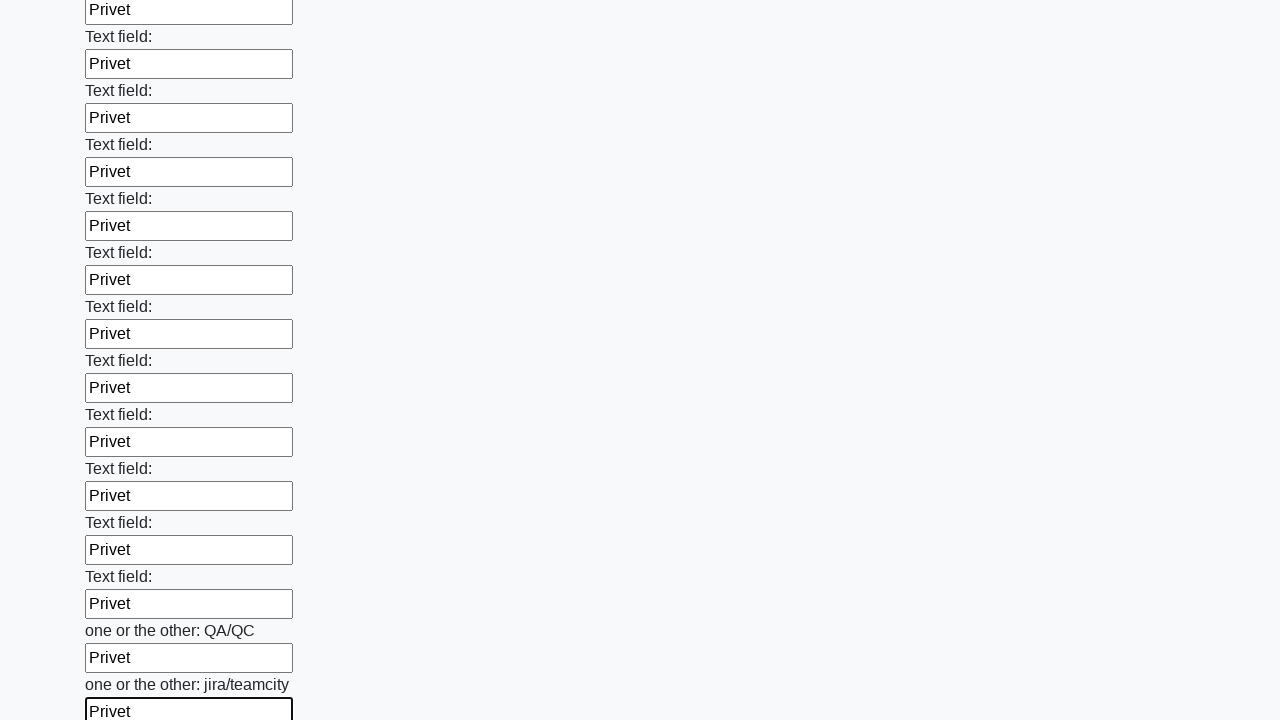

Filled an input field with 'Privet' on input >> nth=89
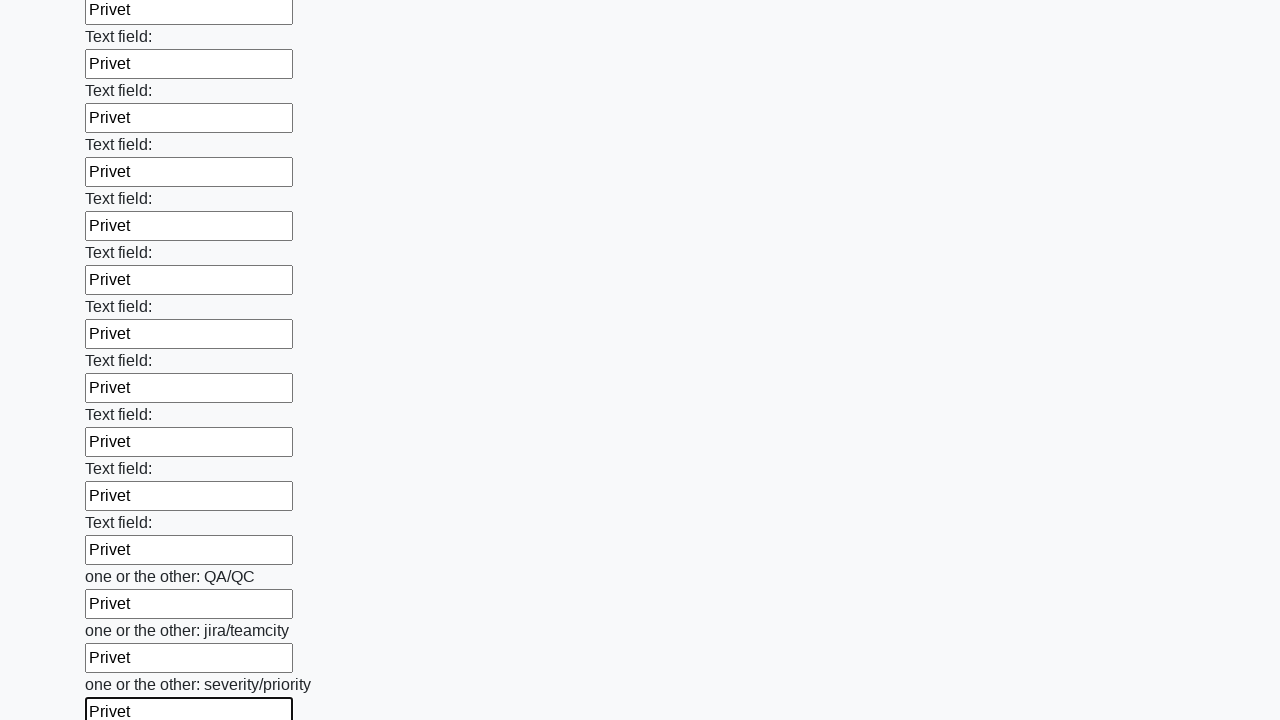

Filled an input field with 'Privet' on input >> nth=90
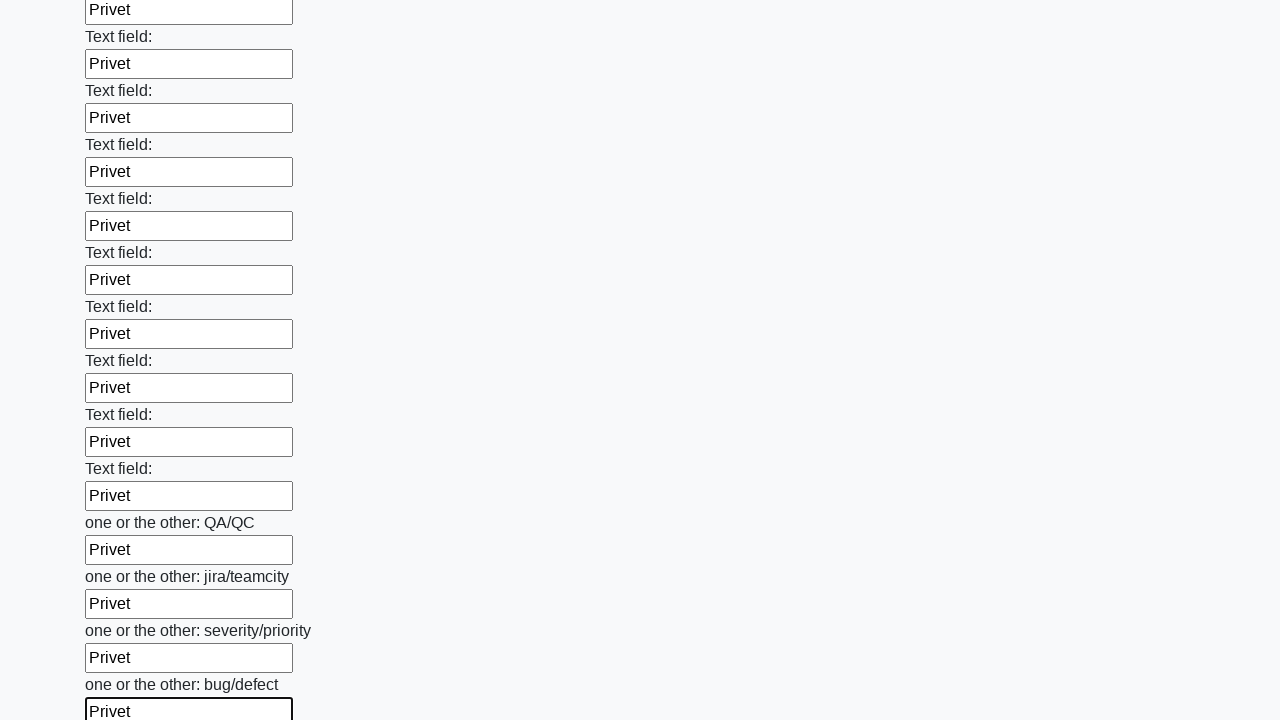

Filled an input field with 'Privet' on input >> nth=91
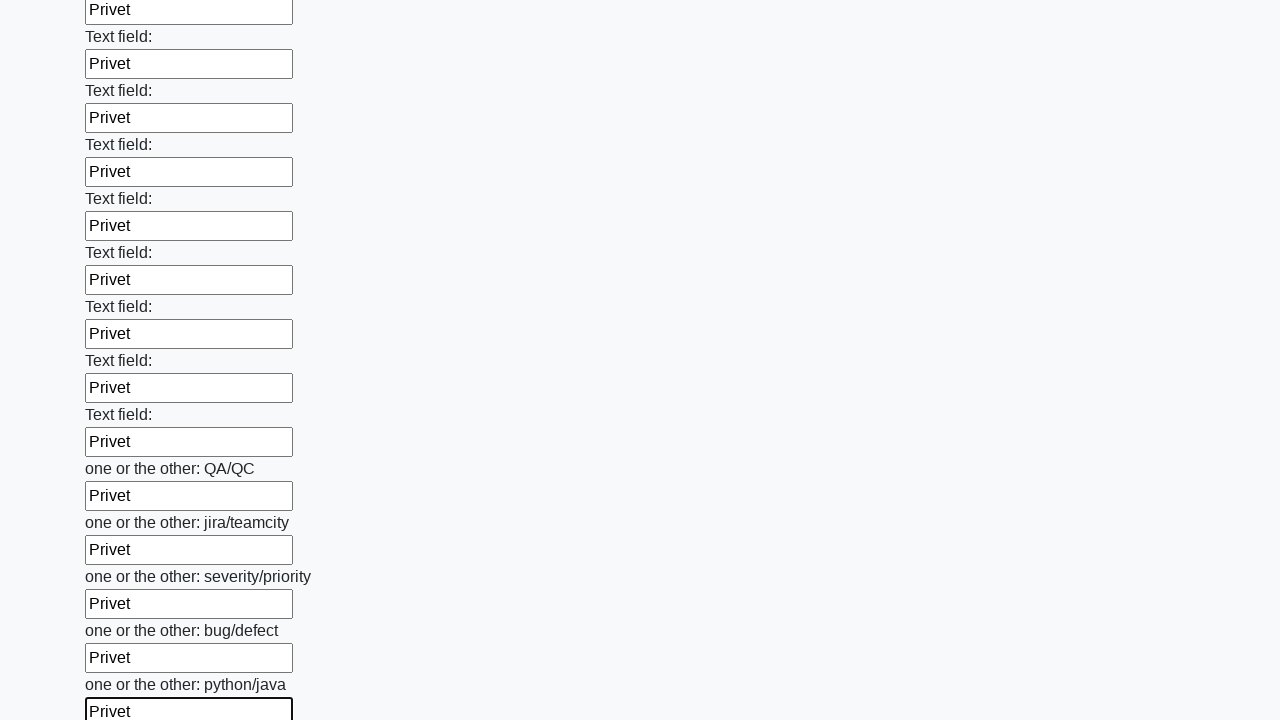

Filled an input field with 'Privet' on input >> nth=92
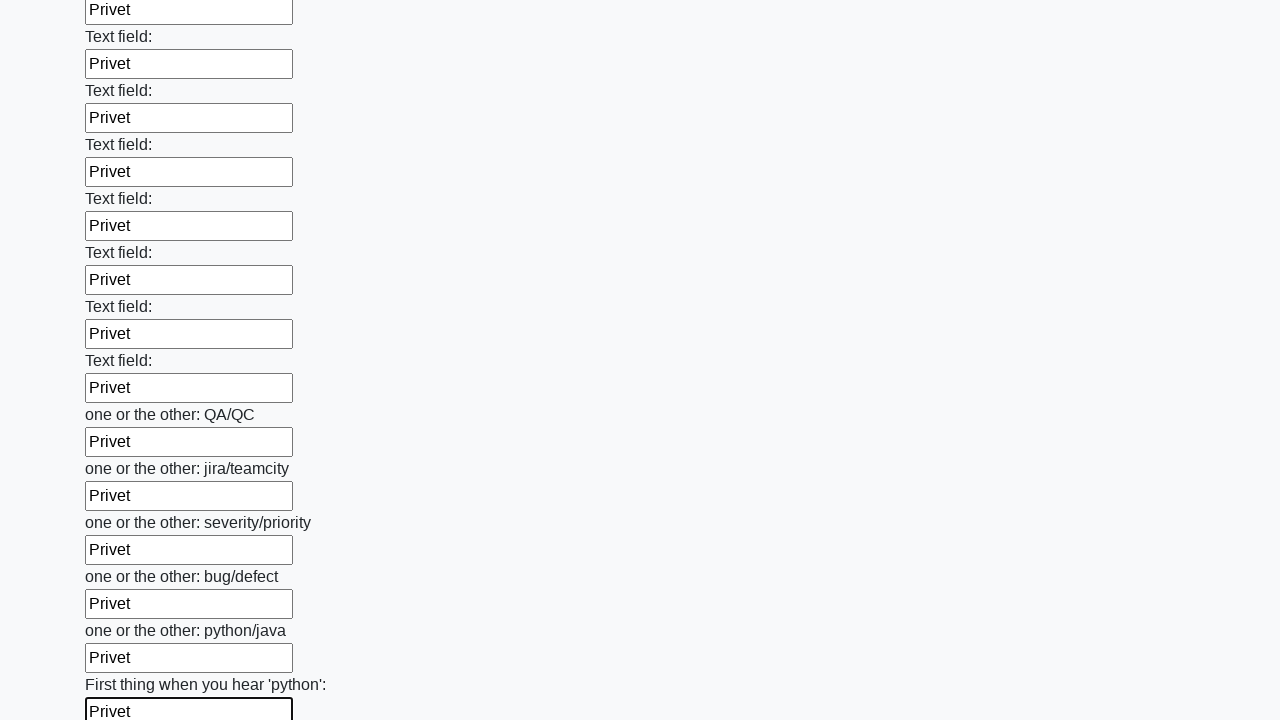

Filled an input field with 'Privet' on input >> nth=93
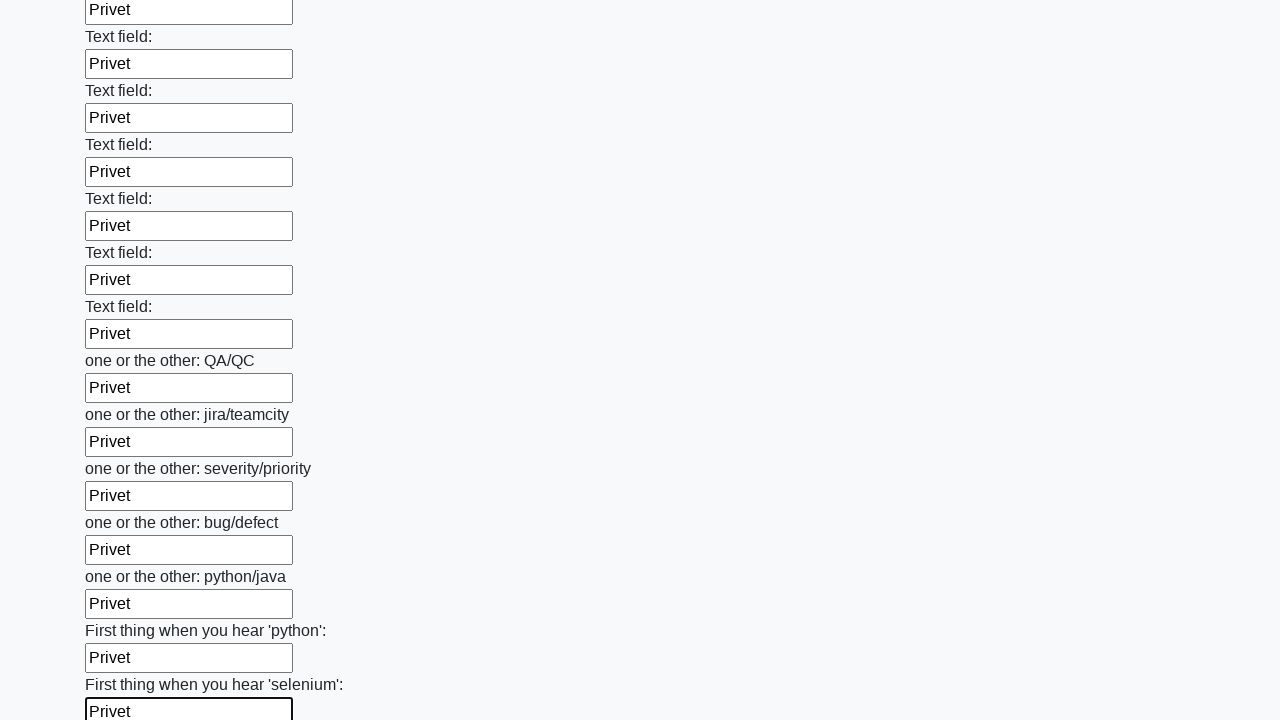

Filled an input field with 'Privet' on input >> nth=94
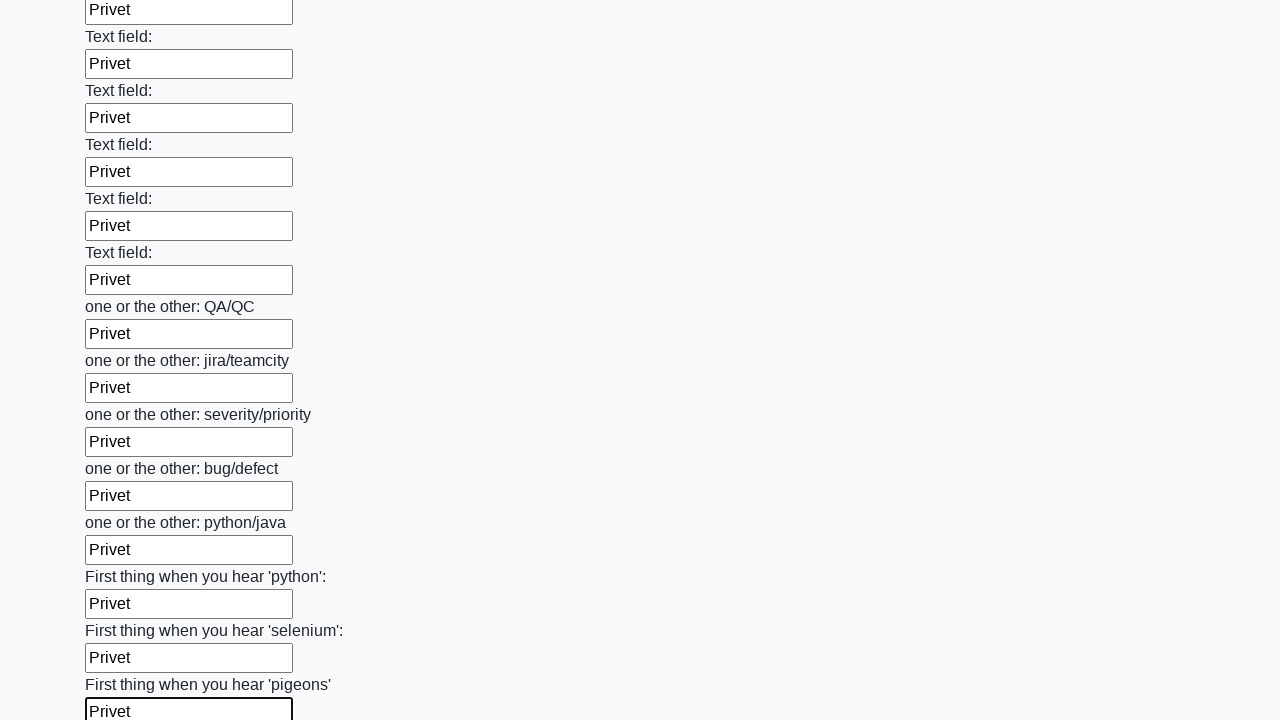

Filled an input field with 'Privet' on input >> nth=95
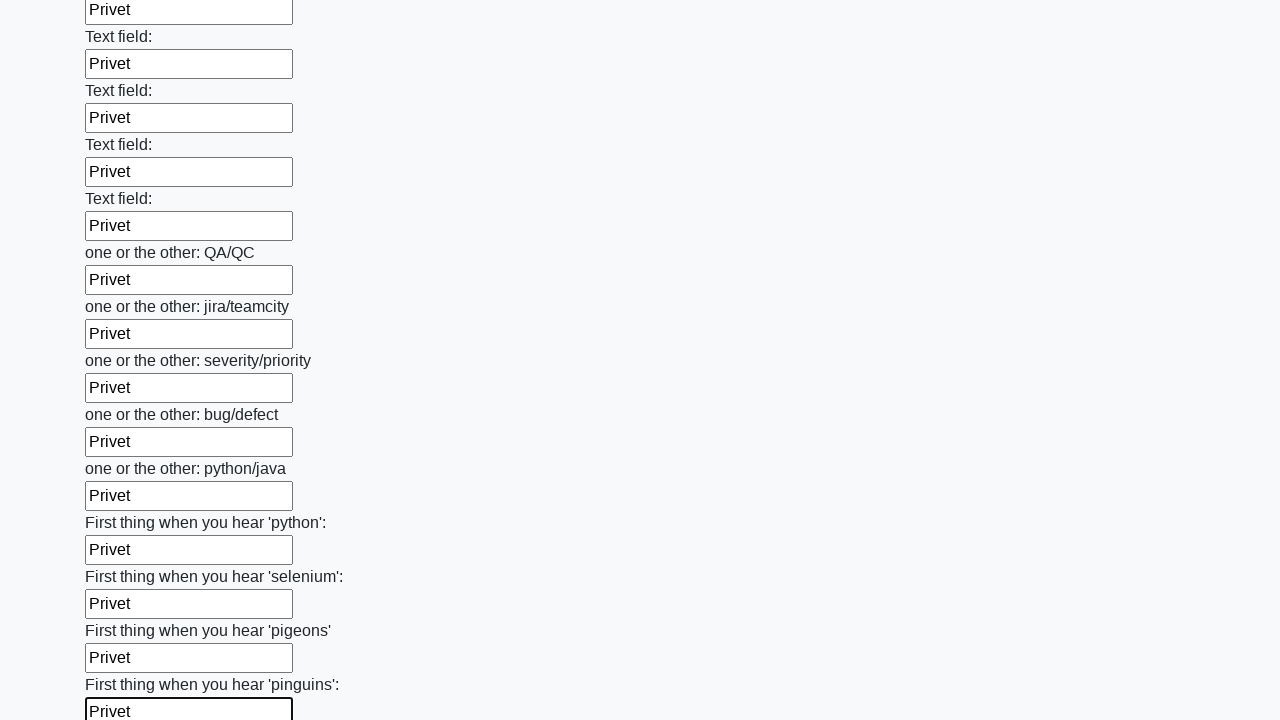

Filled an input field with 'Privet' on input >> nth=96
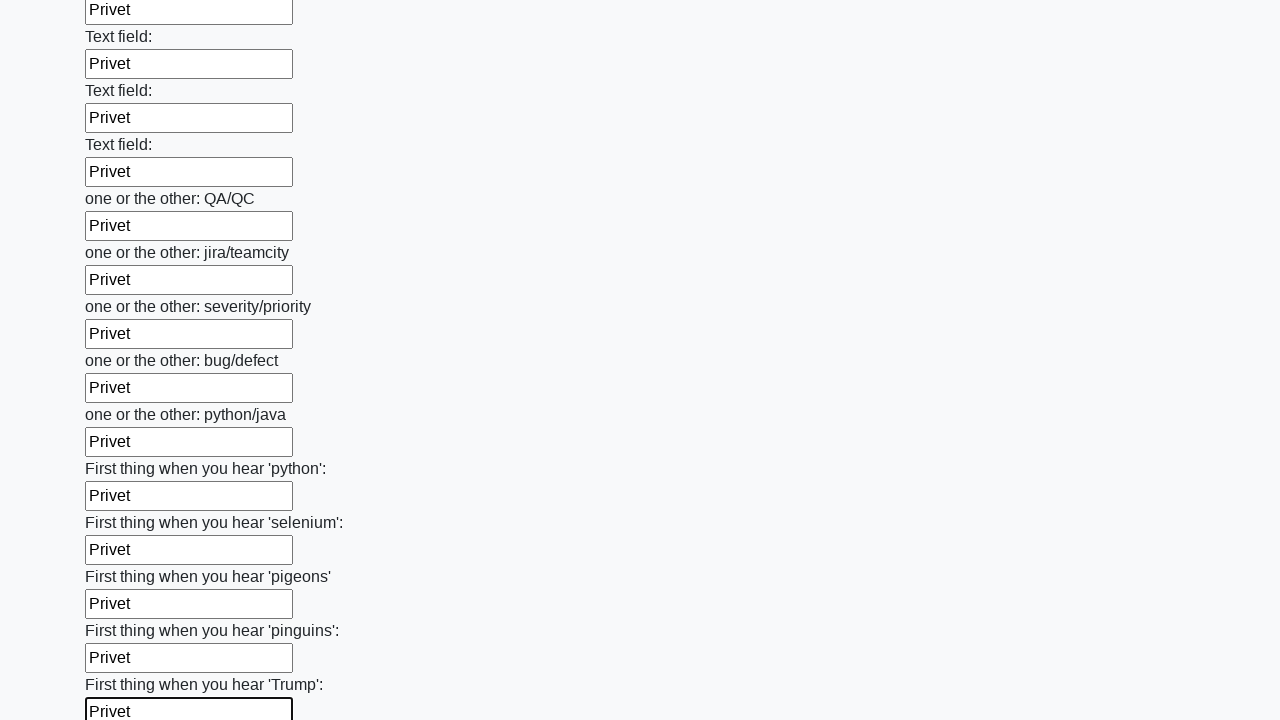

Filled an input field with 'Privet' on input >> nth=97
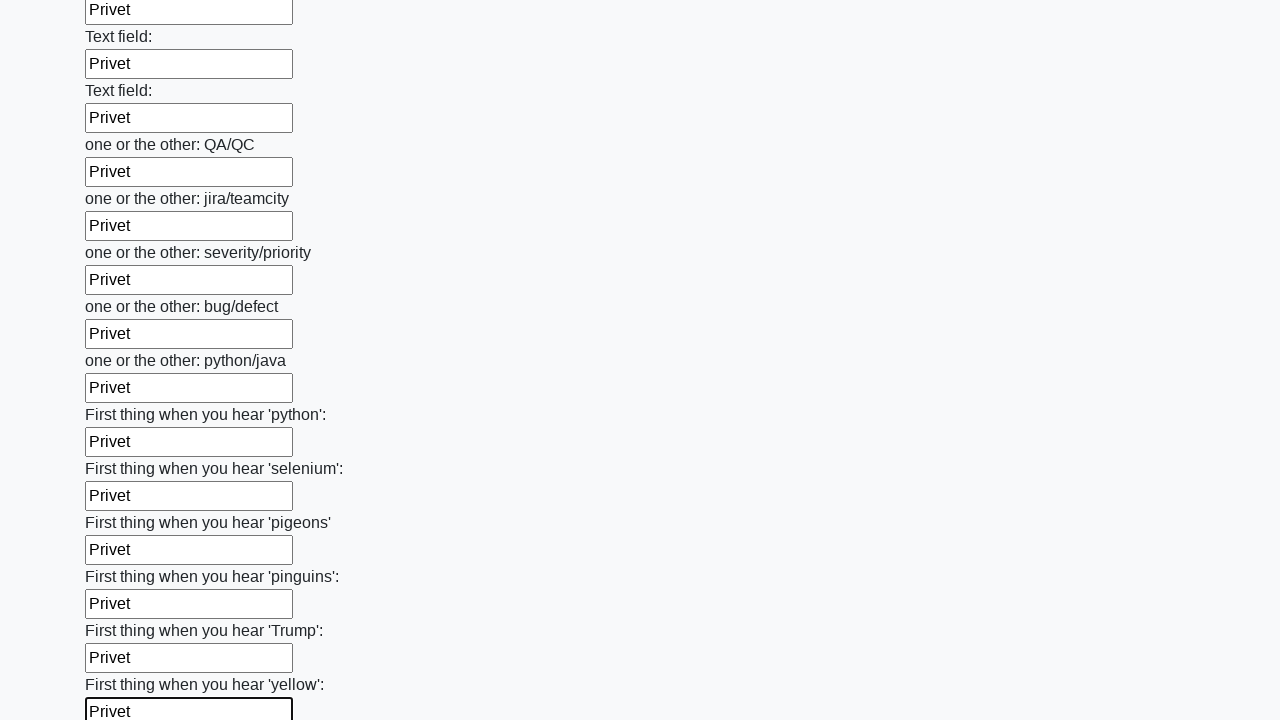

Filled an input field with 'Privet' on input >> nth=98
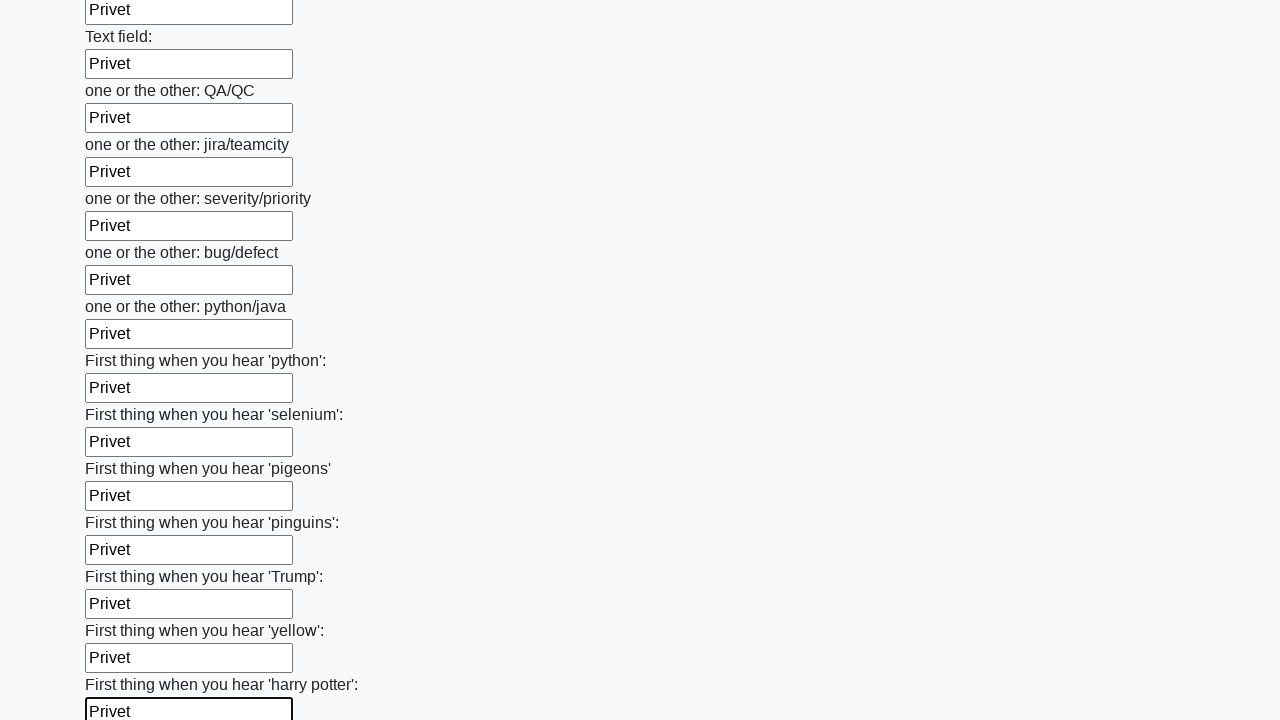

Filled an input field with 'Privet' on input >> nth=99
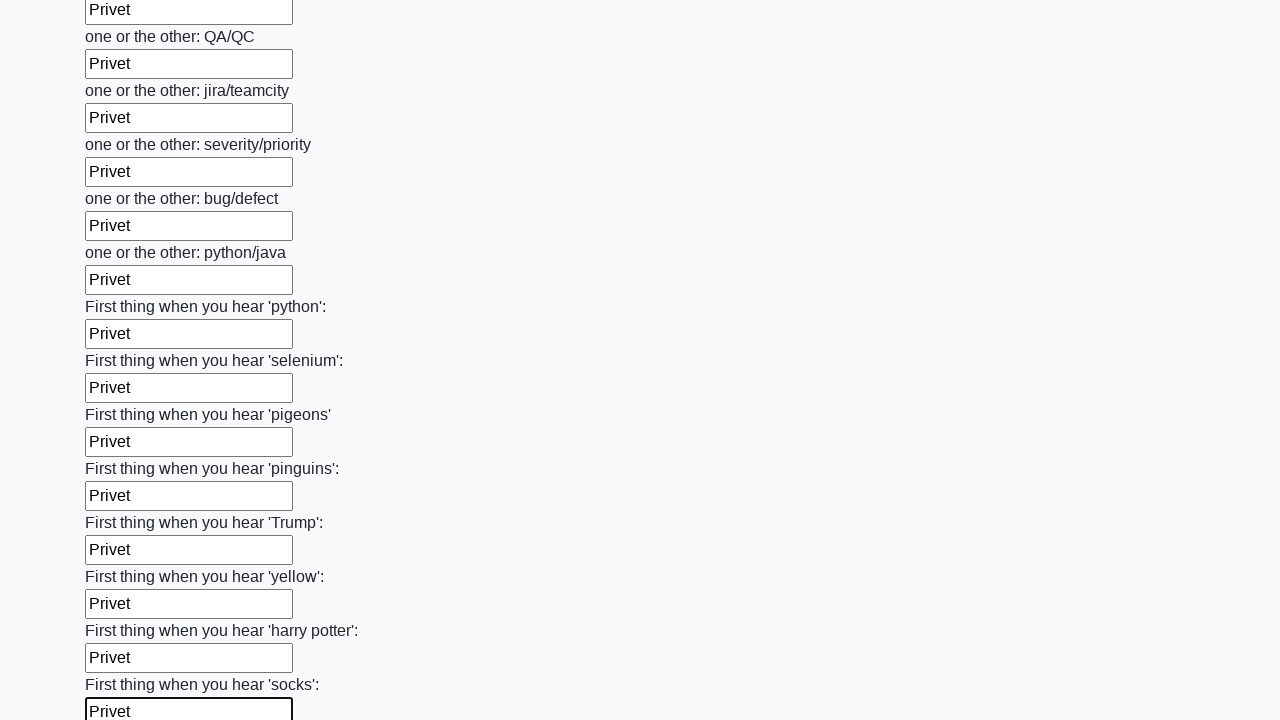

Clicked the submit button at (123, 611) on .btn.btn-default
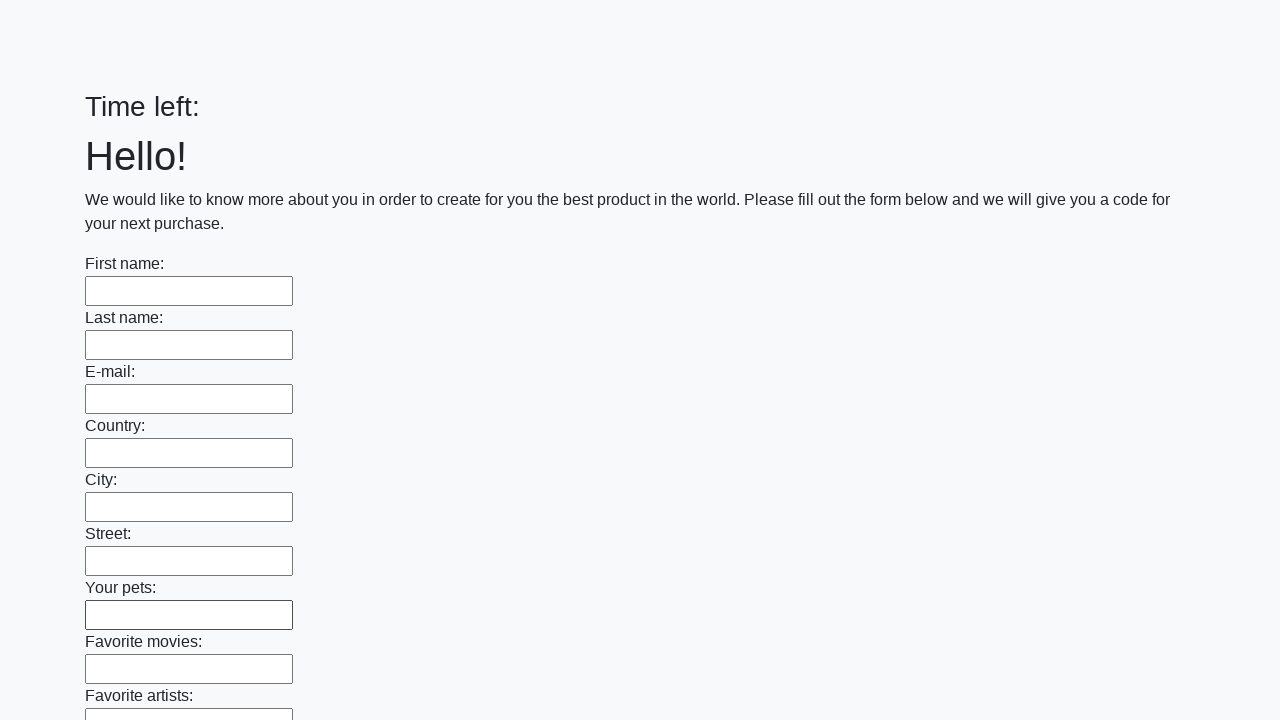

Waited 2 seconds for page response
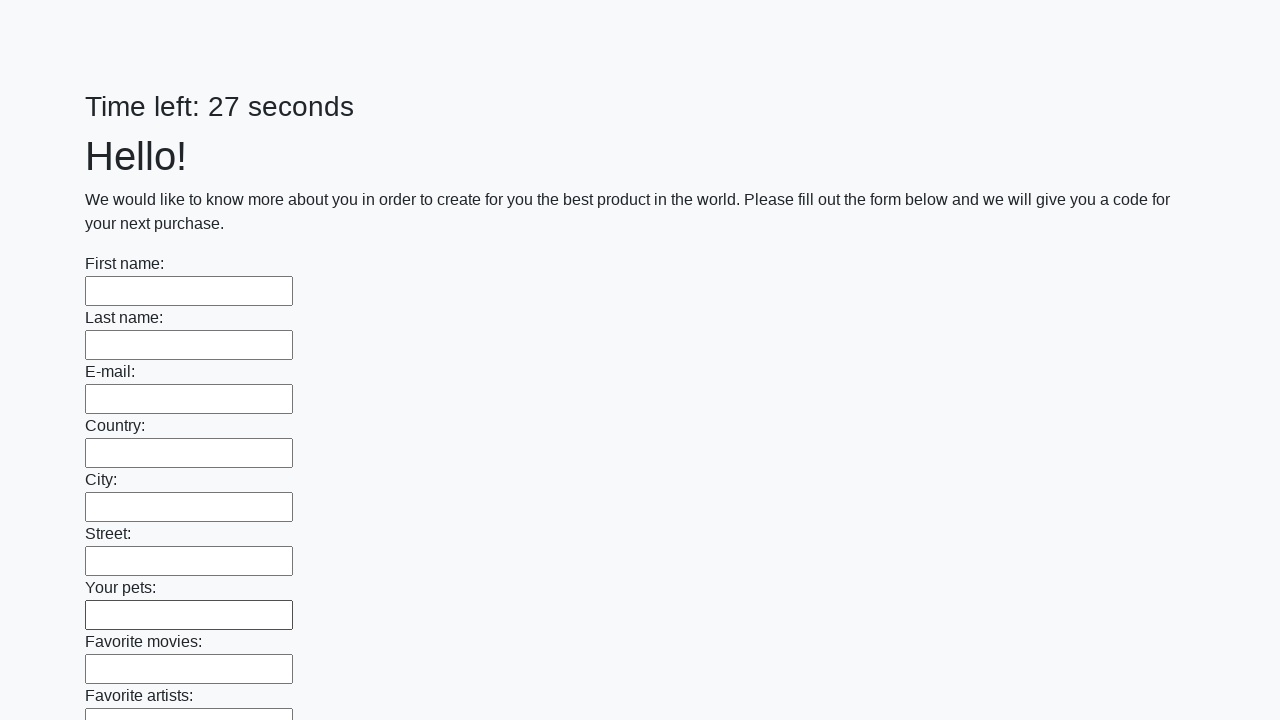

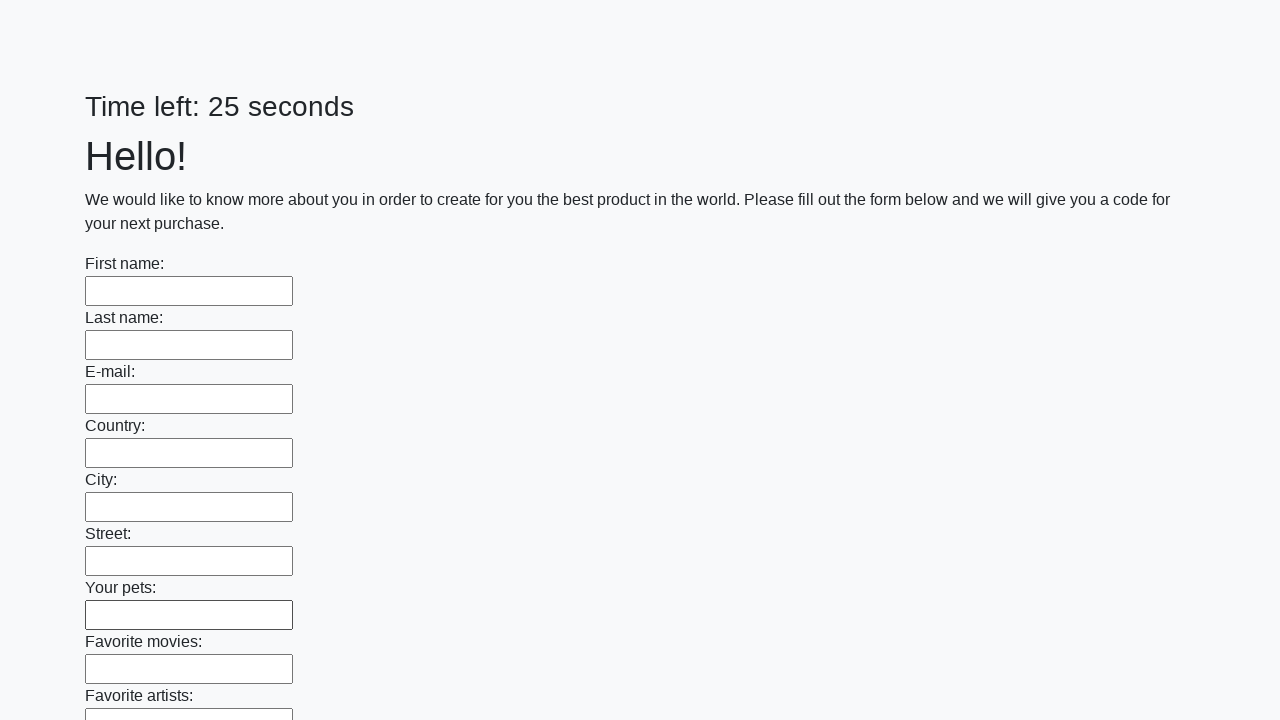